Fills all input fields in a large form with the same value and submits the form

Starting URL: http://suninjuly.github.io/huge_form.html

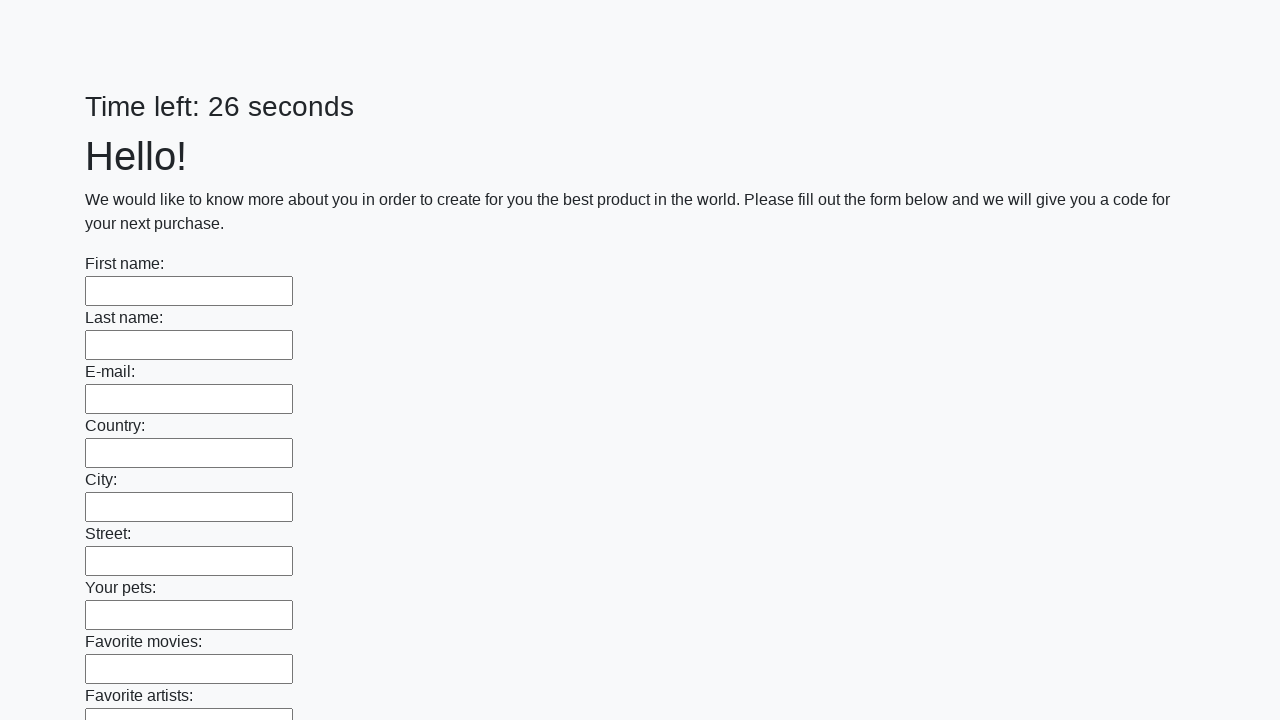

Located all input fields in the huge form
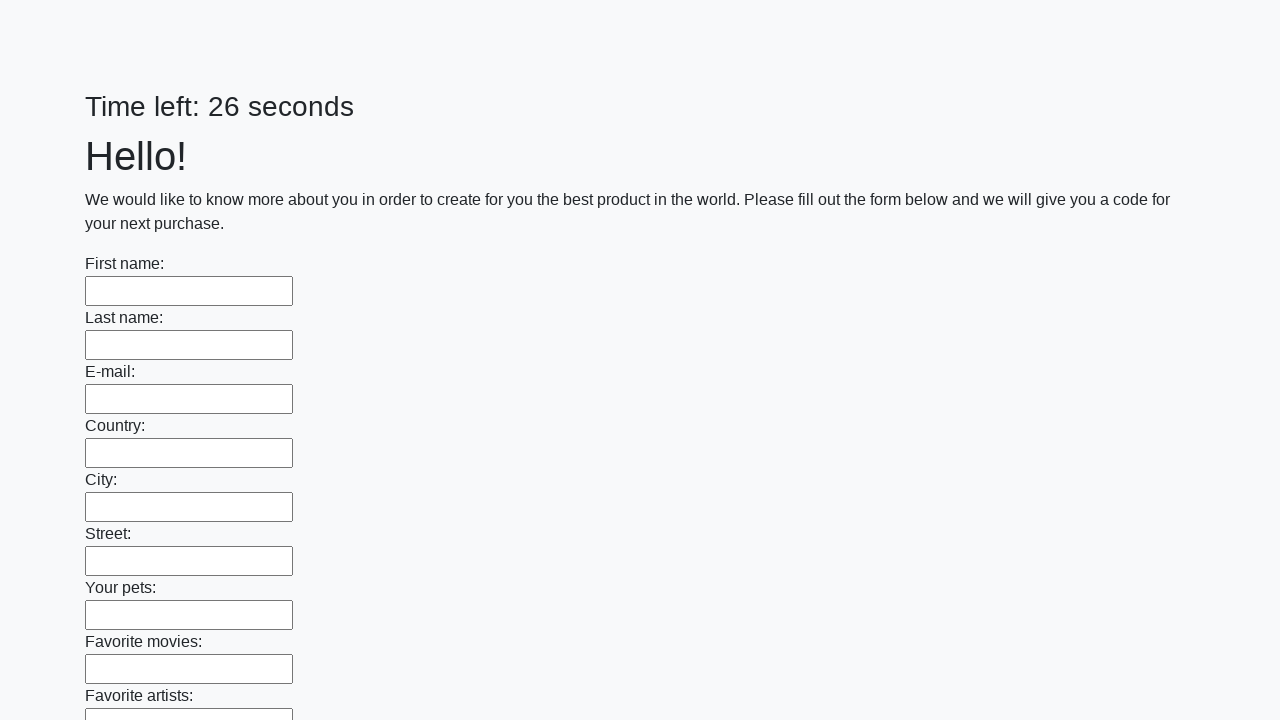

Filled input field with 'fff' on input >> nth=0
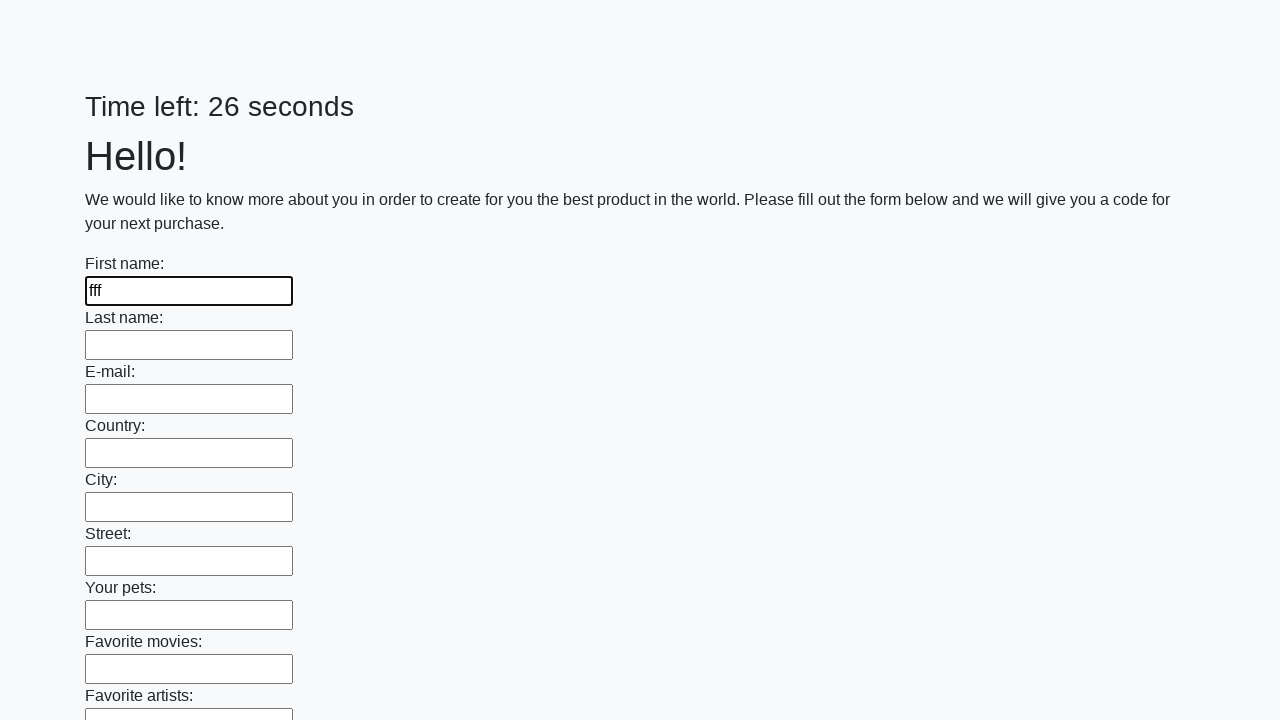

Filled input field with 'fff' on input >> nth=1
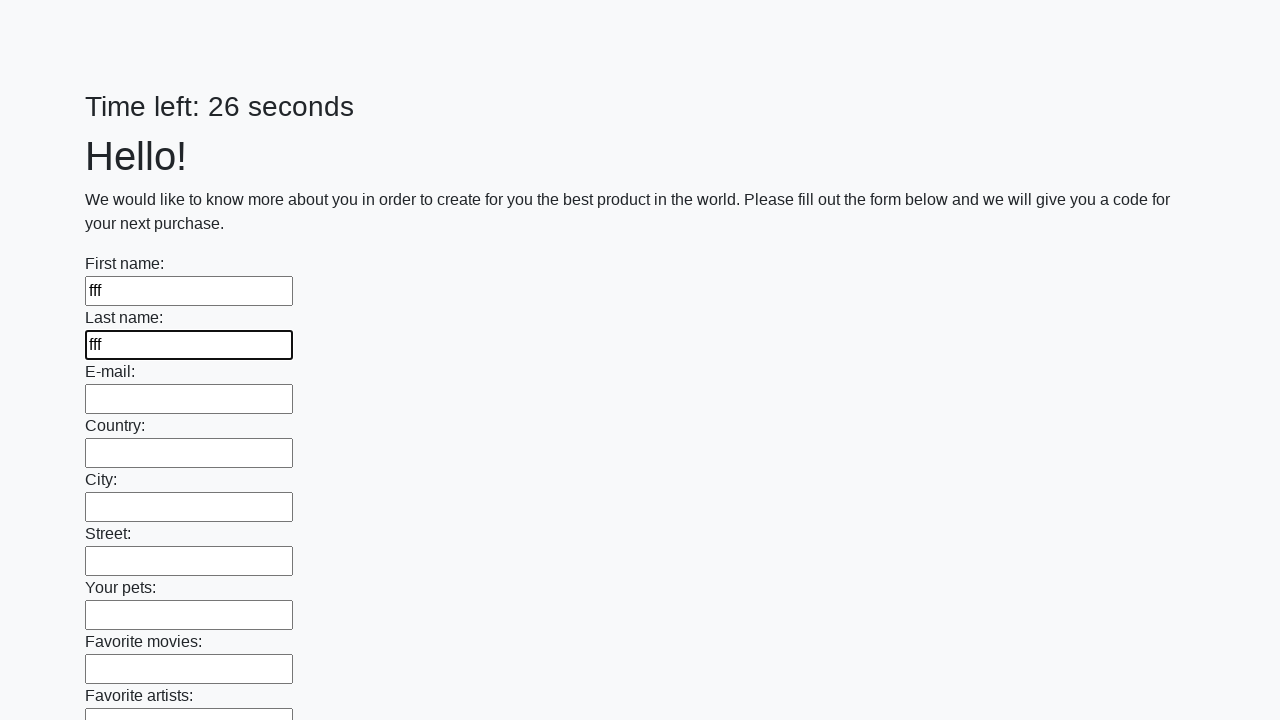

Filled input field with 'fff' on input >> nth=2
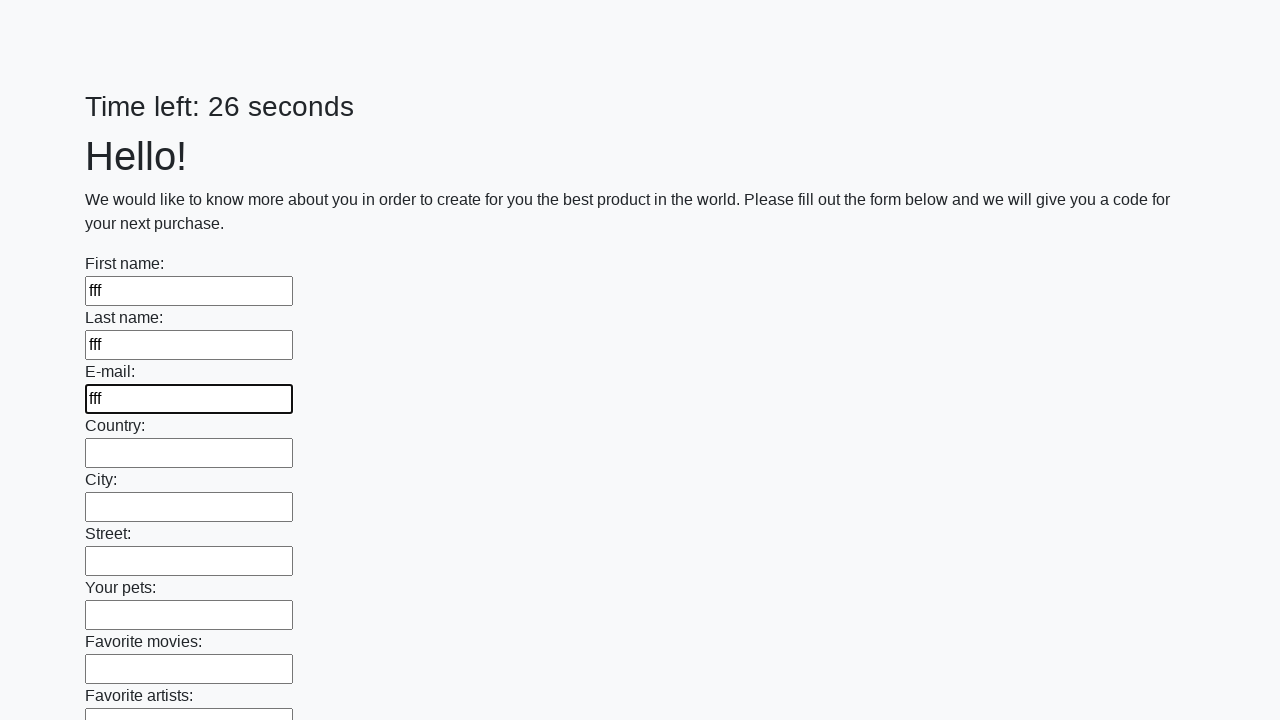

Filled input field with 'fff' on input >> nth=3
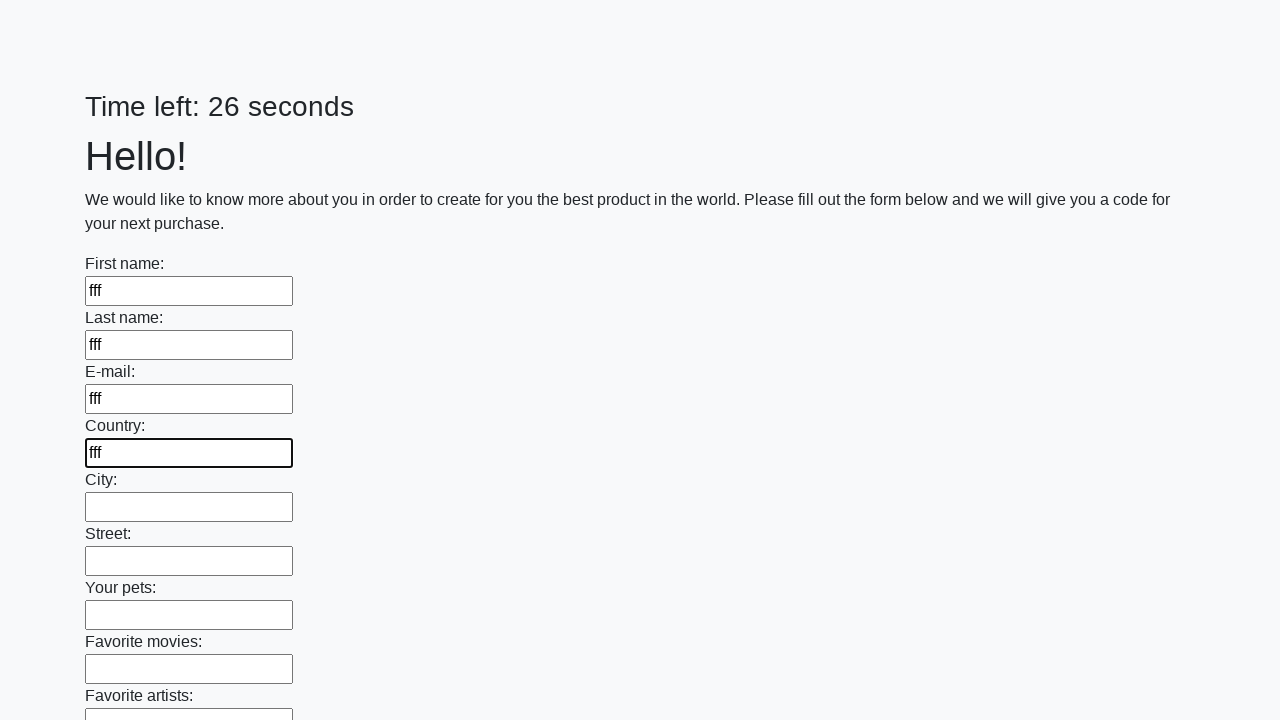

Filled input field with 'fff' on input >> nth=4
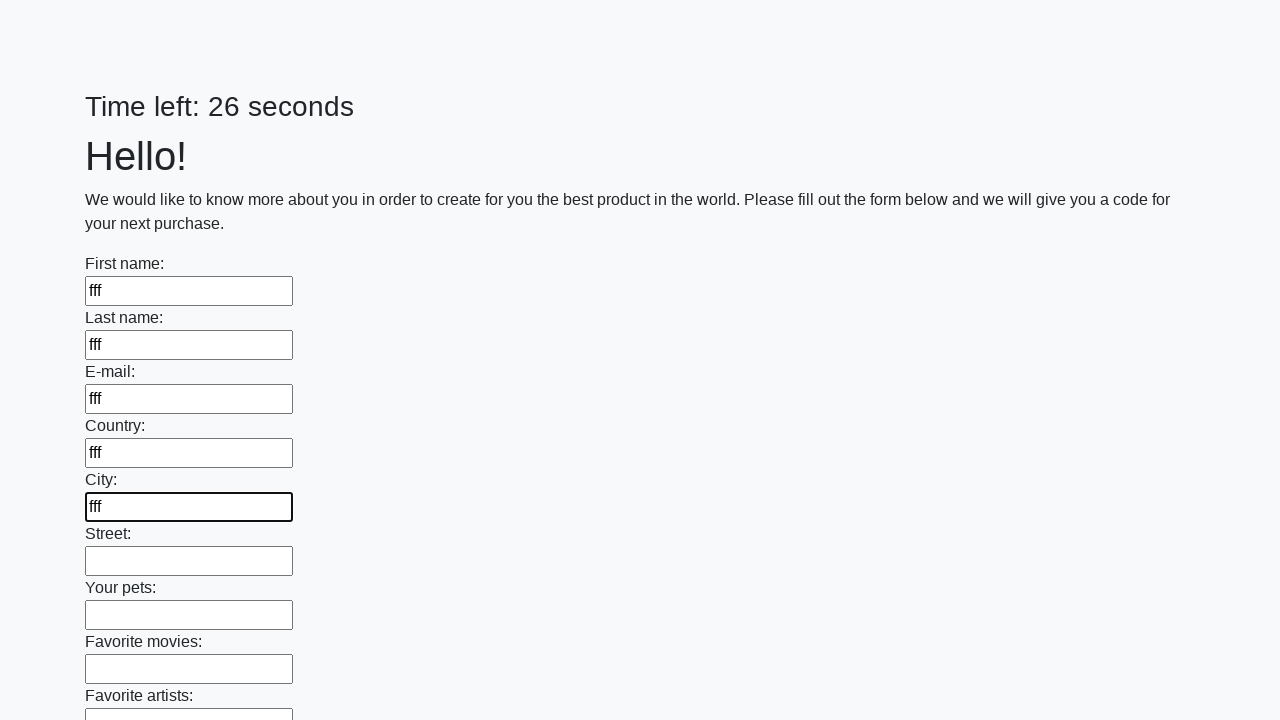

Filled input field with 'fff' on input >> nth=5
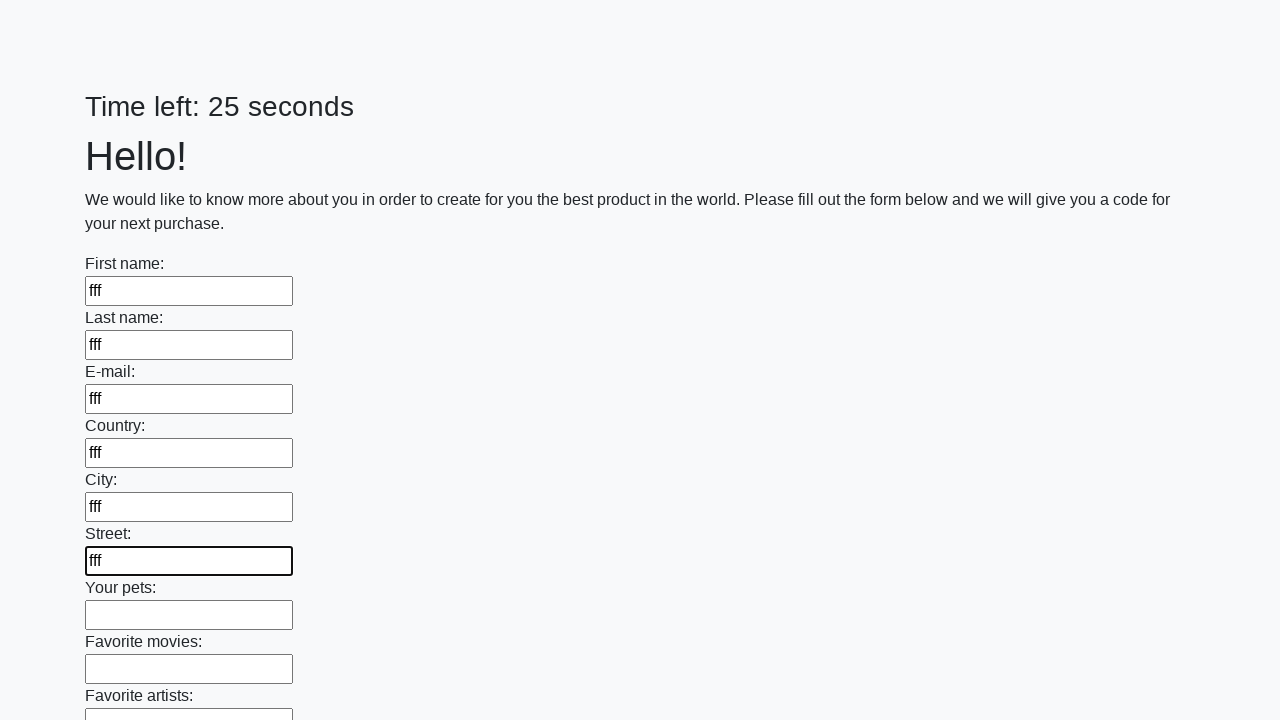

Filled input field with 'fff' on input >> nth=6
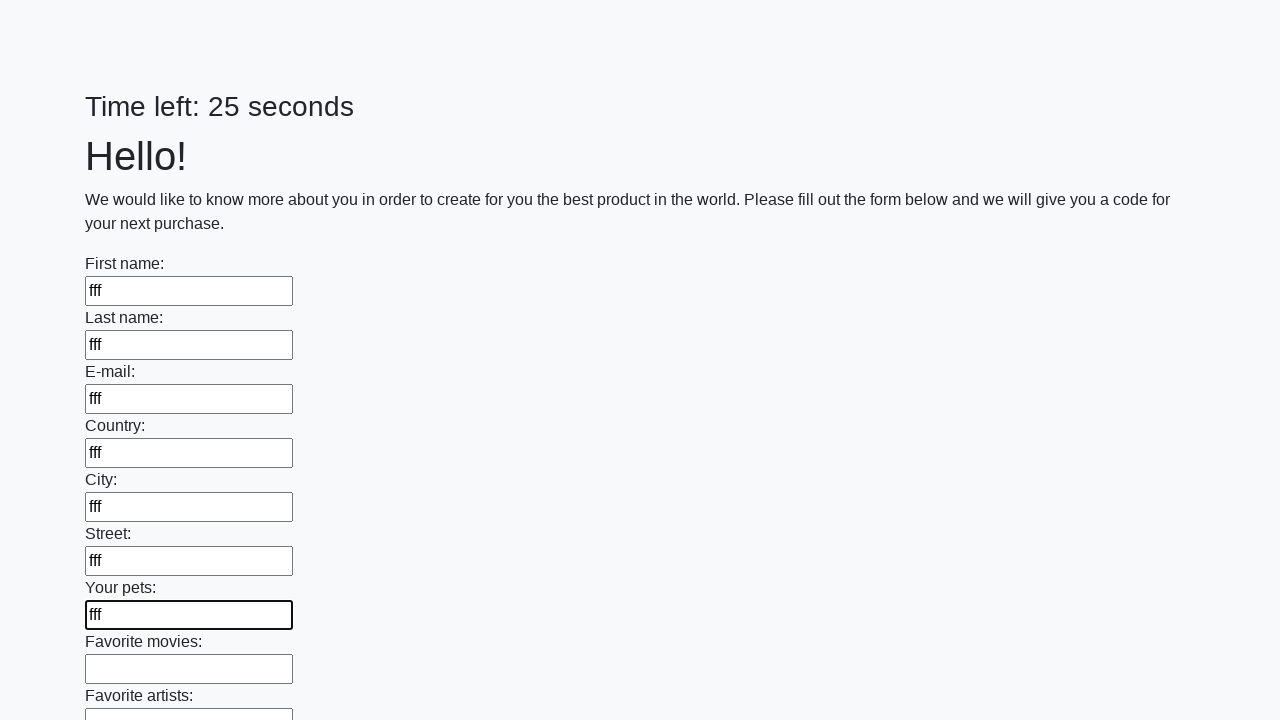

Filled input field with 'fff' on input >> nth=7
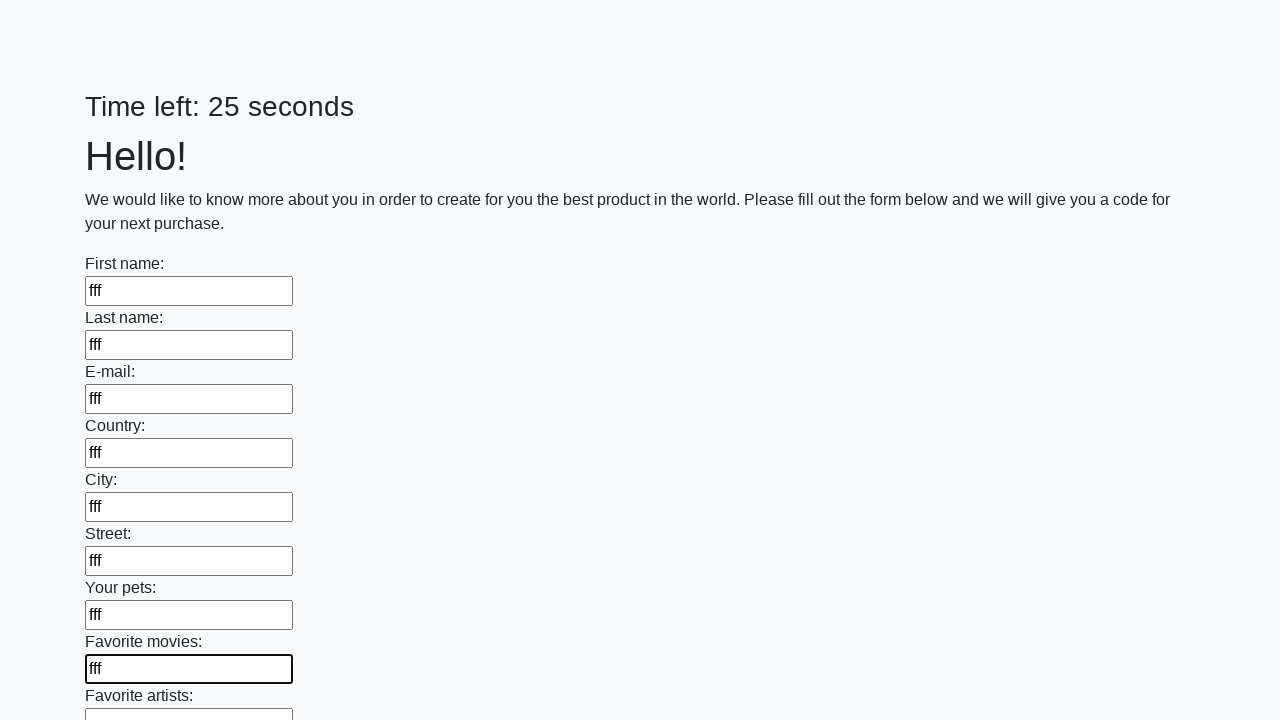

Filled input field with 'fff' on input >> nth=8
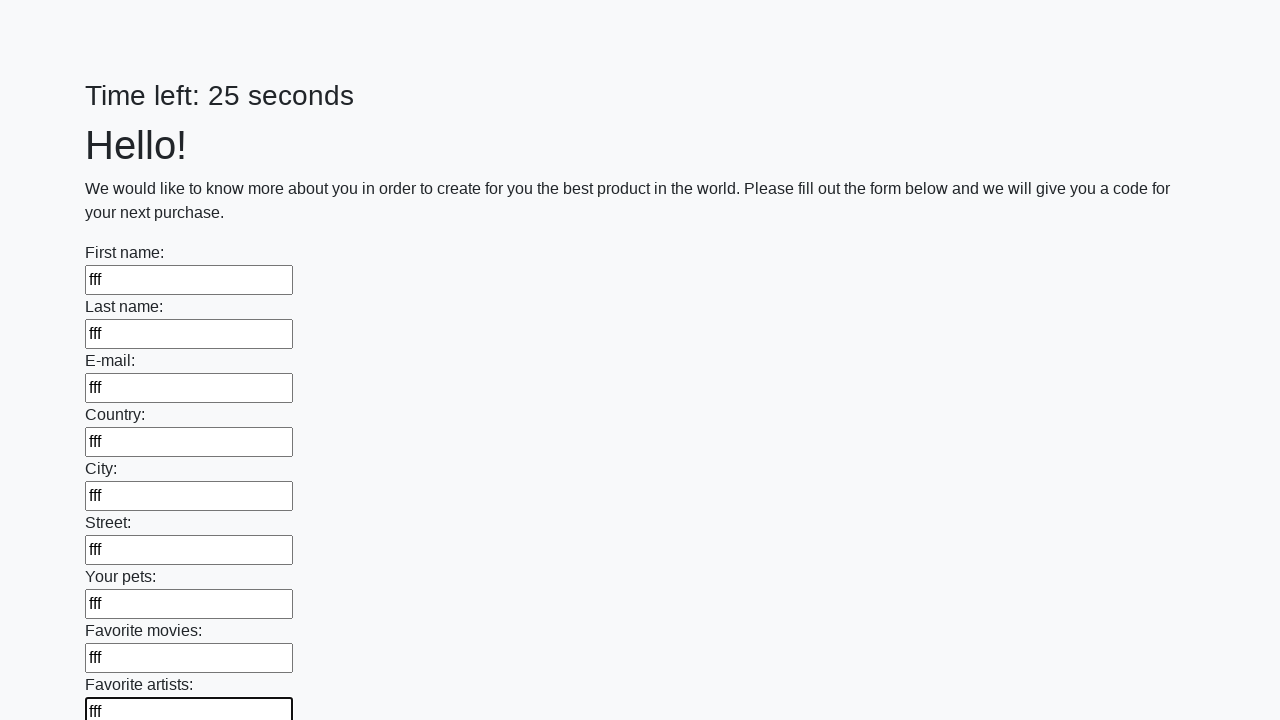

Filled input field with 'fff' on input >> nth=9
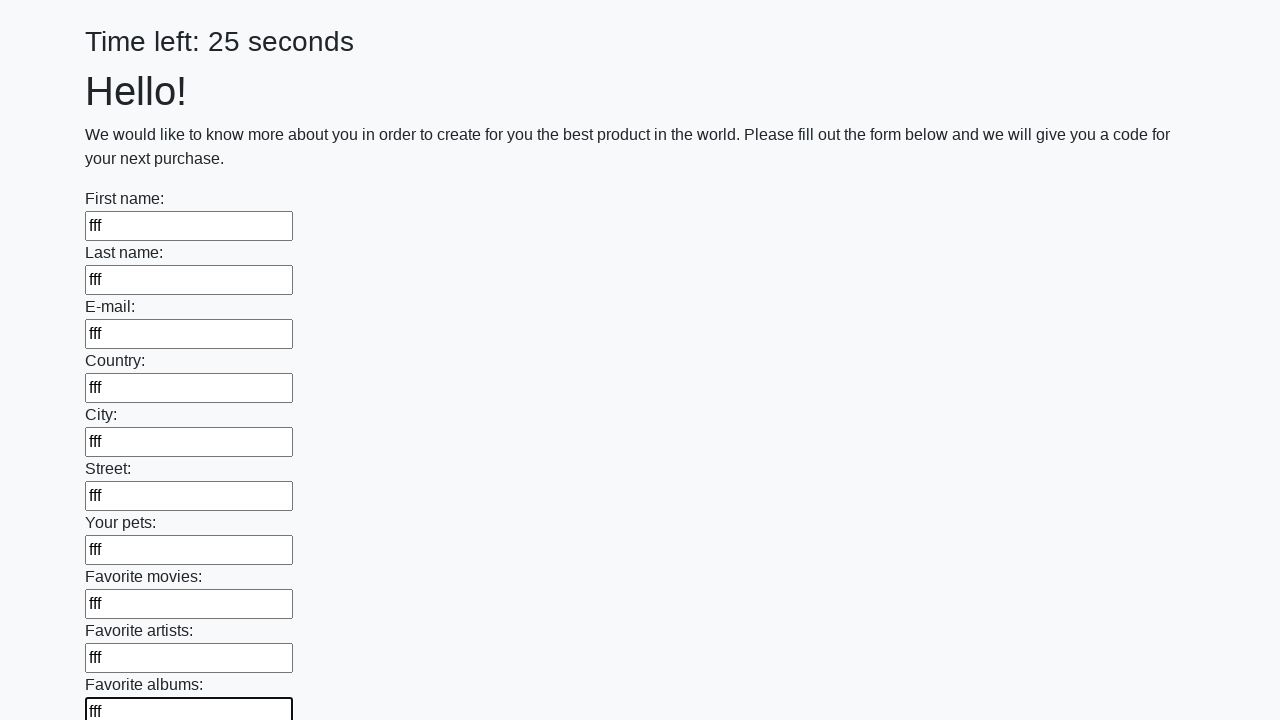

Filled input field with 'fff' on input >> nth=10
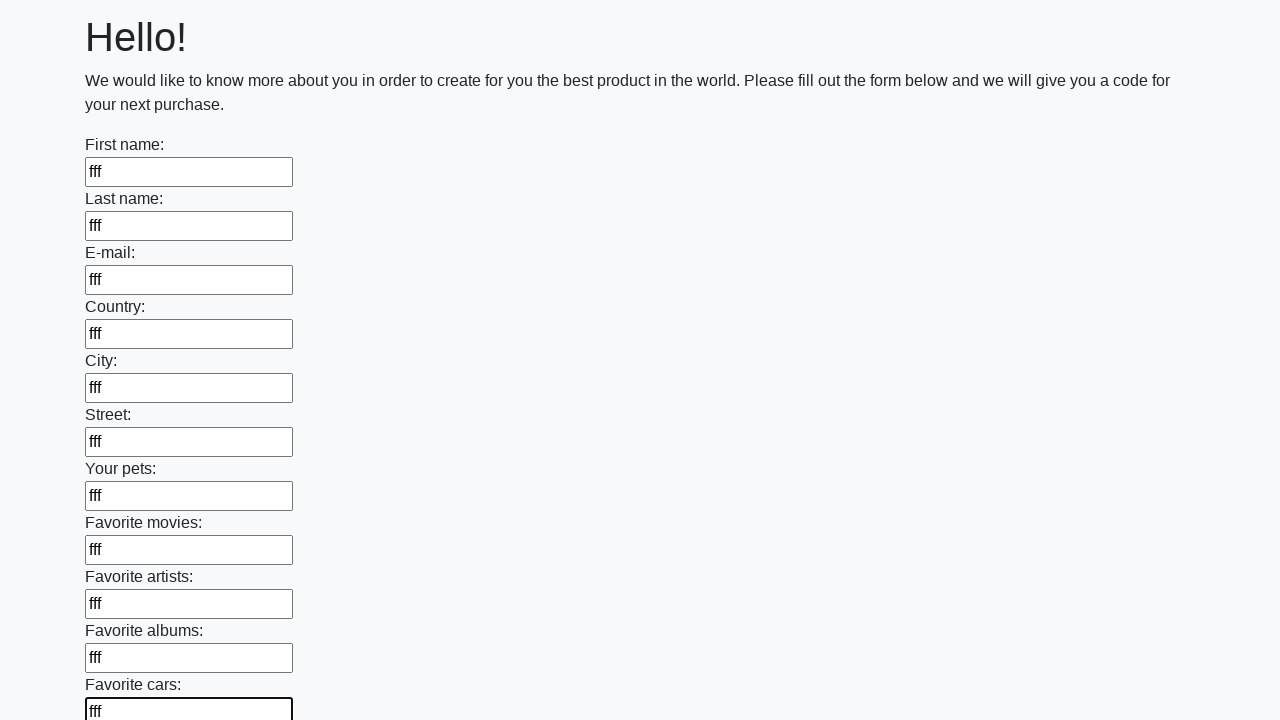

Filled input field with 'fff' on input >> nth=11
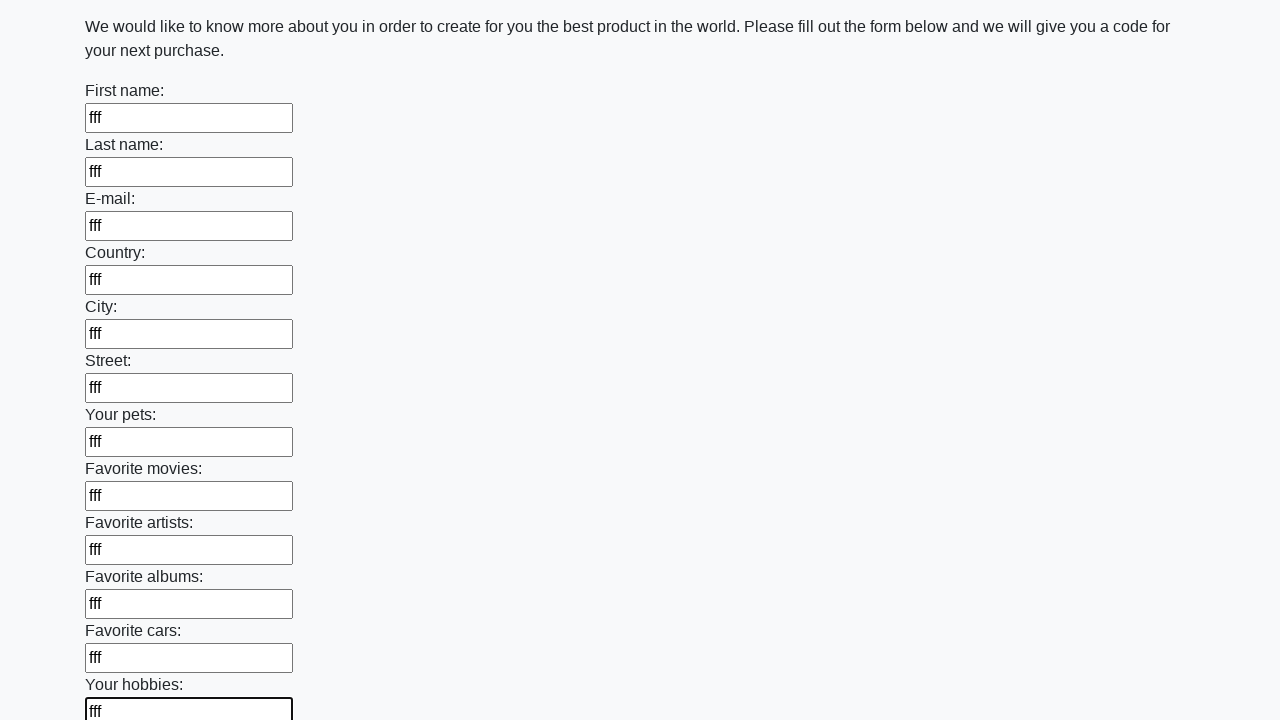

Filled input field with 'fff' on input >> nth=12
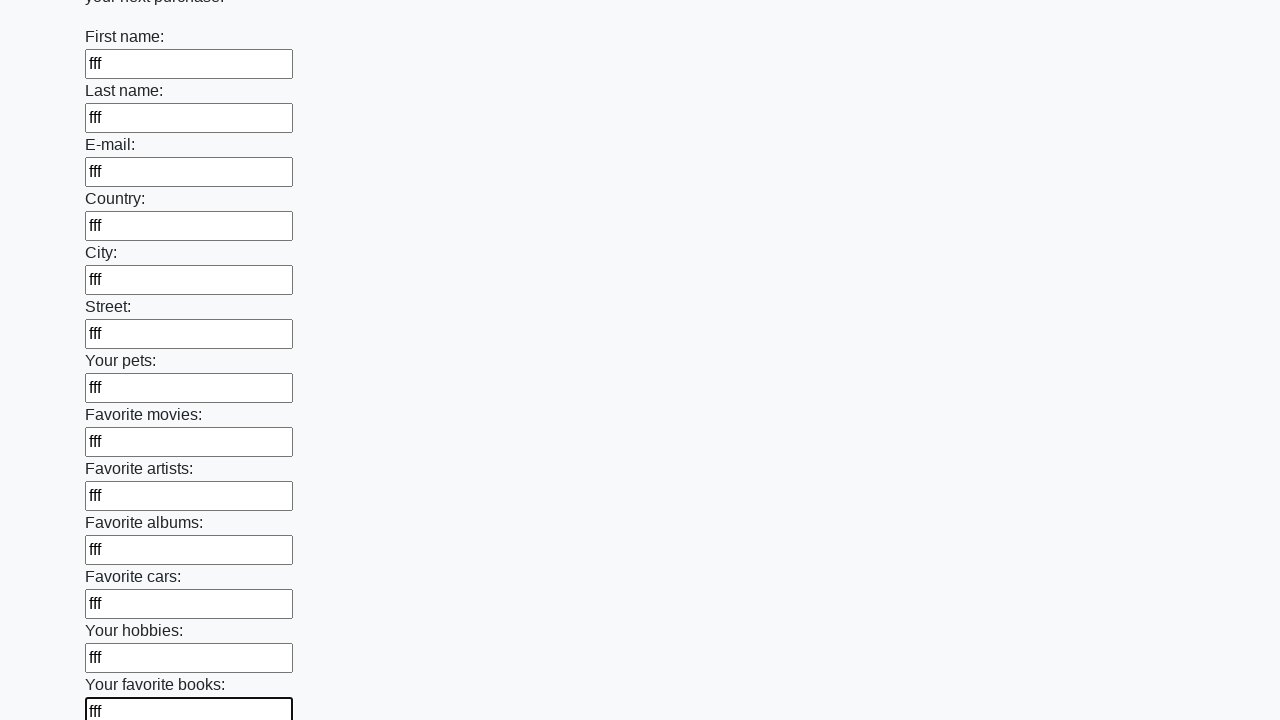

Filled input field with 'fff' on input >> nth=13
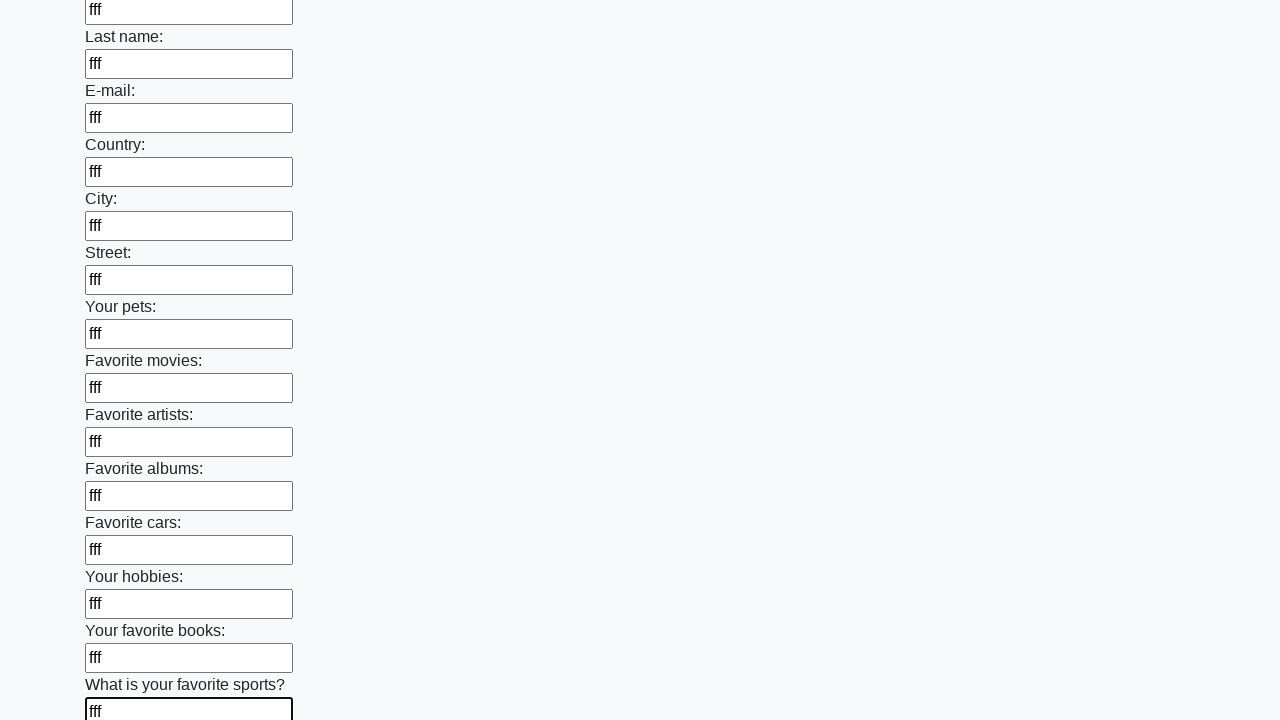

Filled input field with 'fff' on input >> nth=14
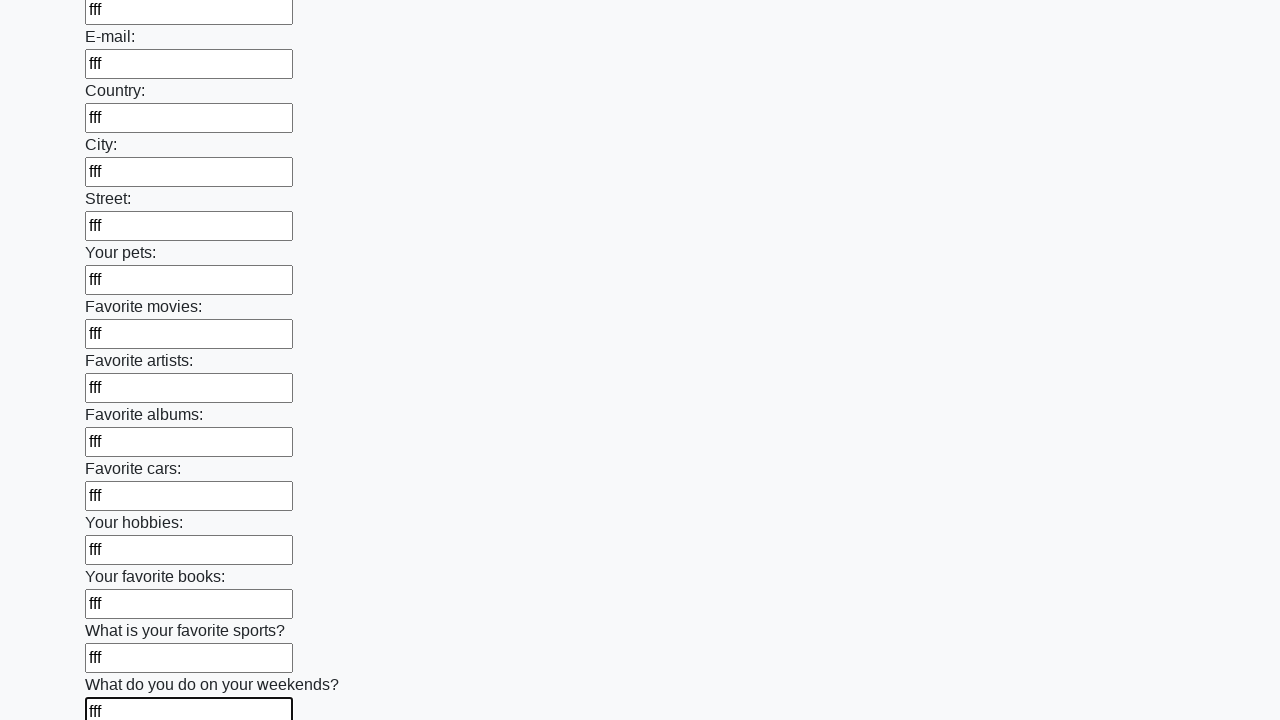

Filled input field with 'fff' on input >> nth=15
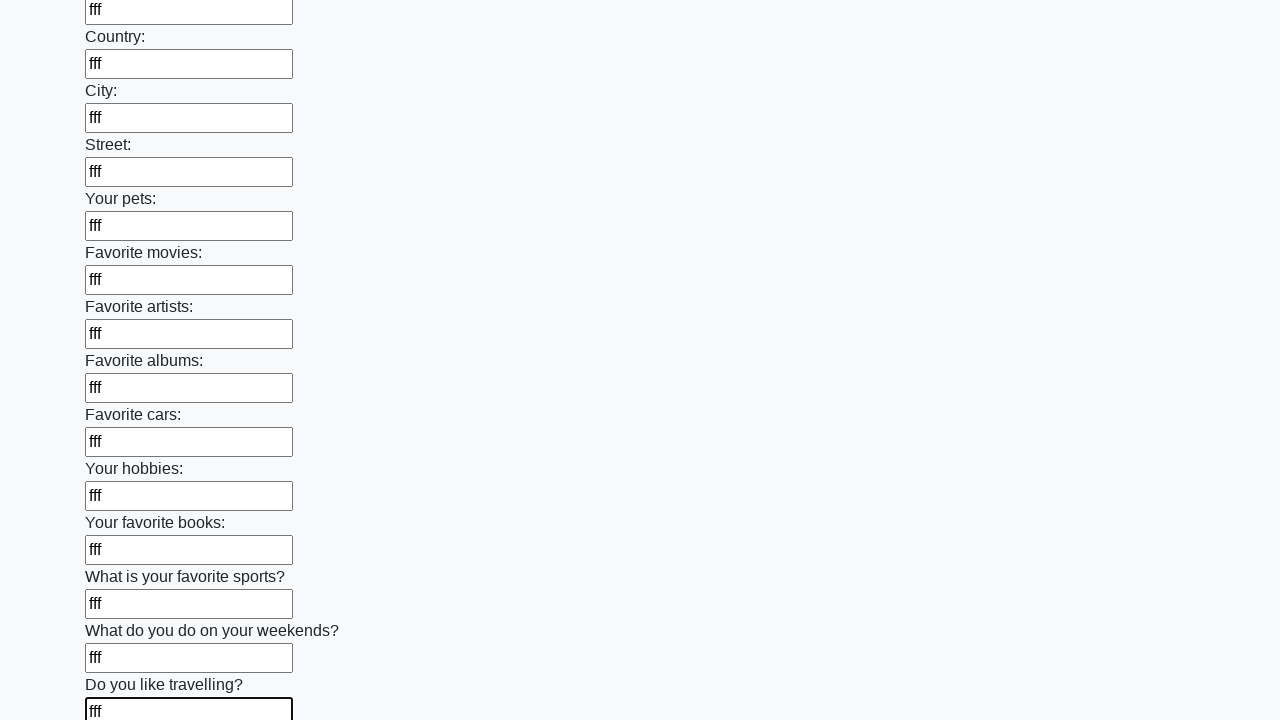

Filled input field with 'fff' on input >> nth=16
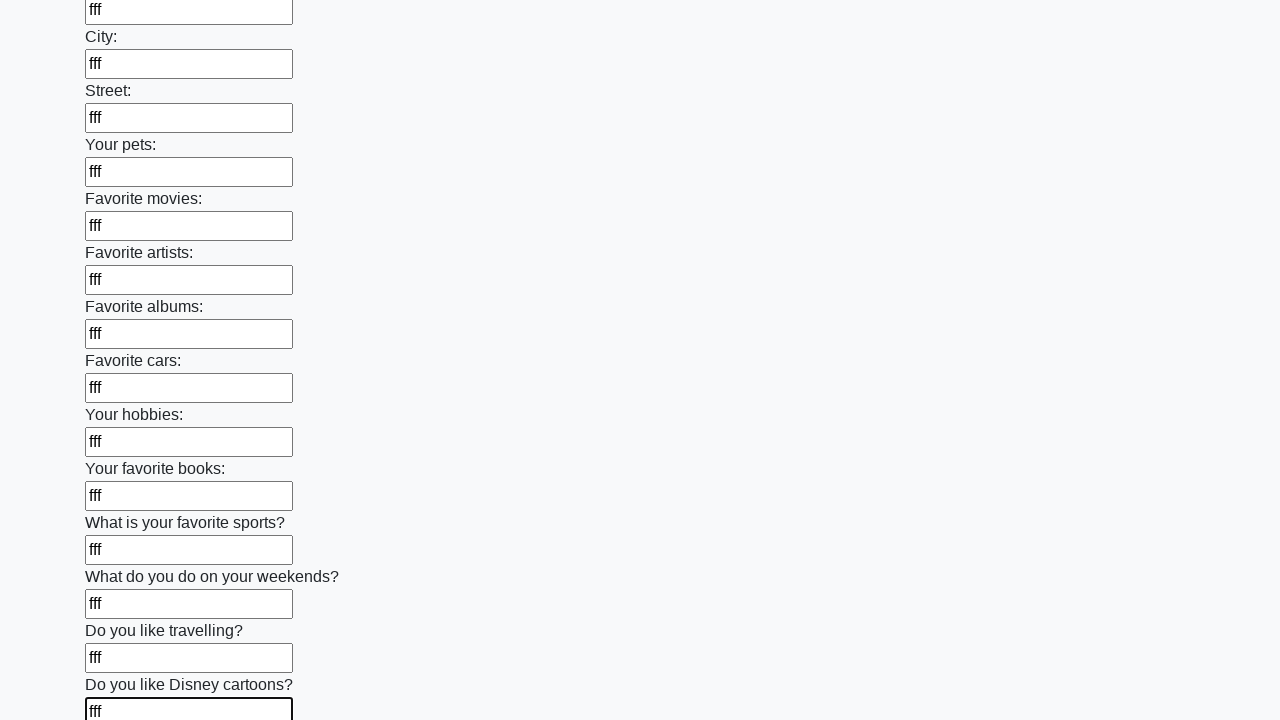

Filled input field with 'fff' on input >> nth=17
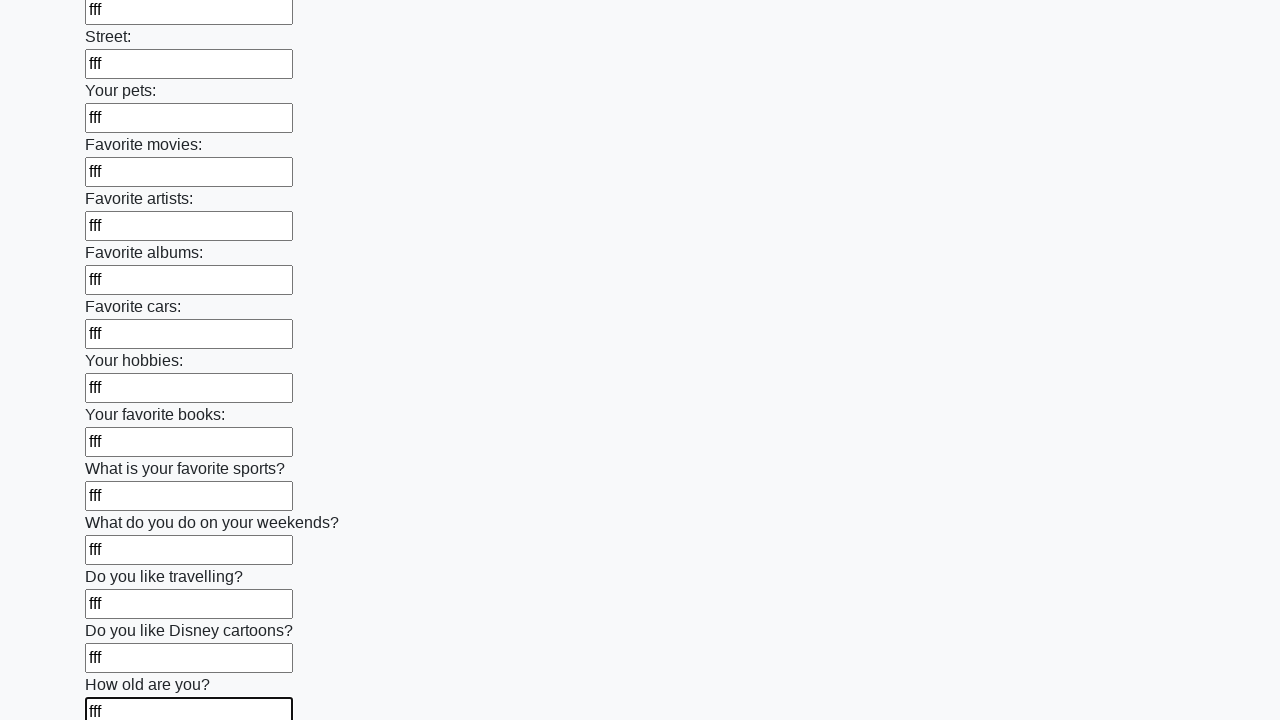

Filled input field with 'fff' on input >> nth=18
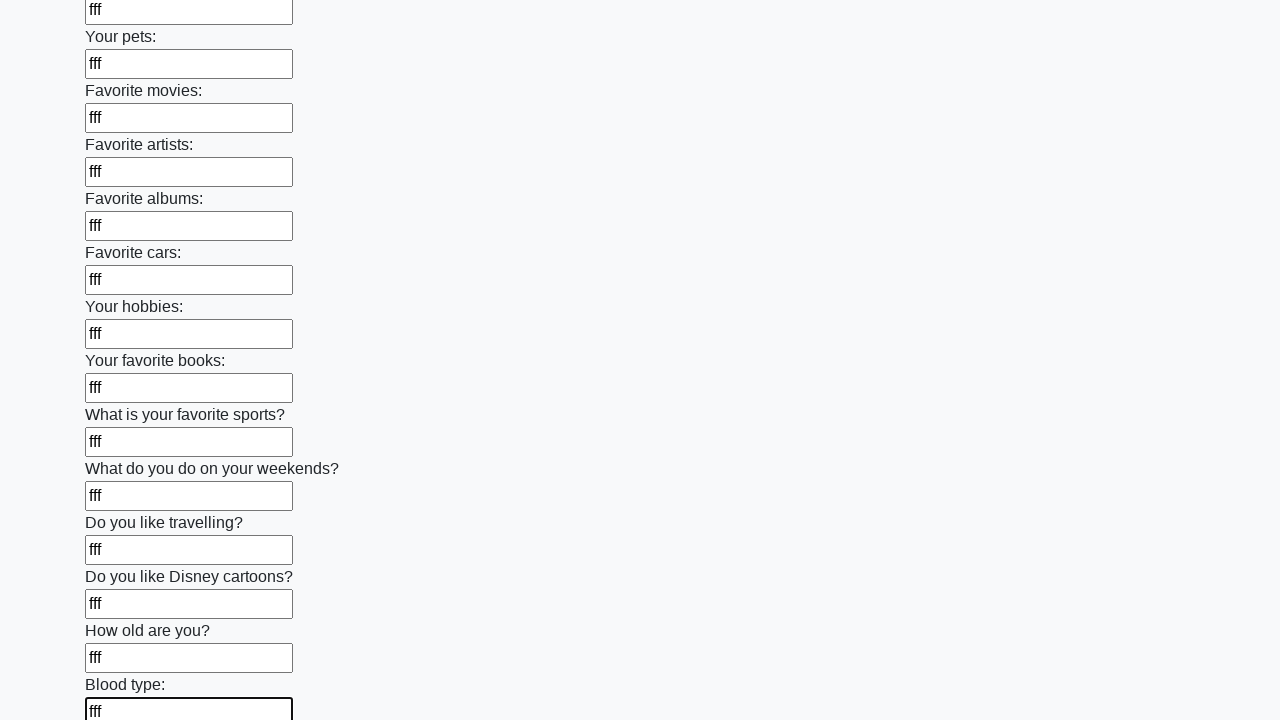

Filled input field with 'fff' on input >> nth=19
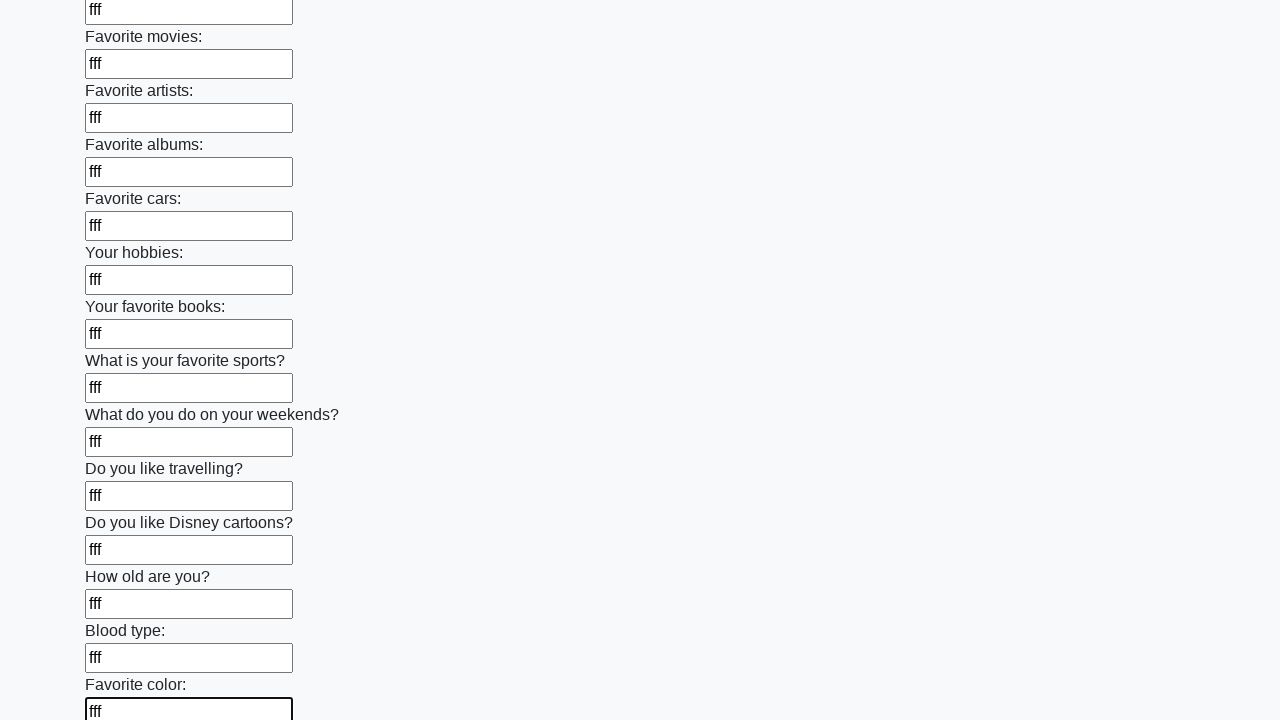

Filled input field with 'fff' on input >> nth=20
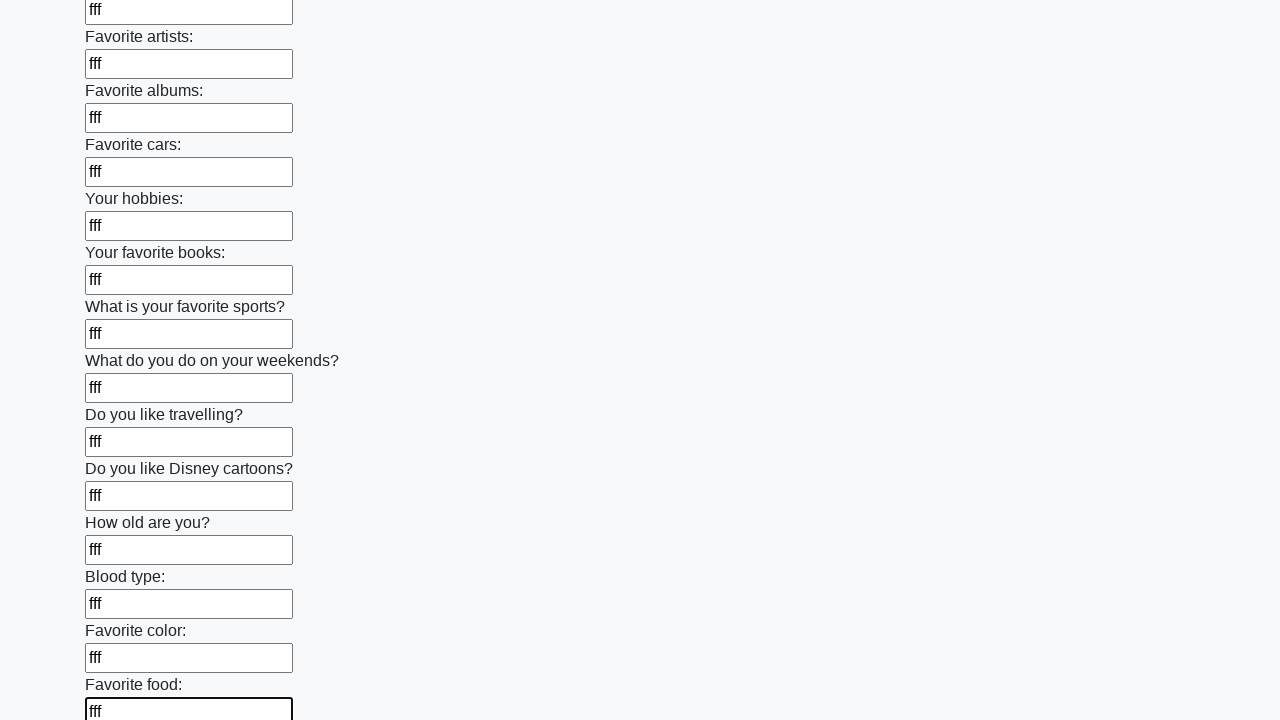

Filled input field with 'fff' on input >> nth=21
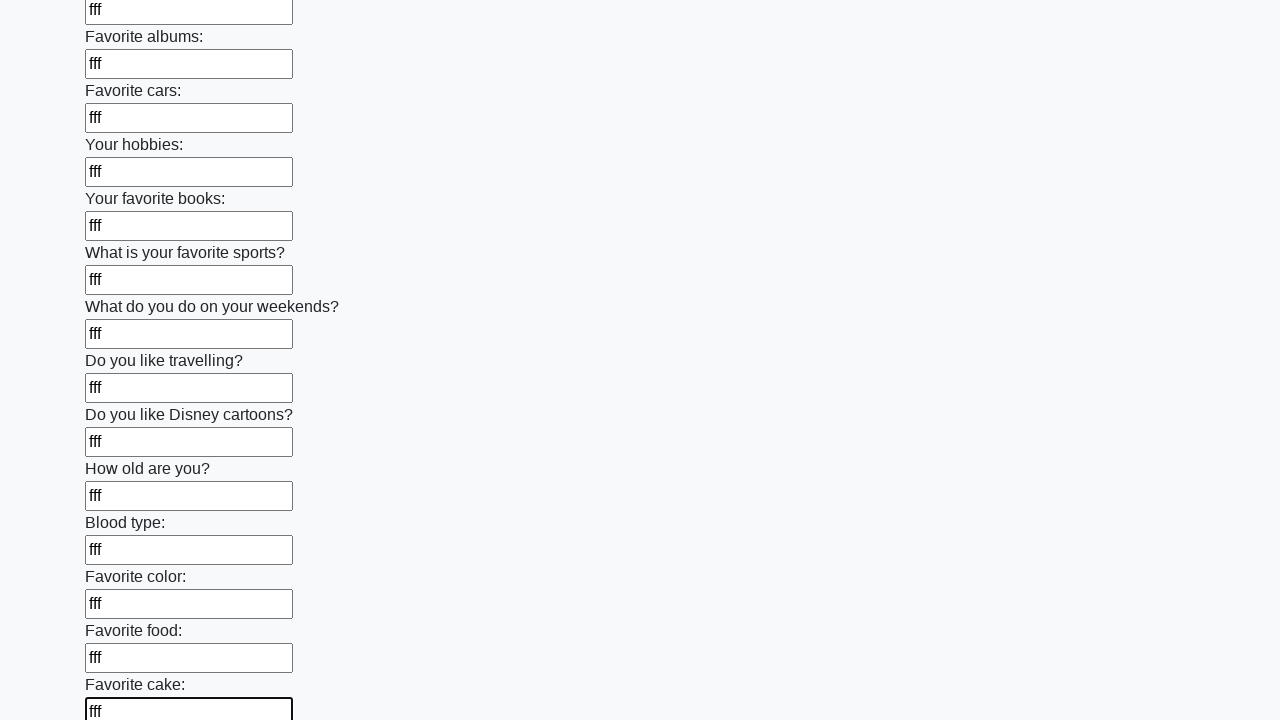

Filled input field with 'fff' on input >> nth=22
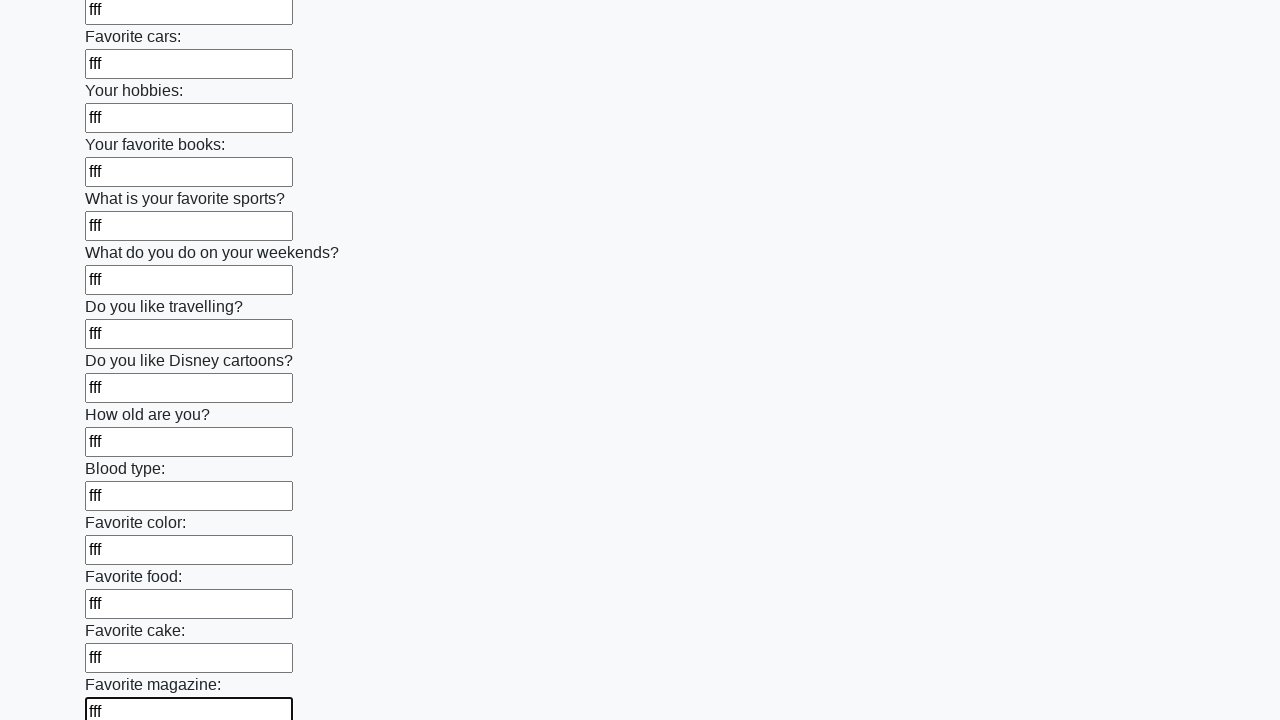

Filled input field with 'fff' on input >> nth=23
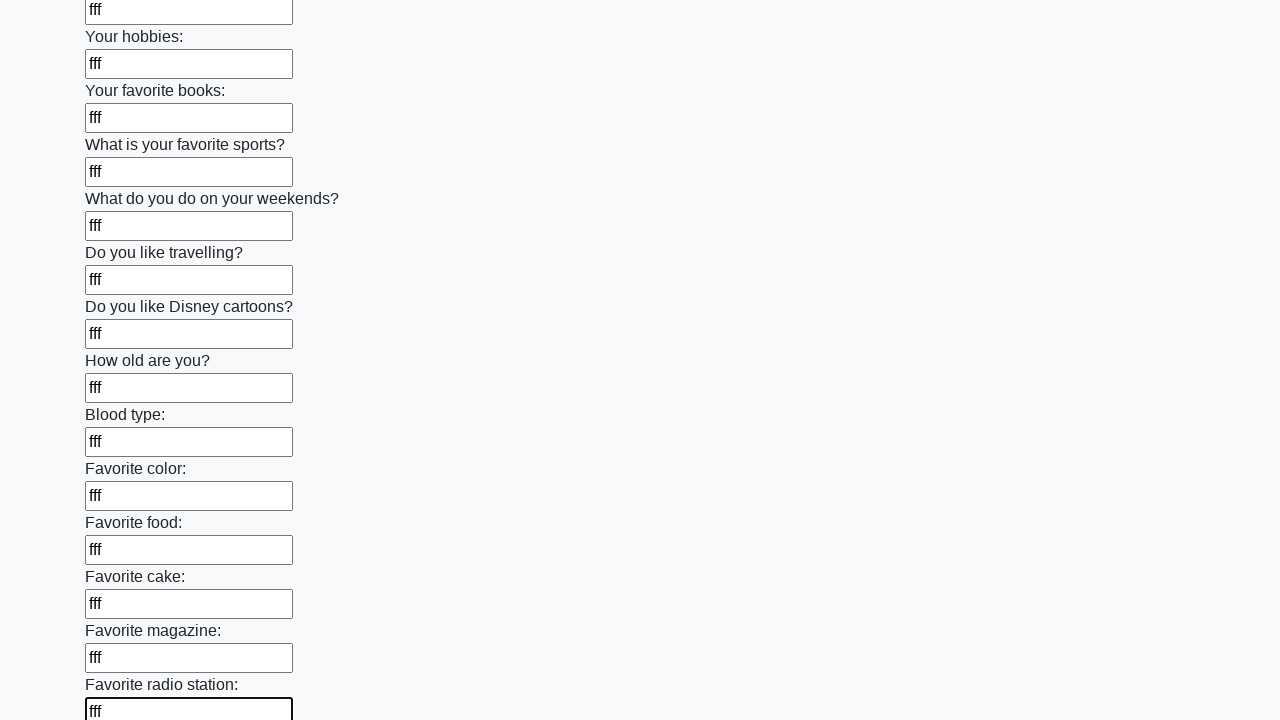

Filled input field with 'fff' on input >> nth=24
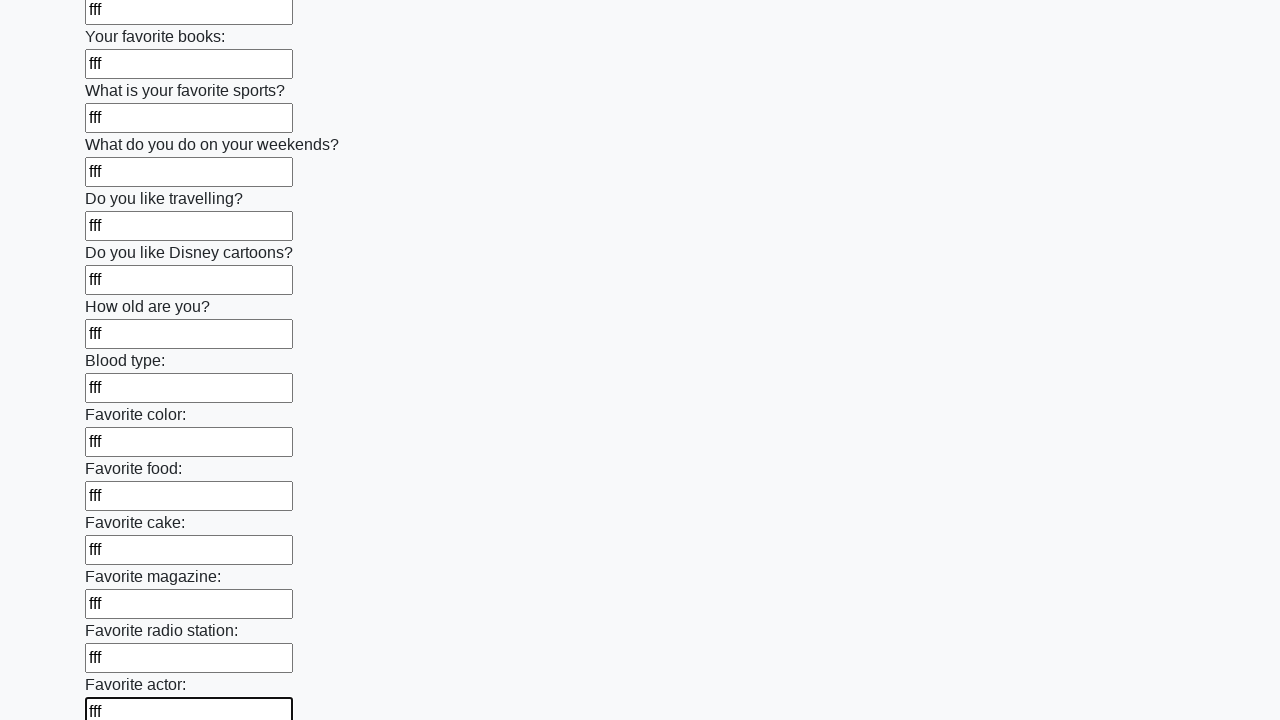

Filled input field with 'fff' on input >> nth=25
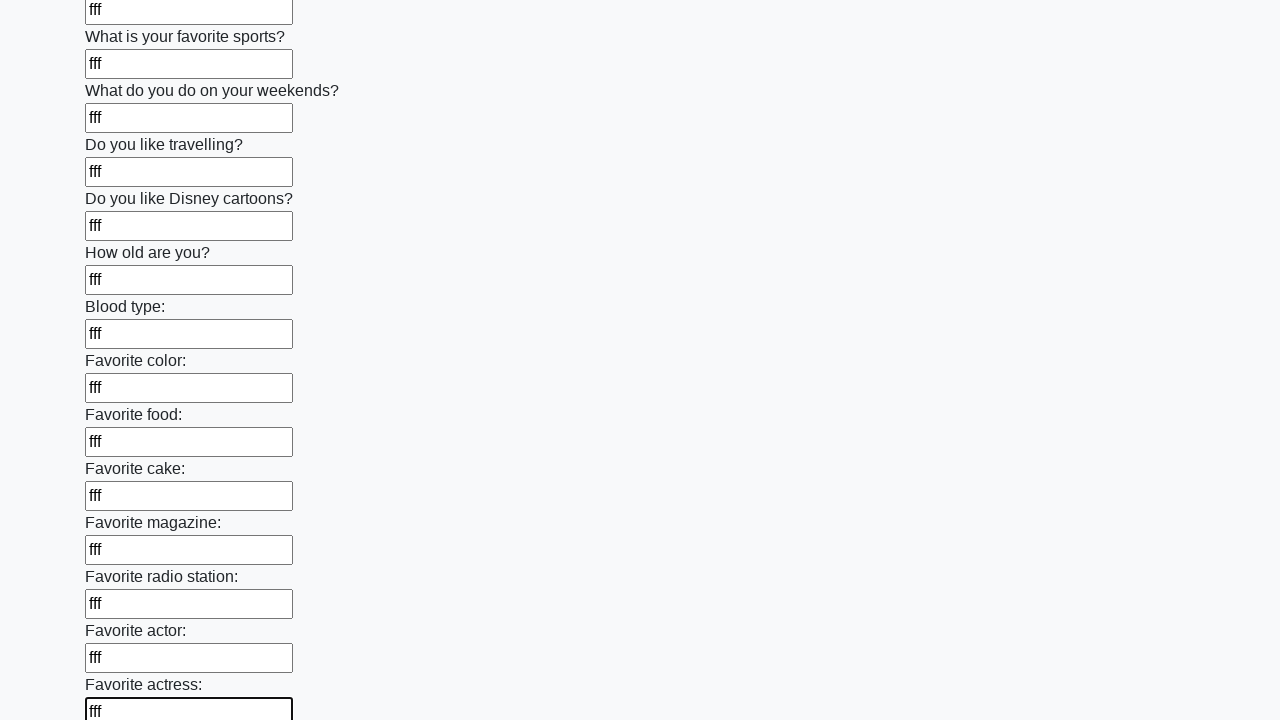

Filled input field with 'fff' on input >> nth=26
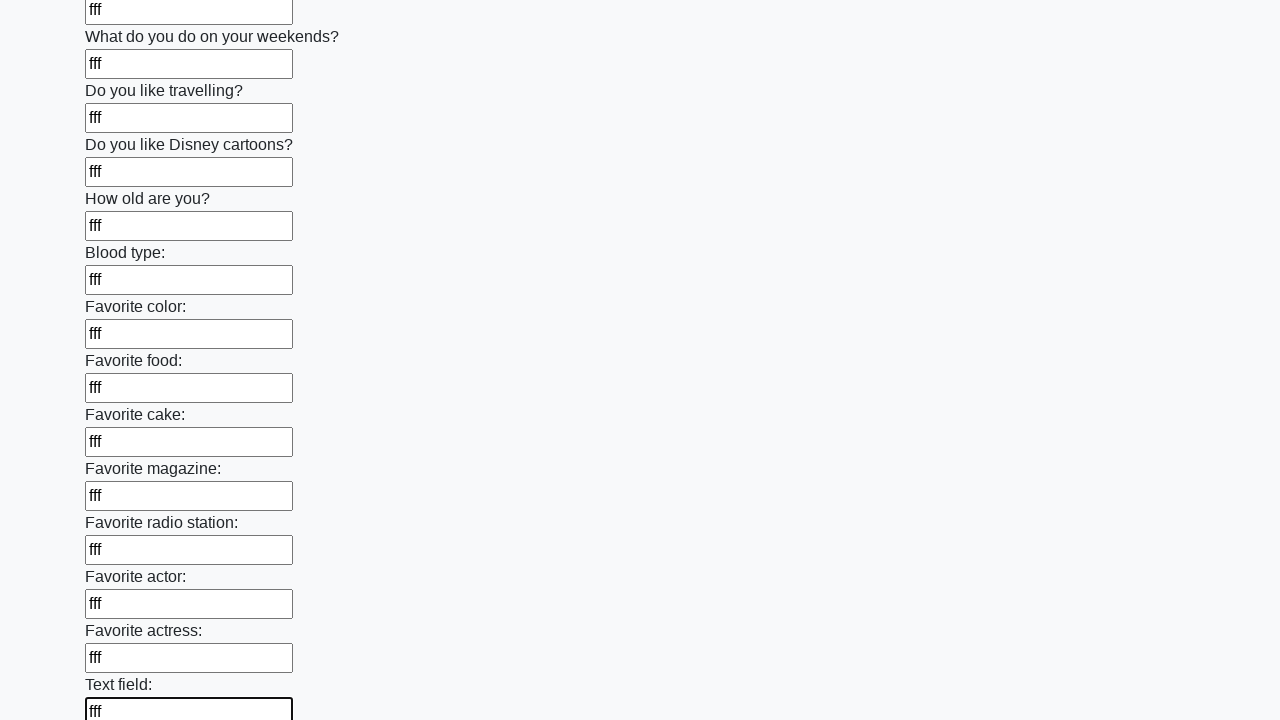

Filled input field with 'fff' on input >> nth=27
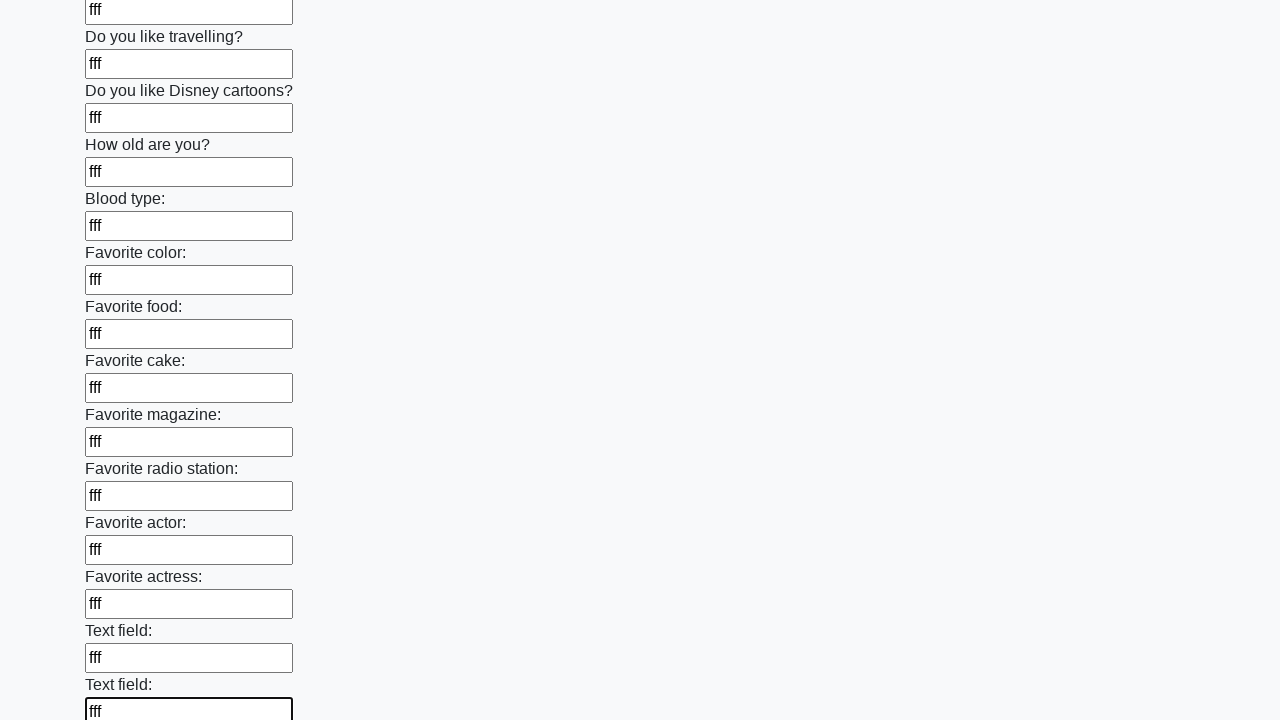

Filled input field with 'fff' on input >> nth=28
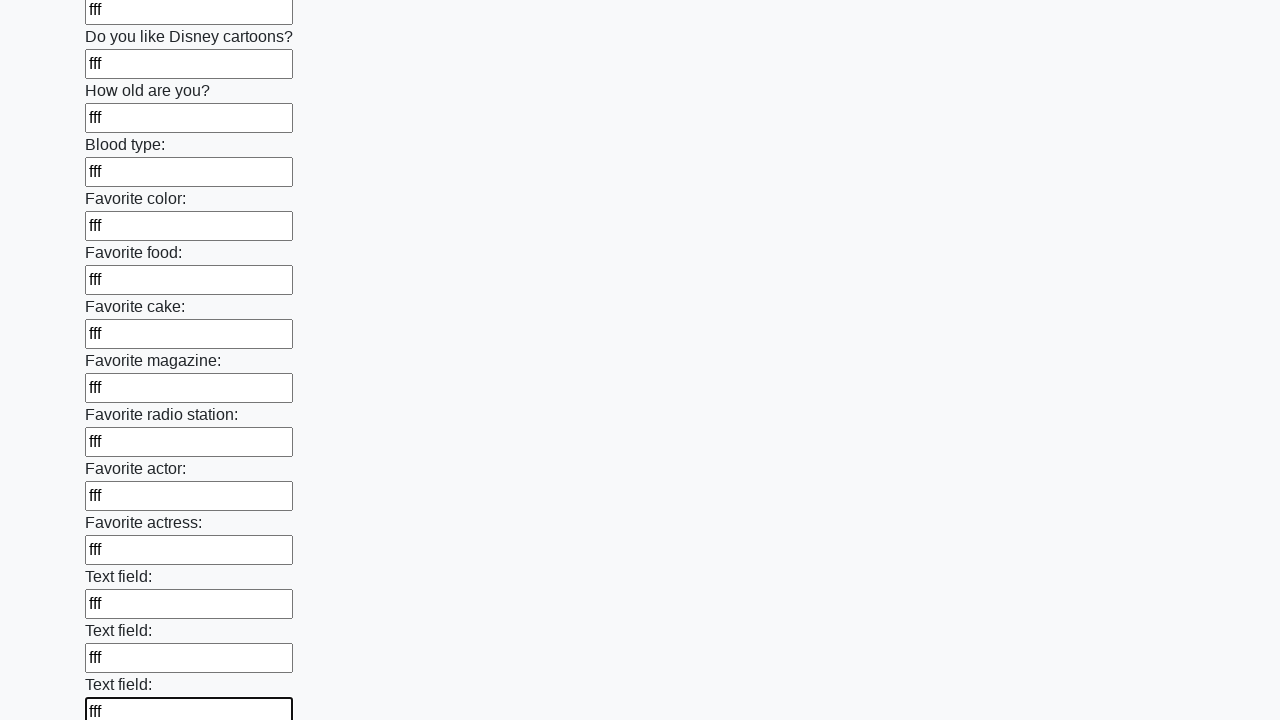

Filled input field with 'fff' on input >> nth=29
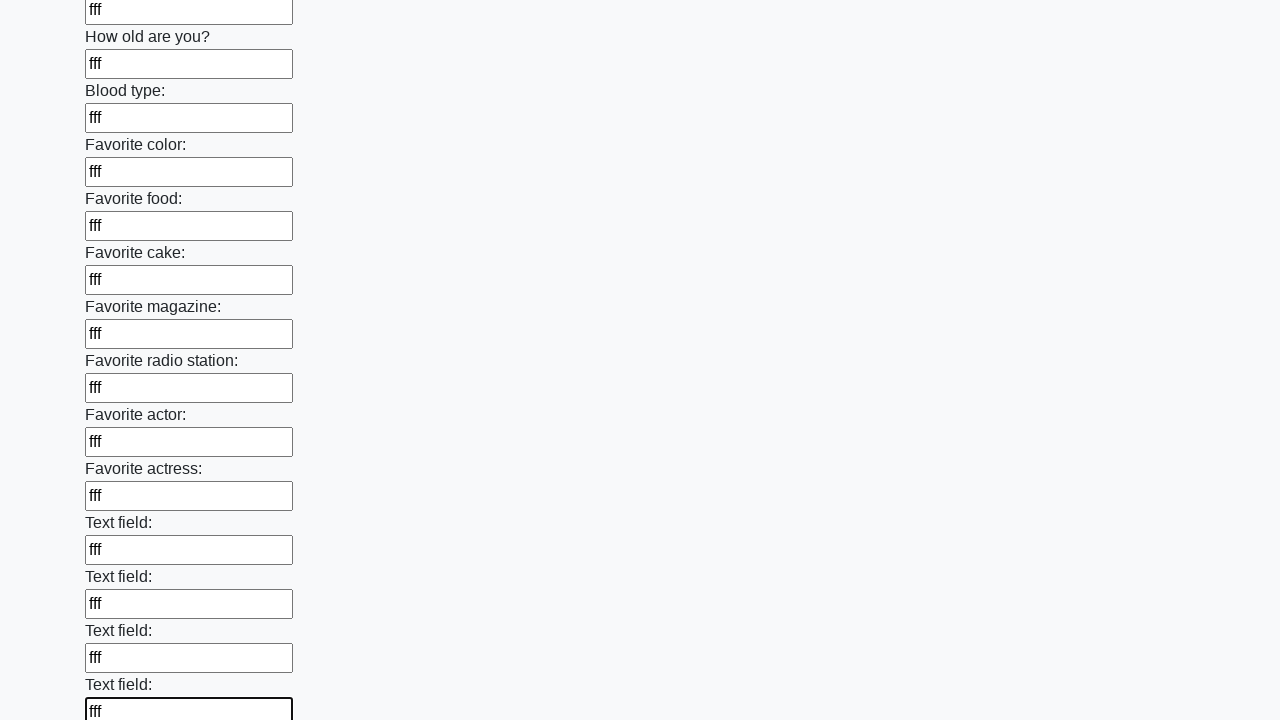

Filled input field with 'fff' on input >> nth=30
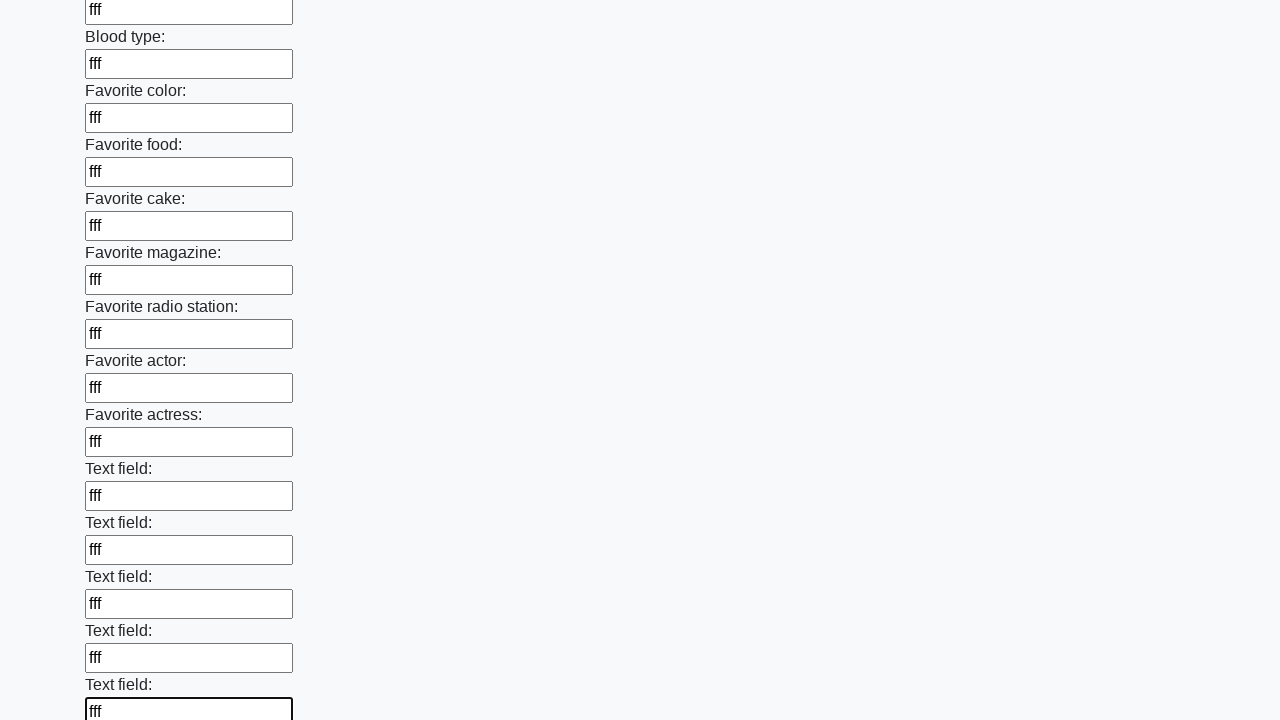

Filled input field with 'fff' on input >> nth=31
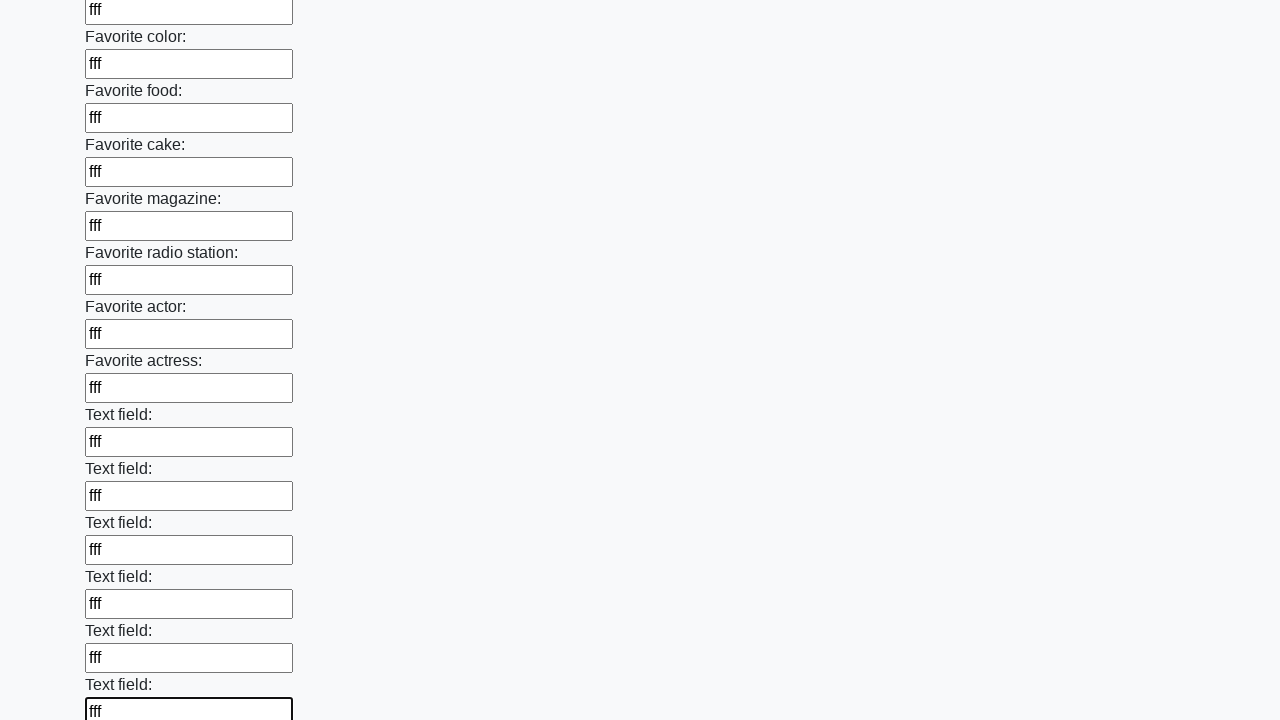

Filled input field with 'fff' on input >> nth=32
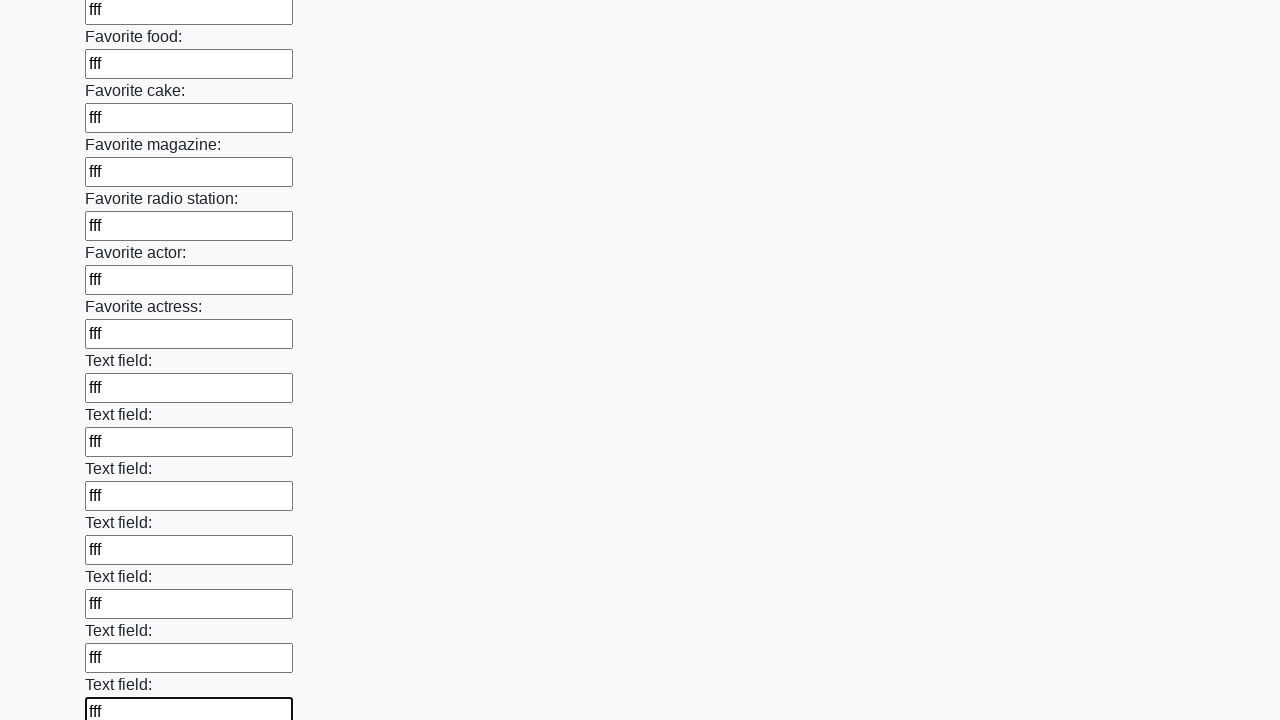

Filled input field with 'fff' on input >> nth=33
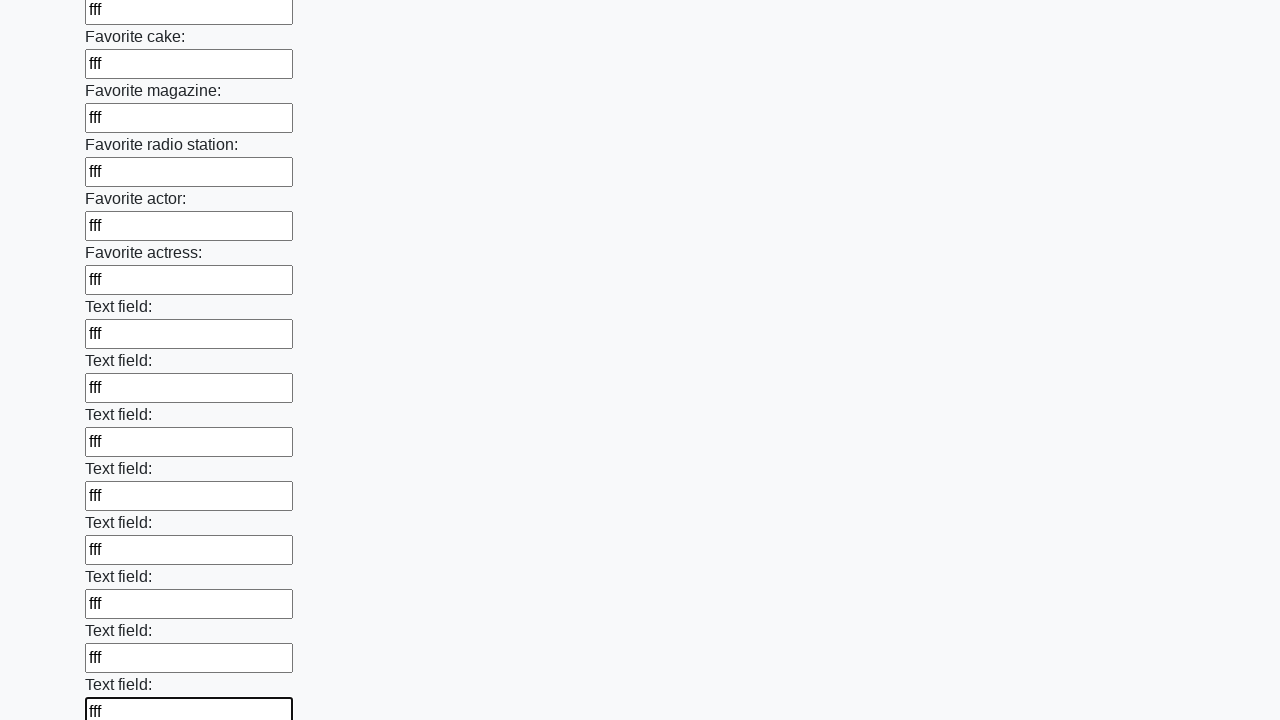

Filled input field with 'fff' on input >> nth=34
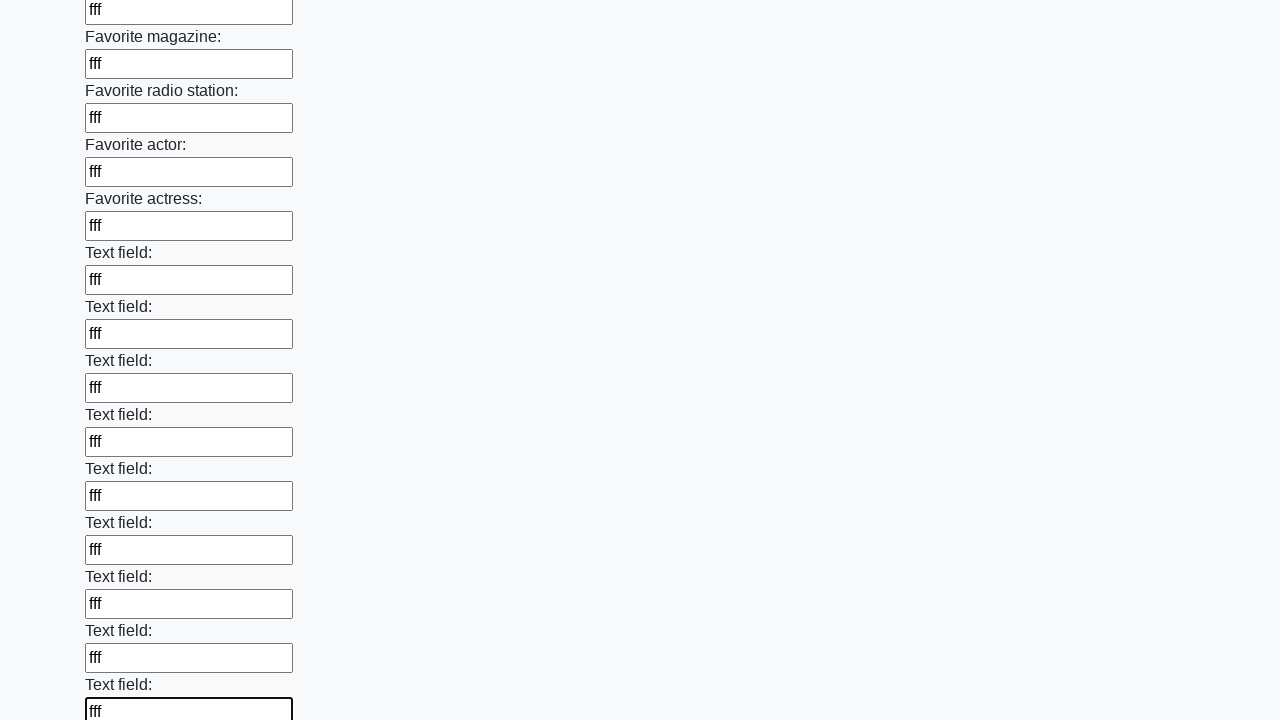

Filled input field with 'fff' on input >> nth=35
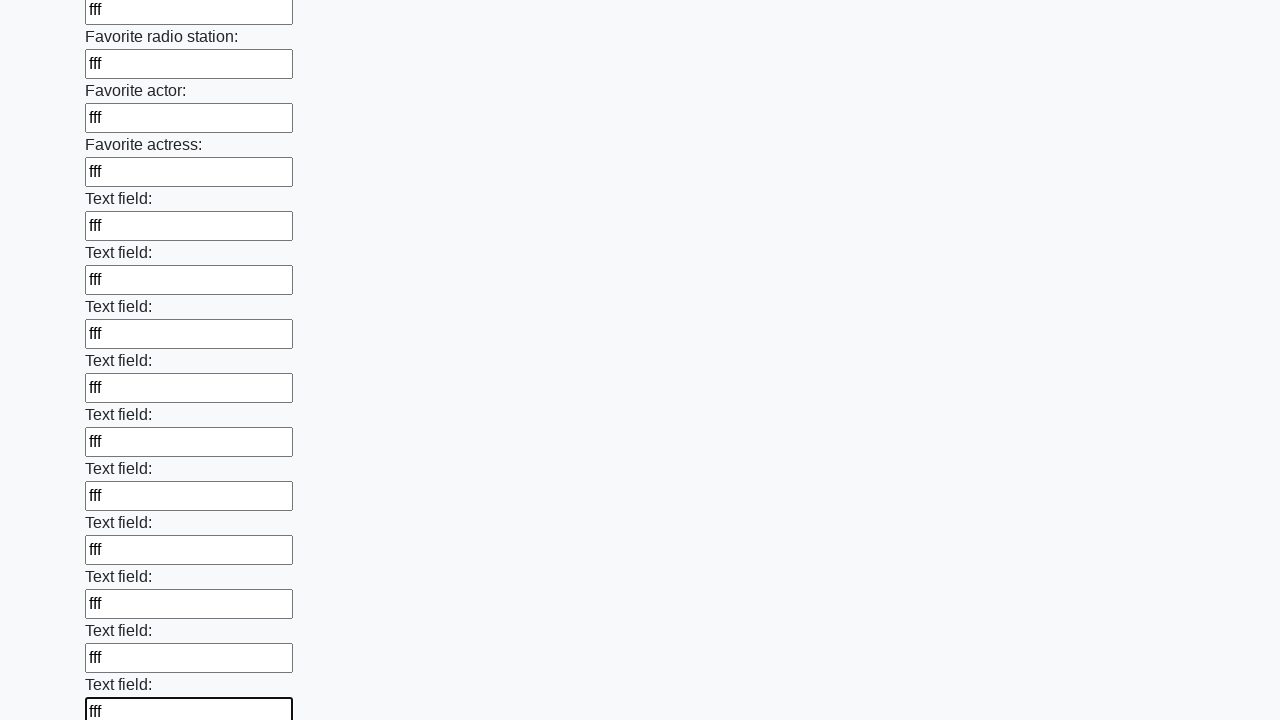

Filled input field with 'fff' on input >> nth=36
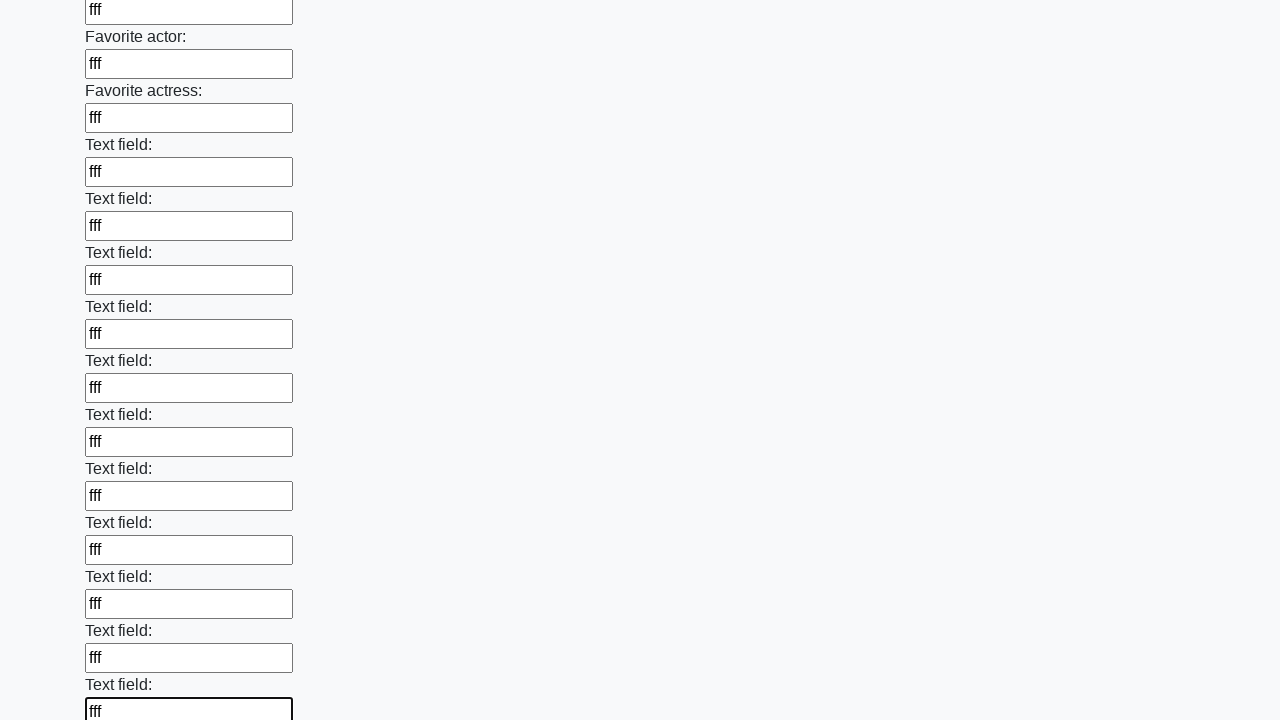

Filled input field with 'fff' on input >> nth=37
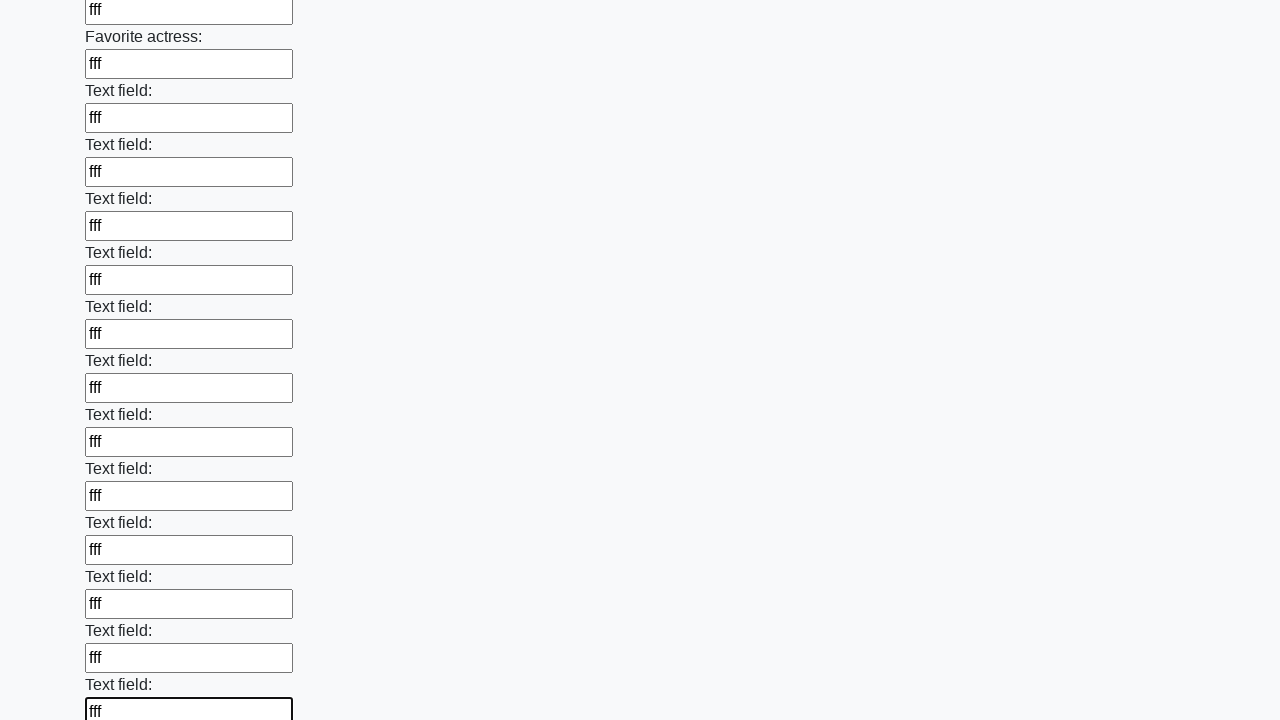

Filled input field with 'fff' on input >> nth=38
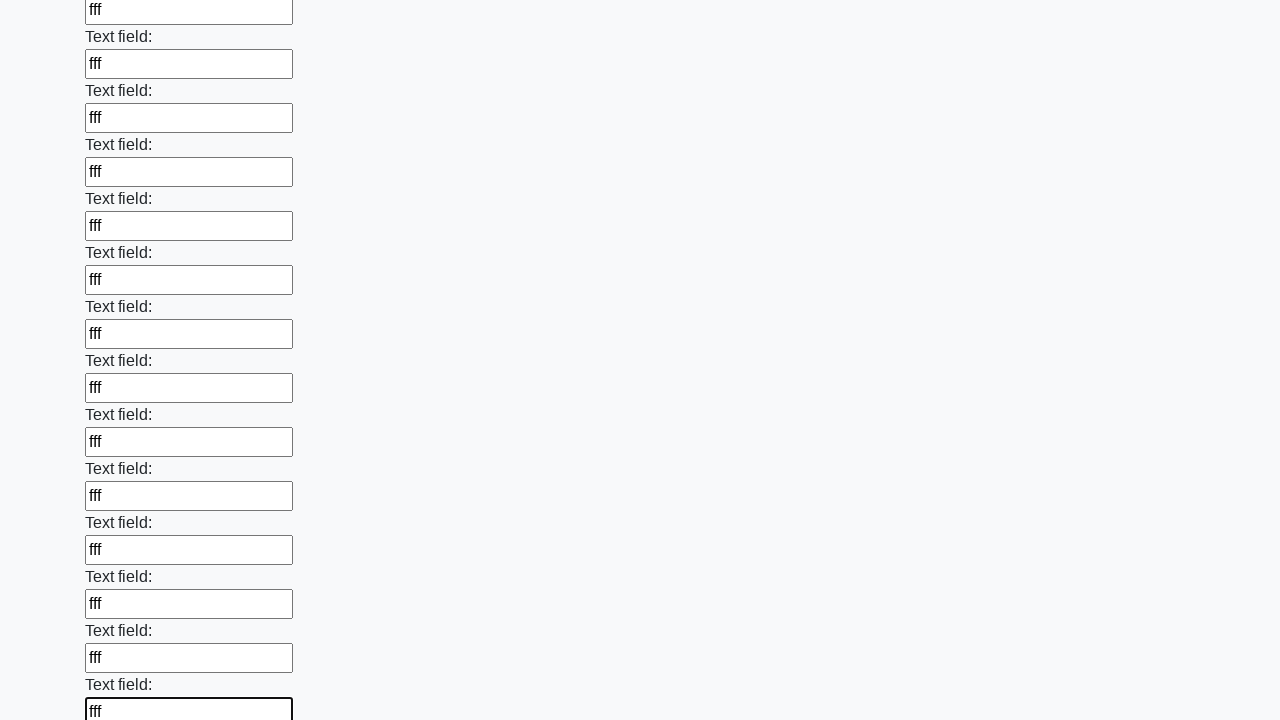

Filled input field with 'fff' on input >> nth=39
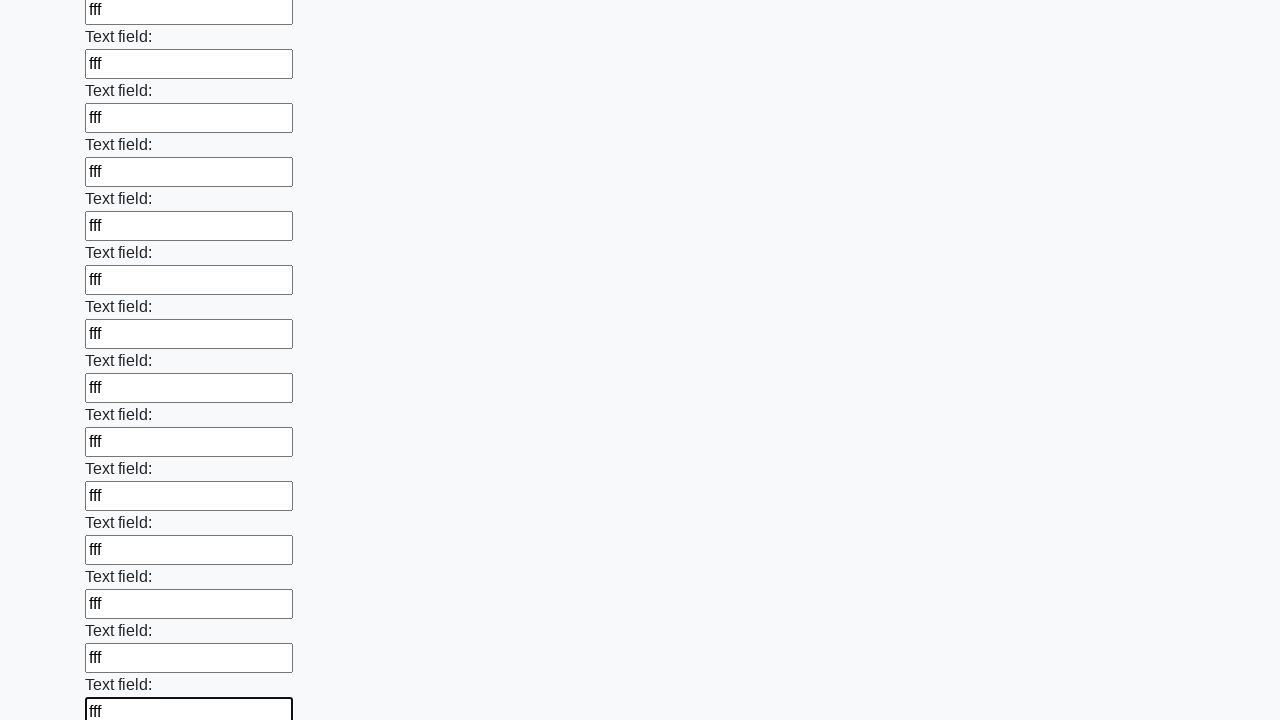

Filled input field with 'fff' on input >> nth=40
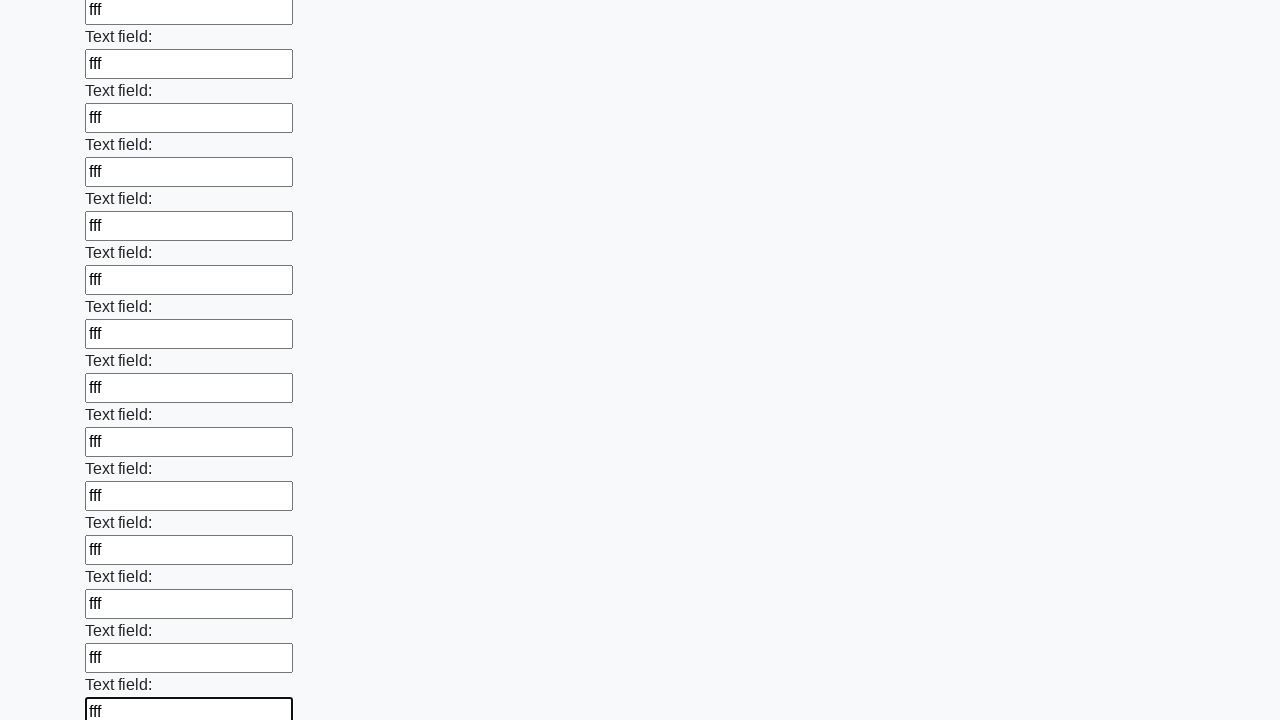

Filled input field with 'fff' on input >> nth=41
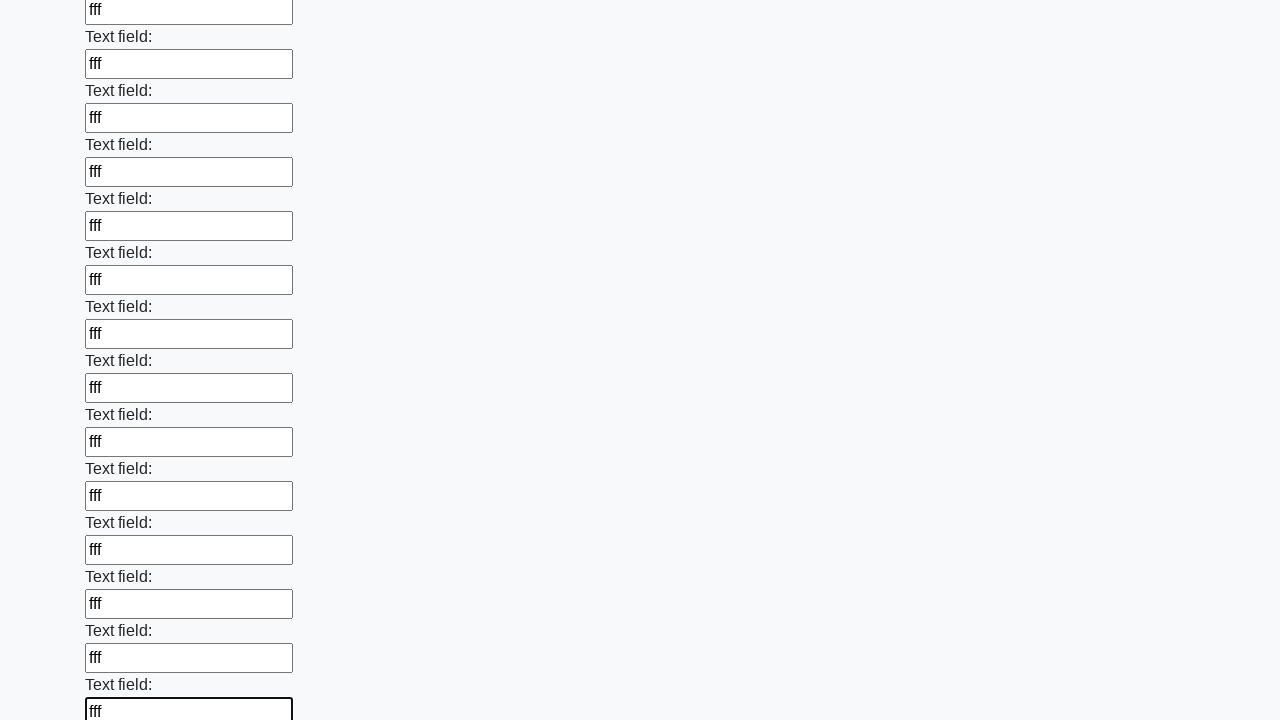

Filled input field with 'fff' on input >> nth=42
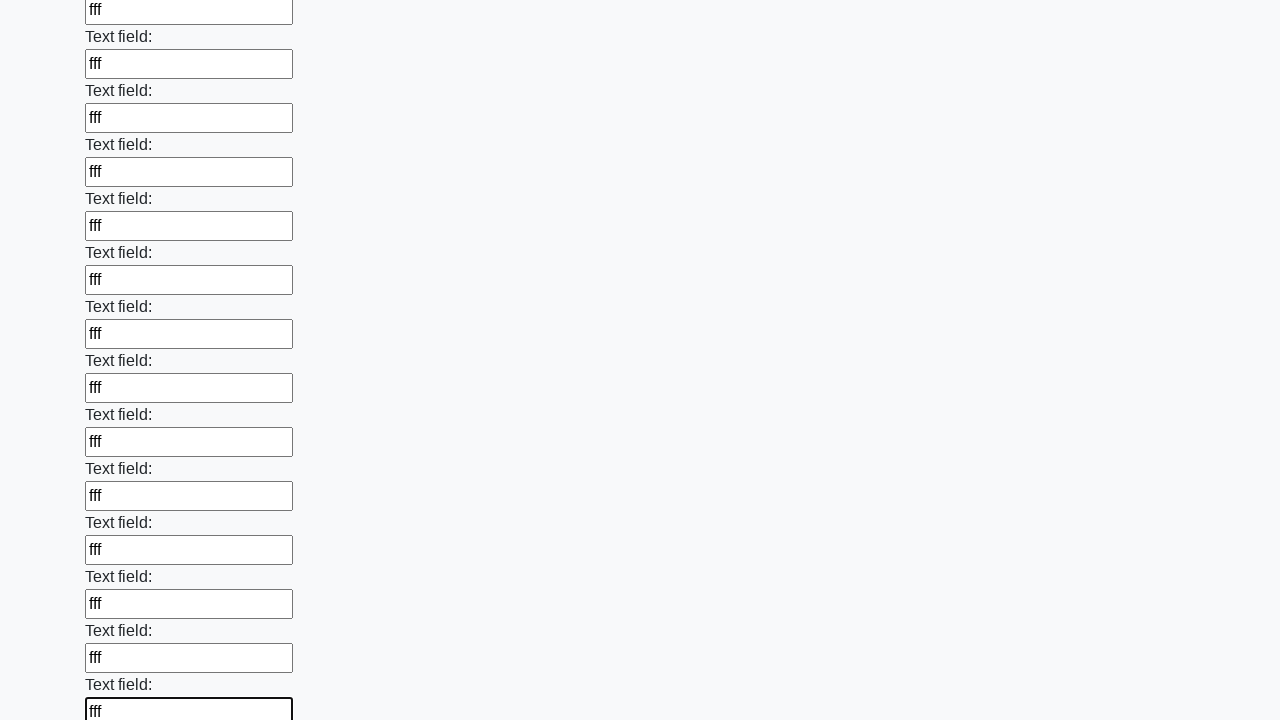

Filled input field with 'fff' on input >> nth=43
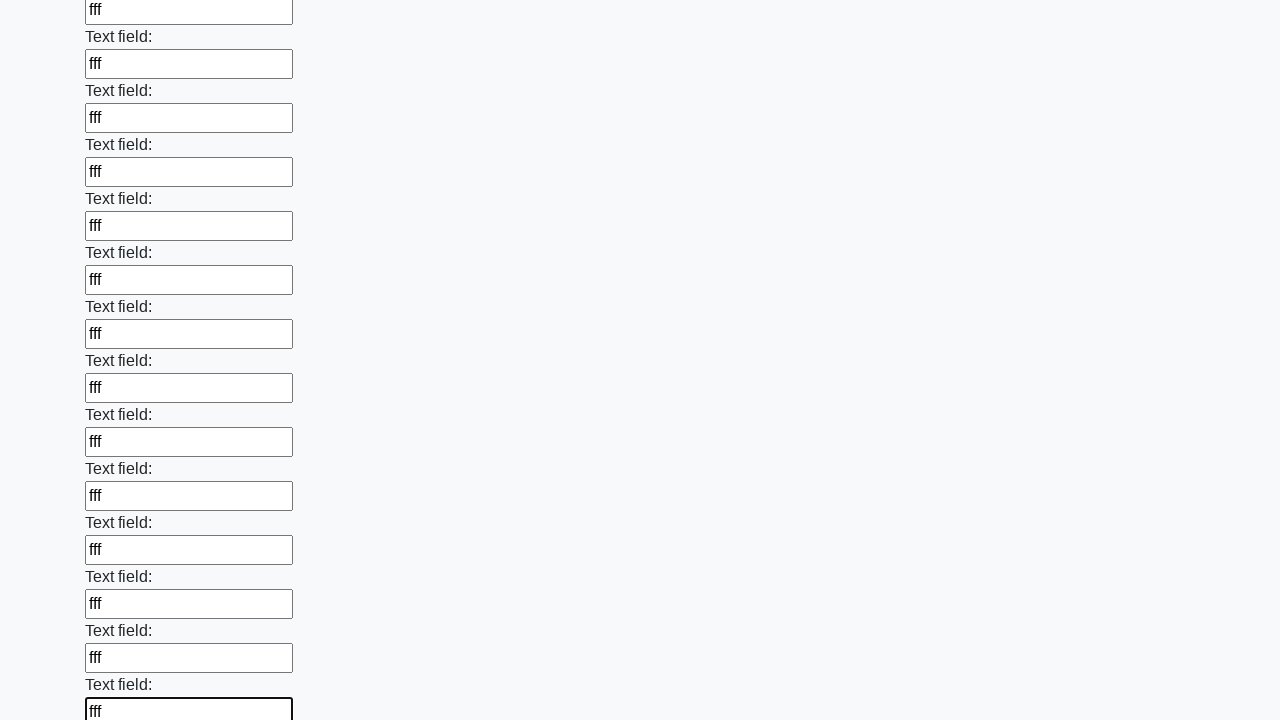

Filled input field with 'fff' on input >> nth=44
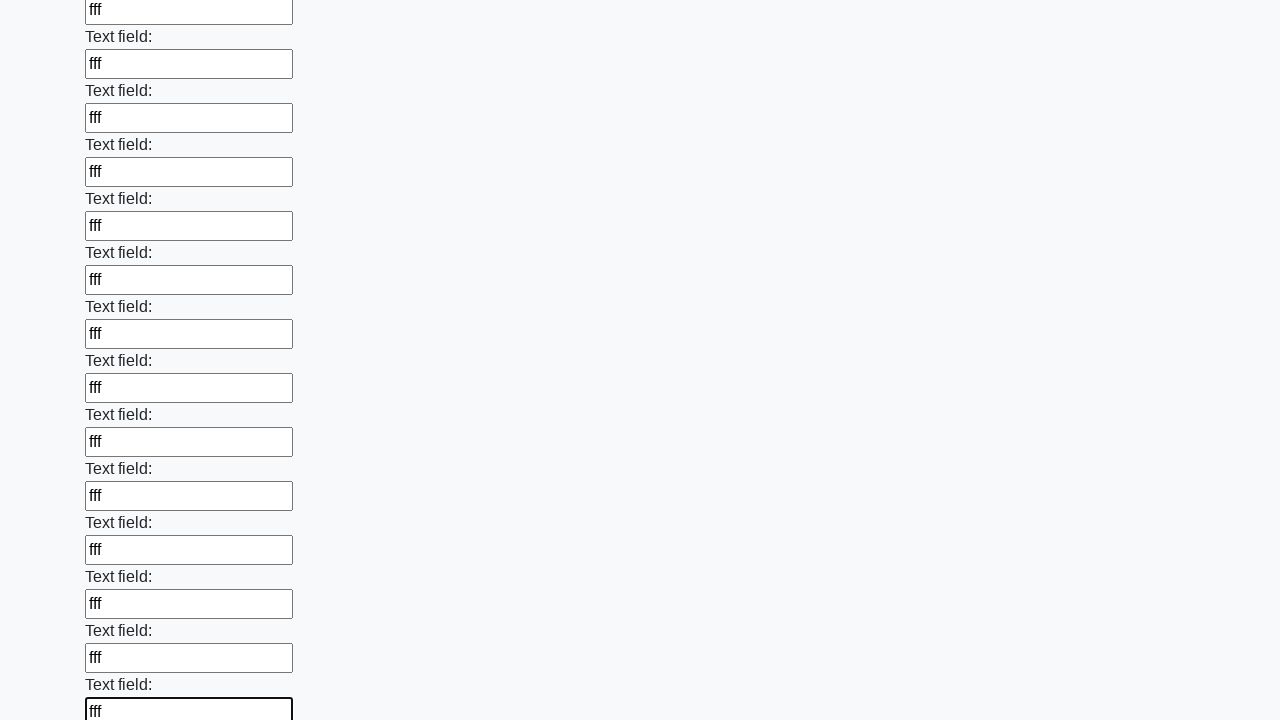

Filled input field with 'fff' on input >> nth=45
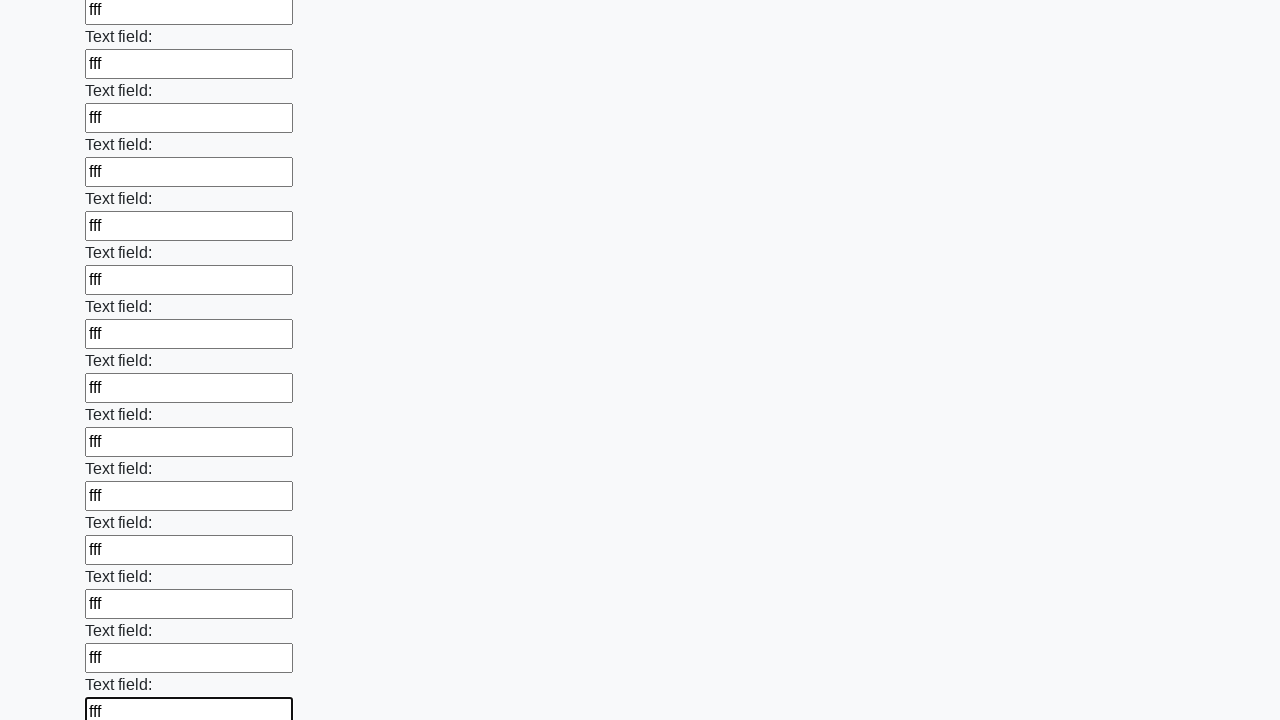

Filled input field with 'fff' on input >> nth=46
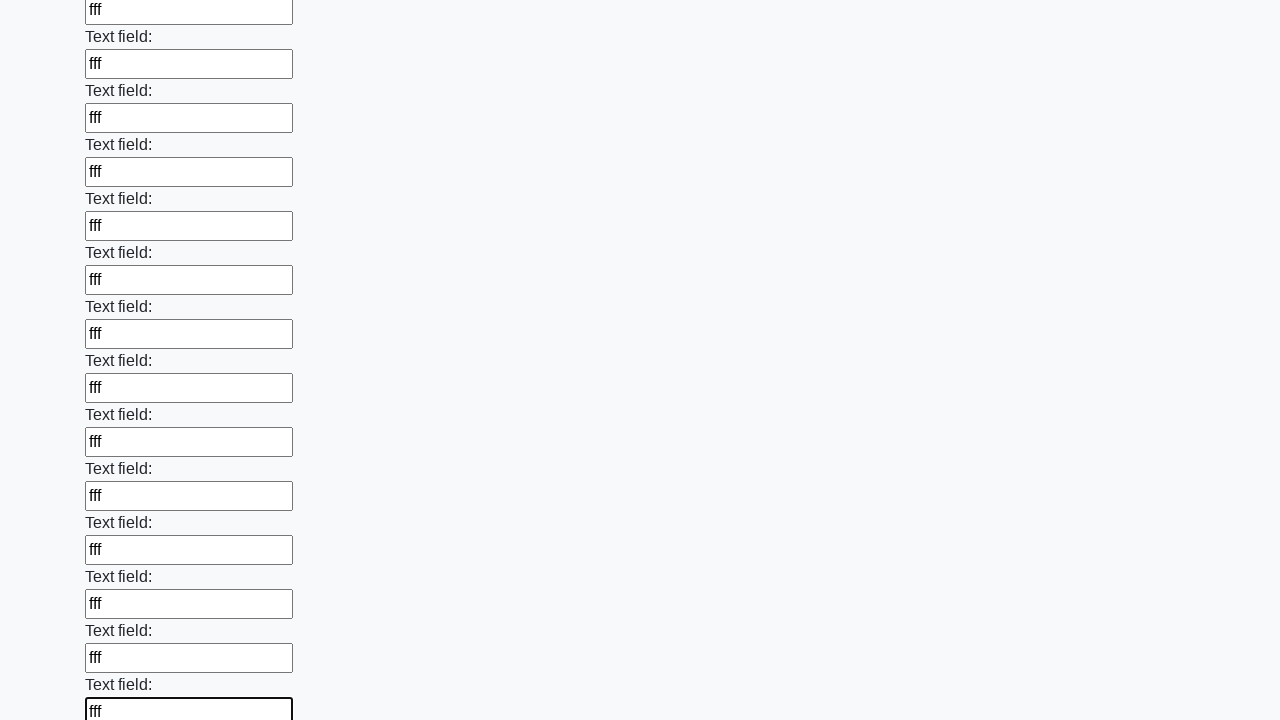

Filled input field with 'fff' on input >> nth=47
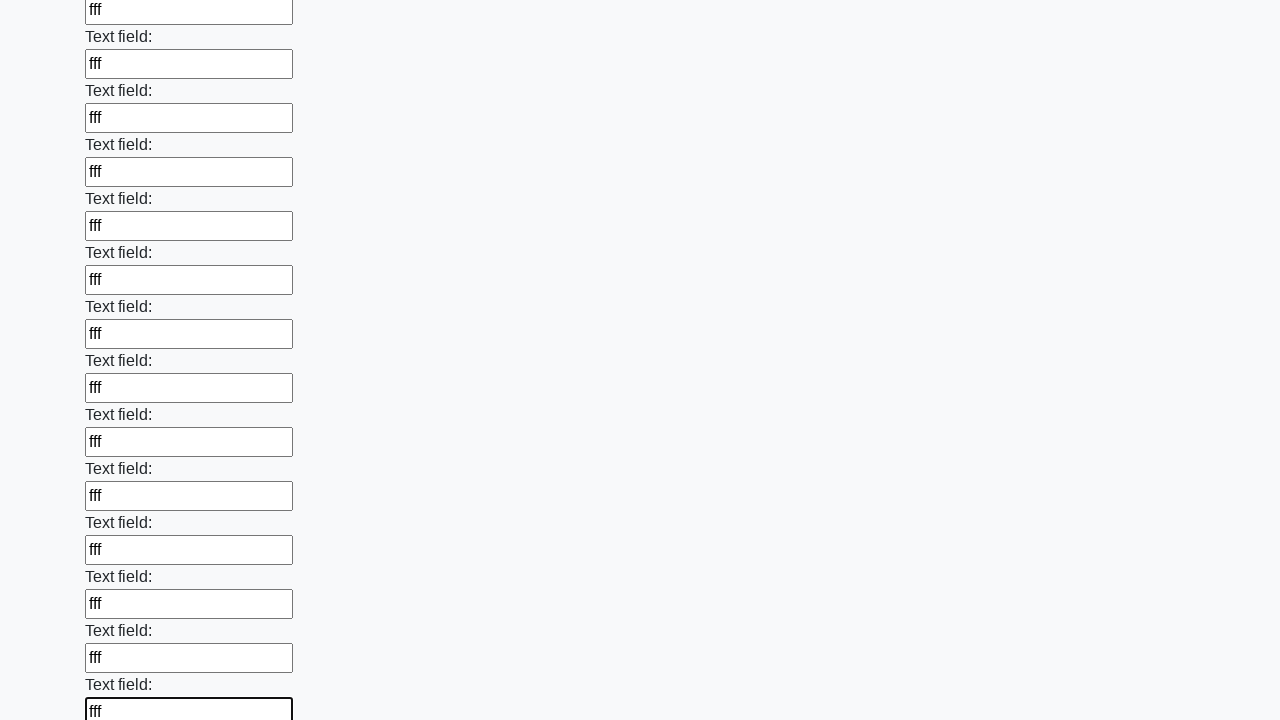

Filled input field with 'fff' on input >> nth=48
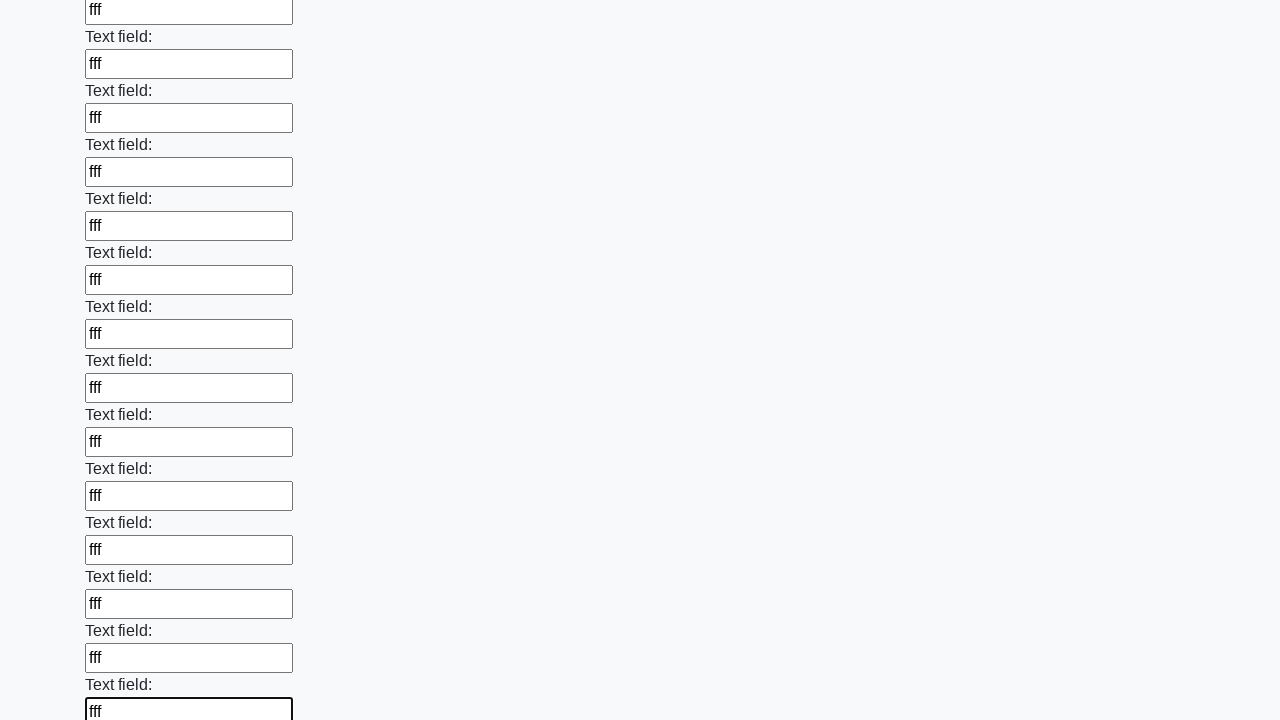

Filled input field with 'fff' on input >> nth=49
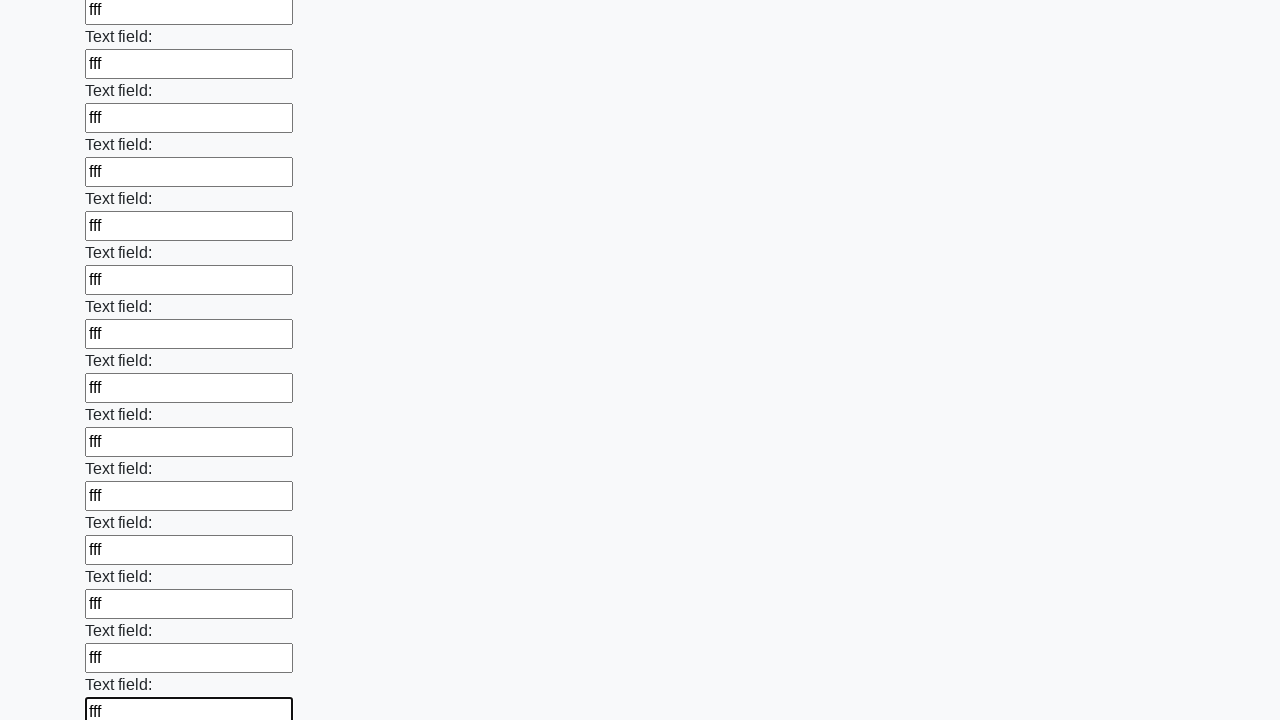

Filled input field with 'fff' on input >> nth=50
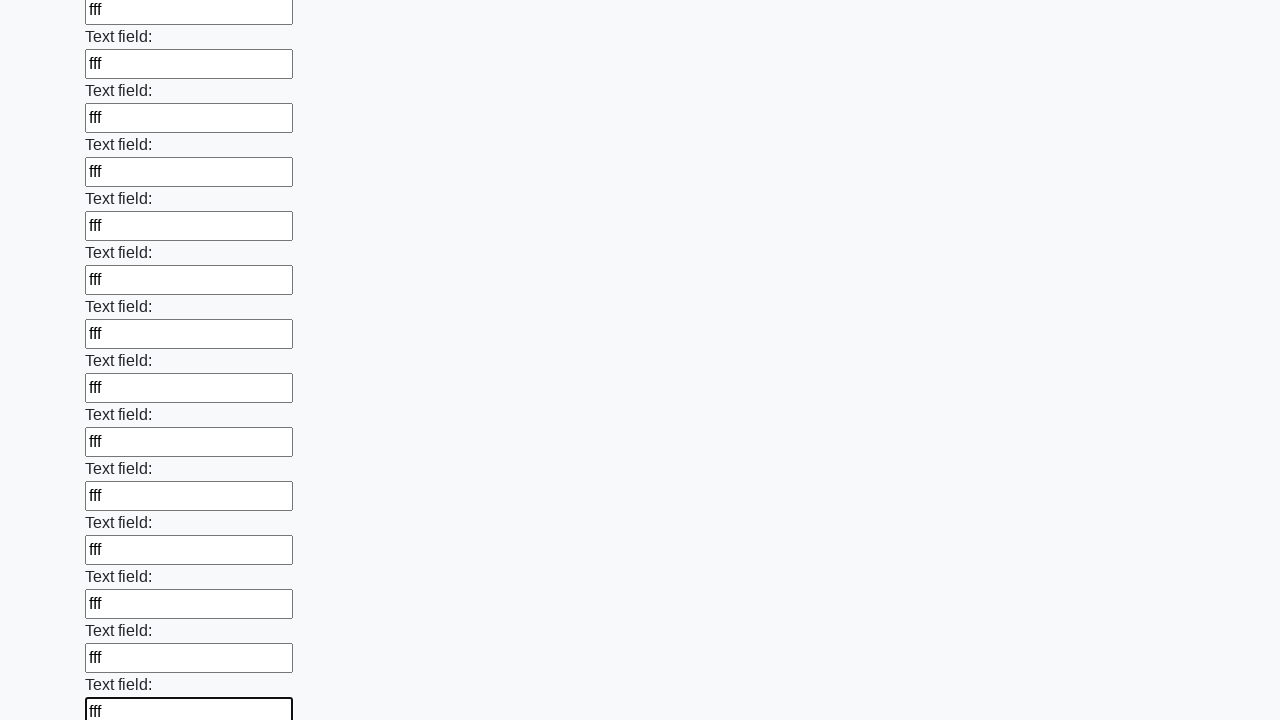

Filled input field with 'fff' on input >> nth=51
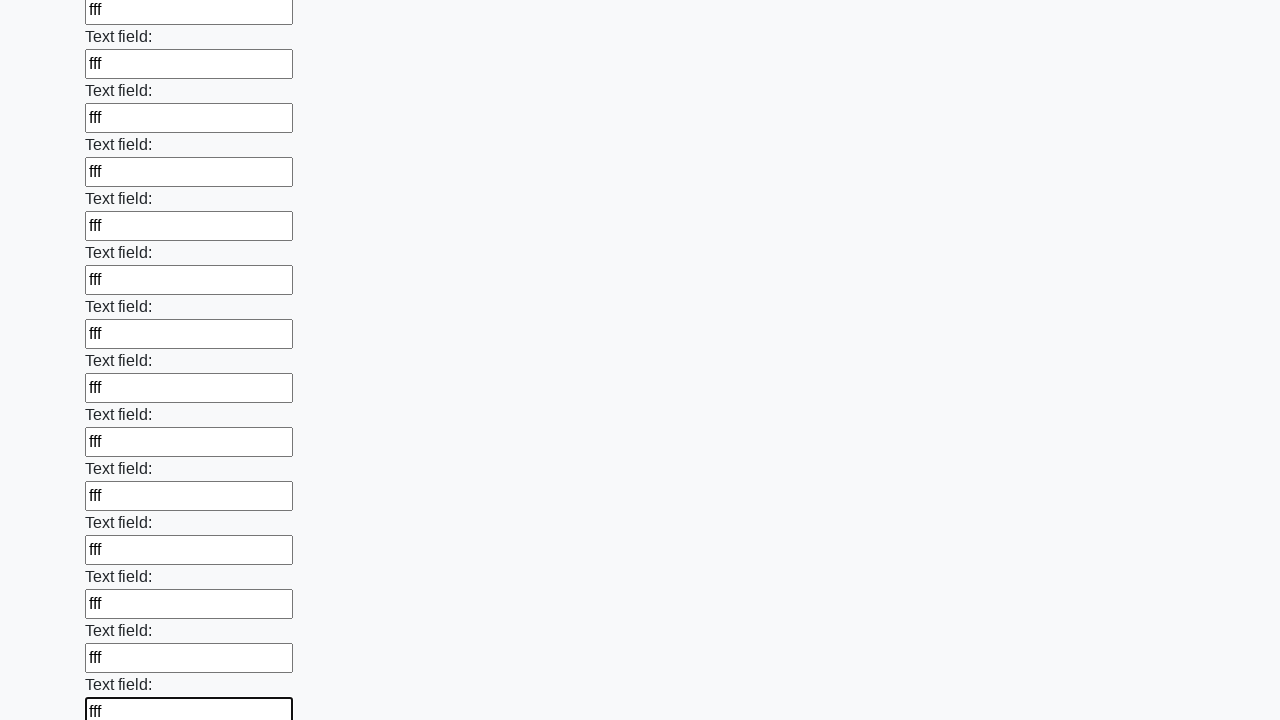

Filled input field with 'fff' on input >> nth=52
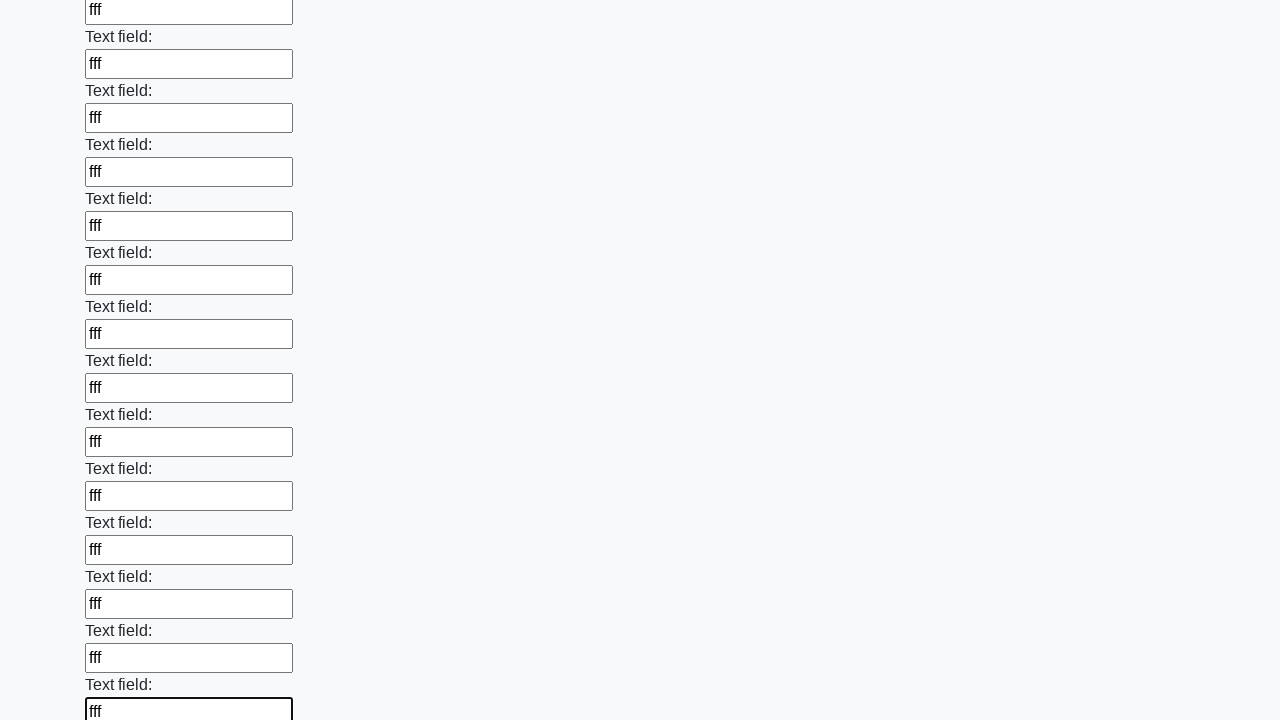

Filled input field with 'fff' on input >> nth=53
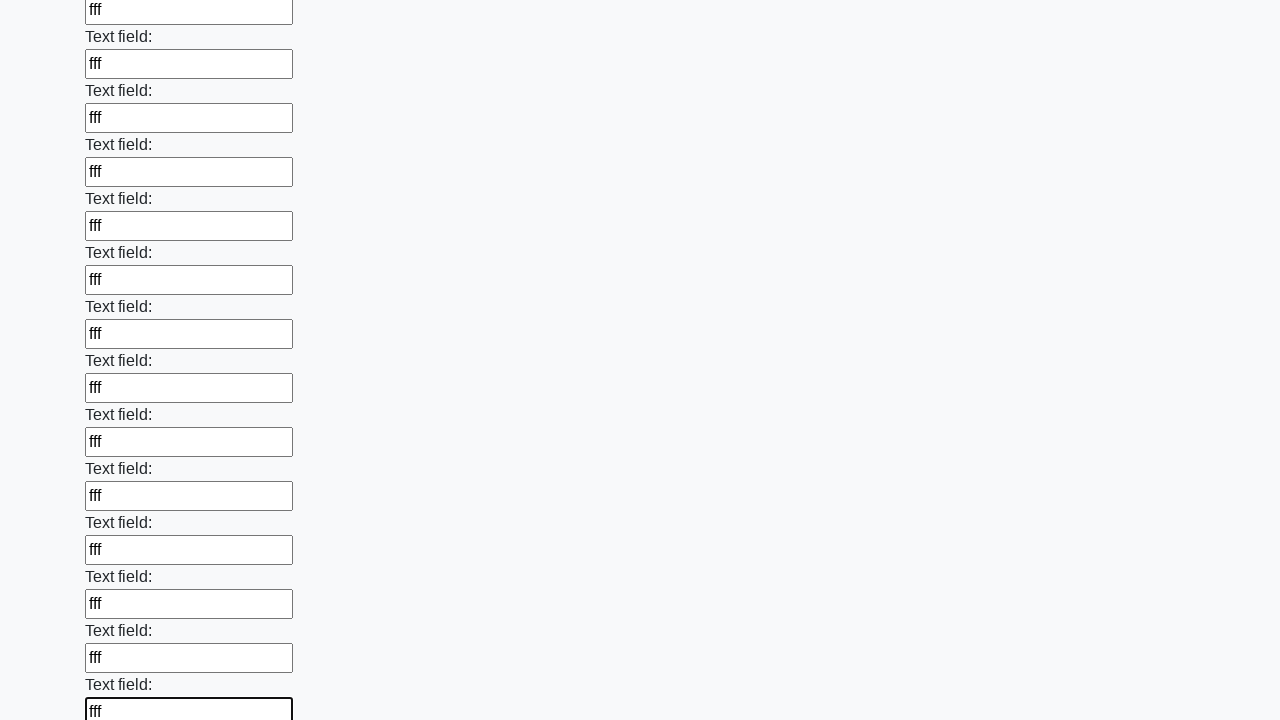

Filled input field with 'fff' on input >> nth=54
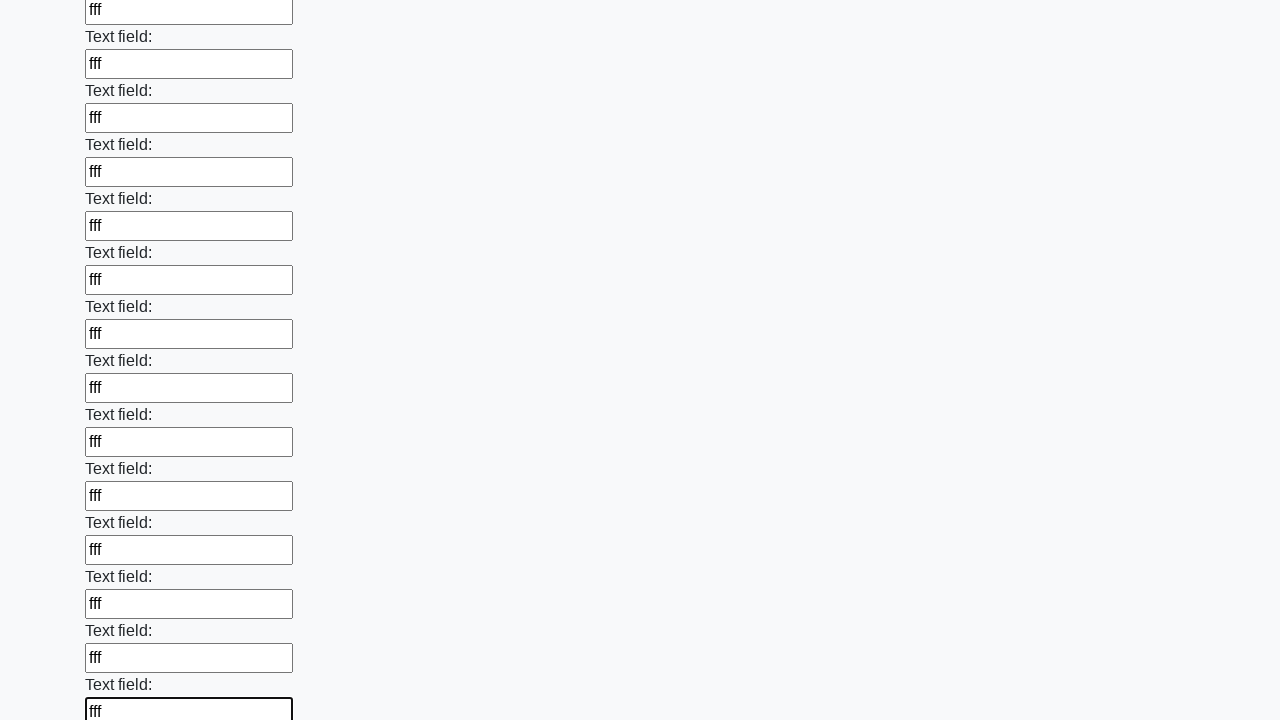

Filled input field with 'fff' on input >> nth=55
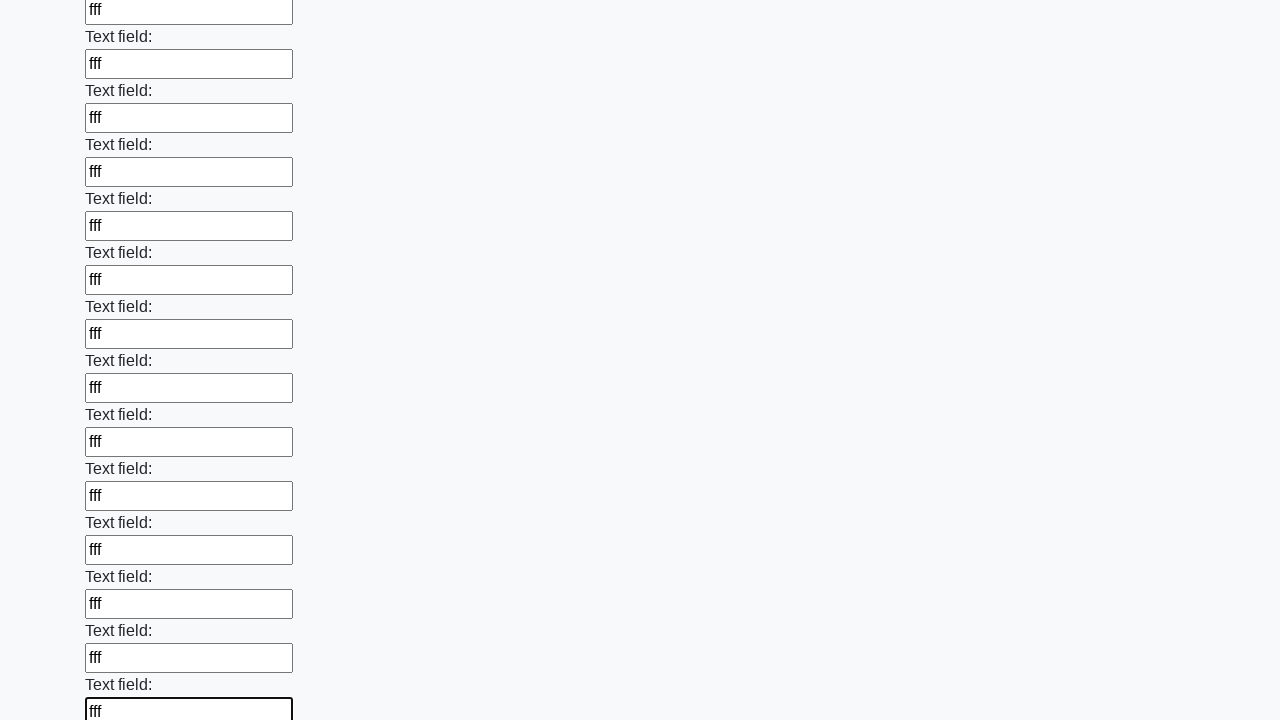

Filled input field with 'fff' on input >> nth=56
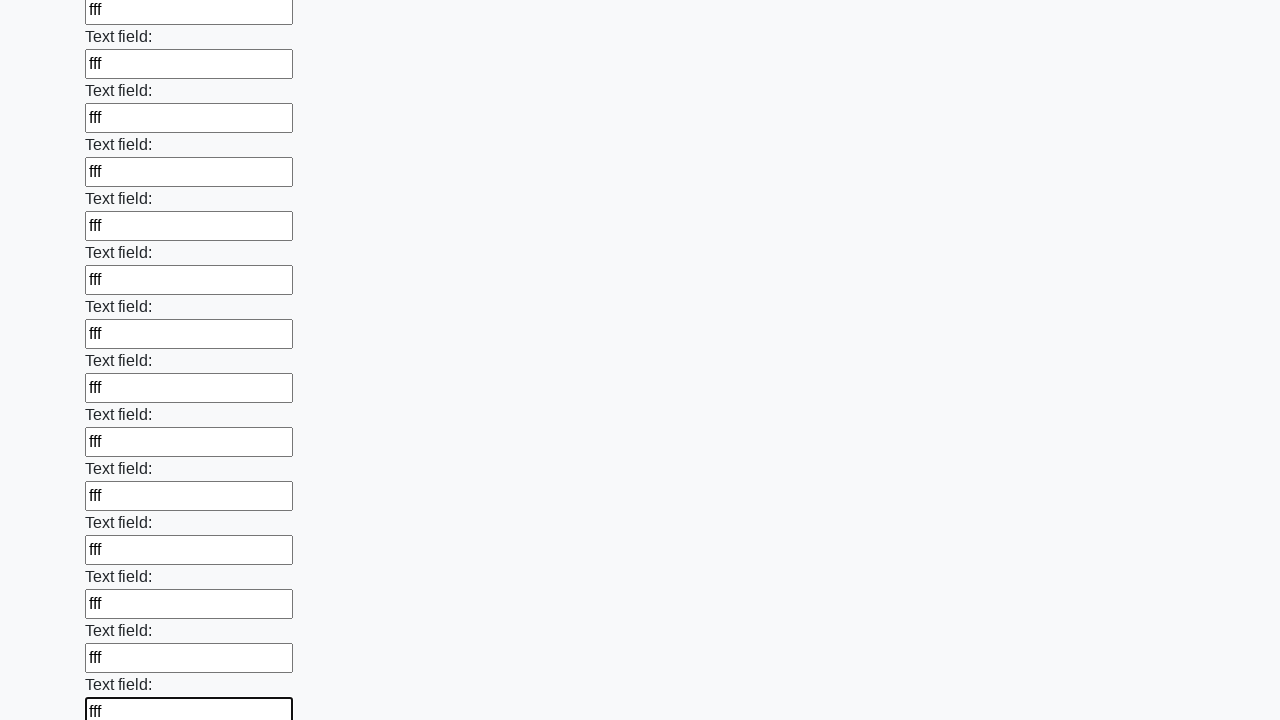

Filled input field with 'fff' on input >> nth=57
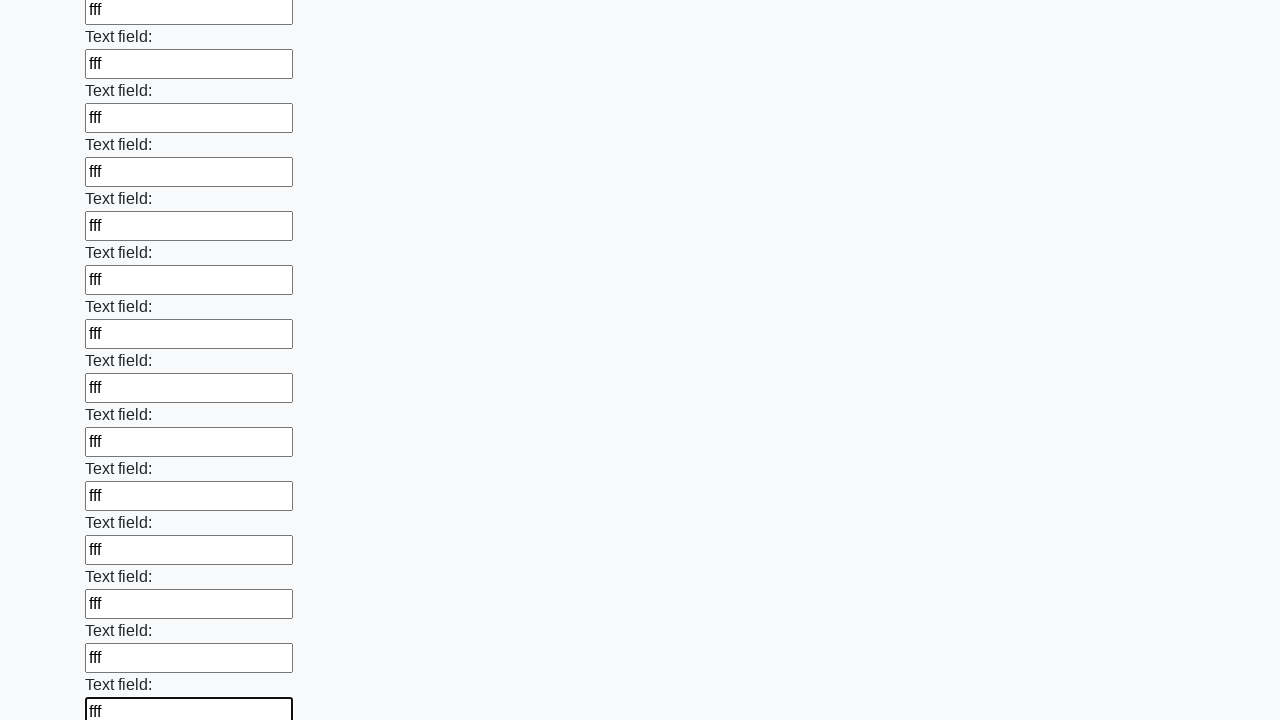

Filled input field with 'fff' on input >> nth=58
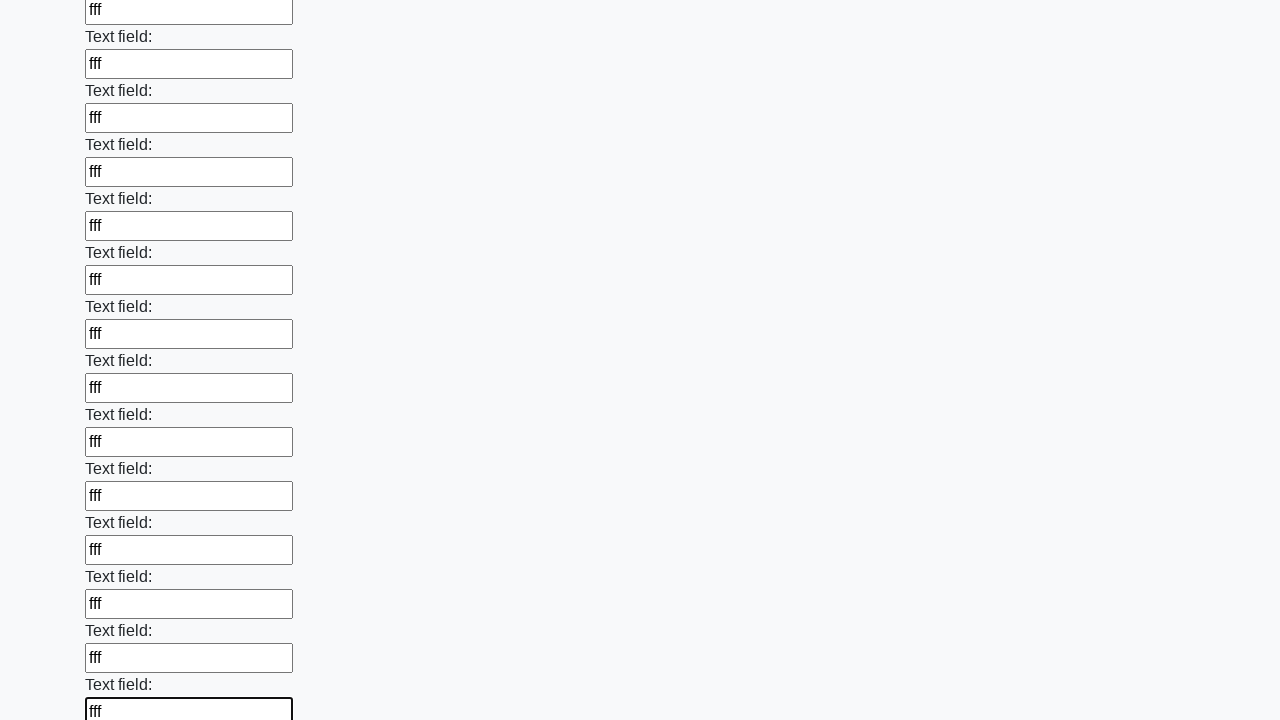

Filled input field with 'fff' on input >> nth=59
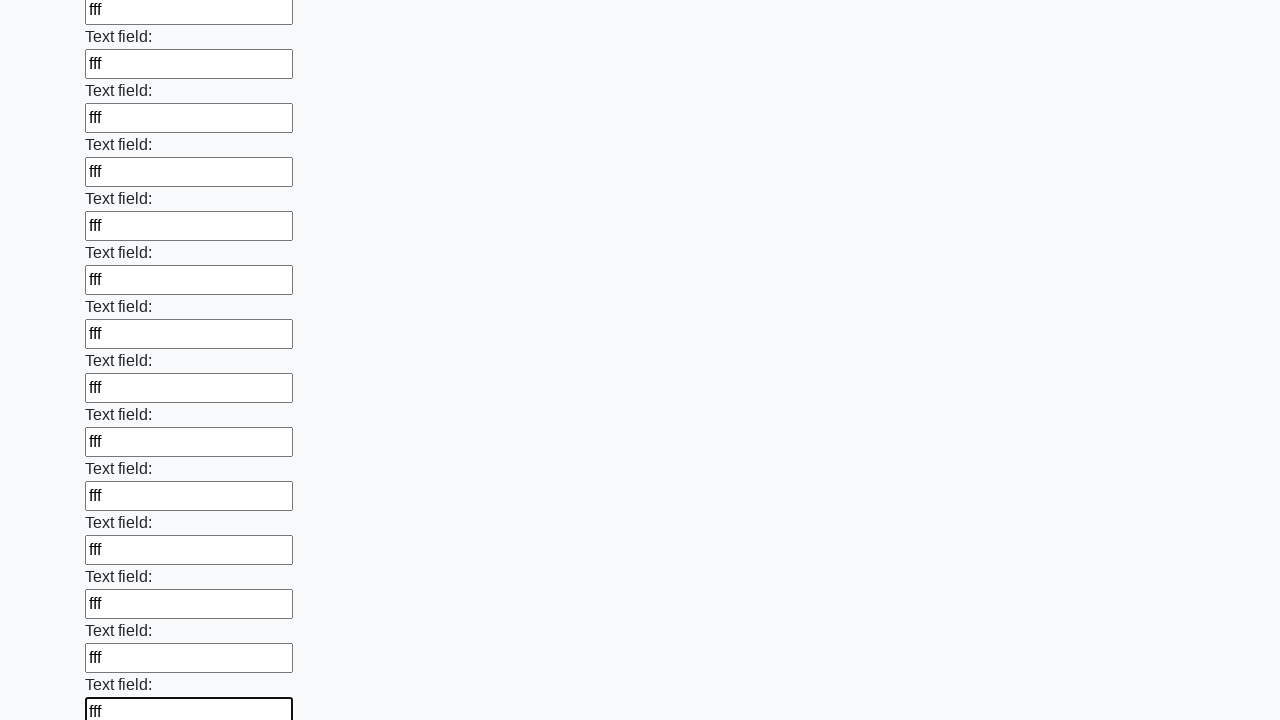

Filled input field with 'fff' on input >> nth=60
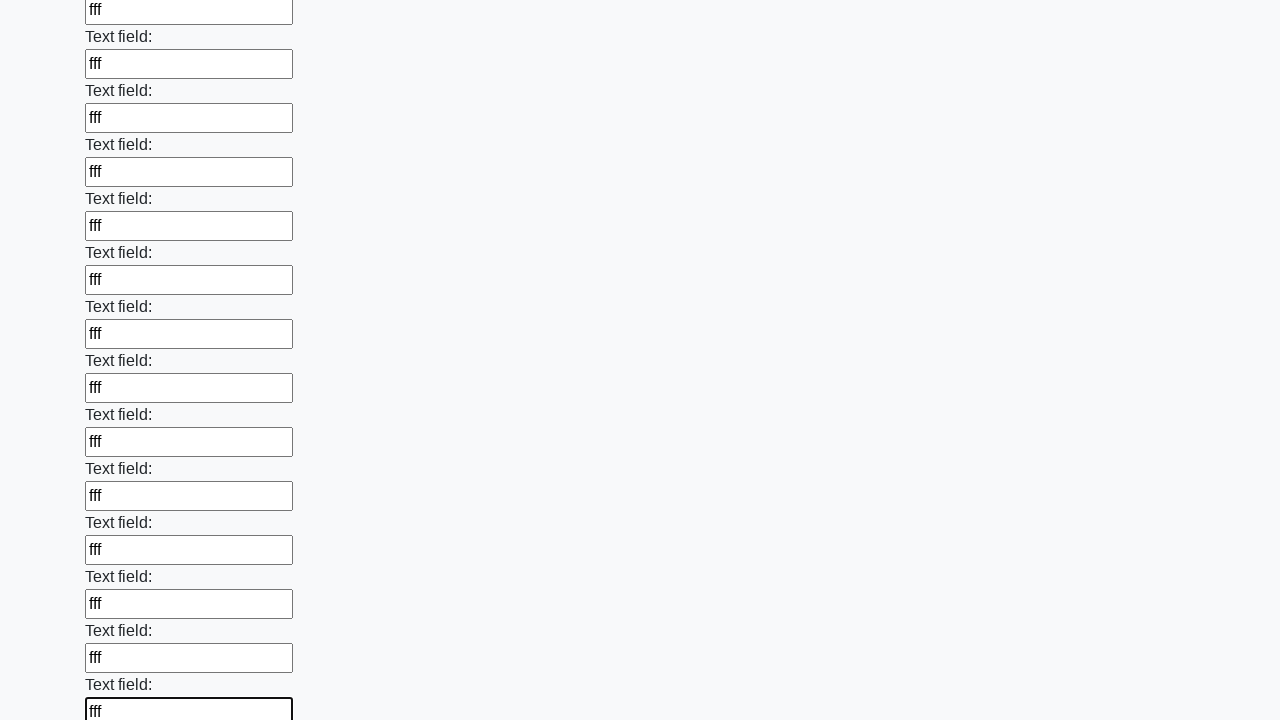

Filled input field with 'fff' on input >> nth=61
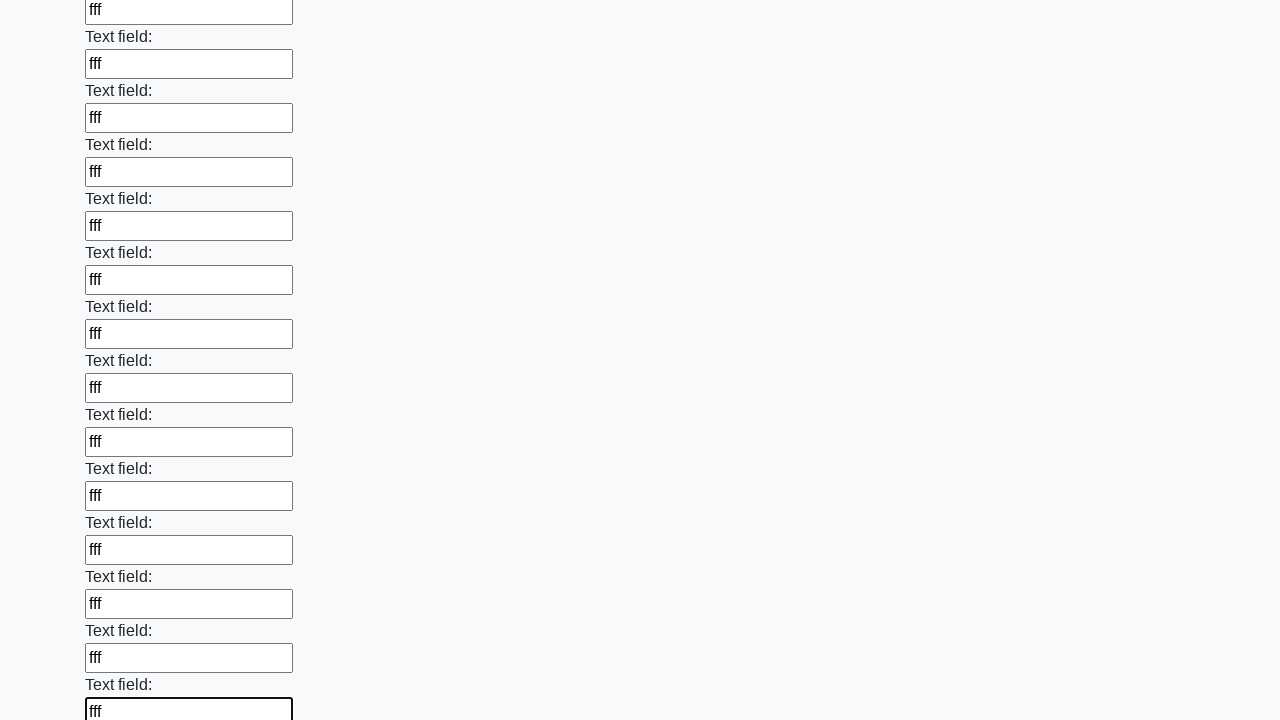

Filled input field with 'fff' on input >> nth=62
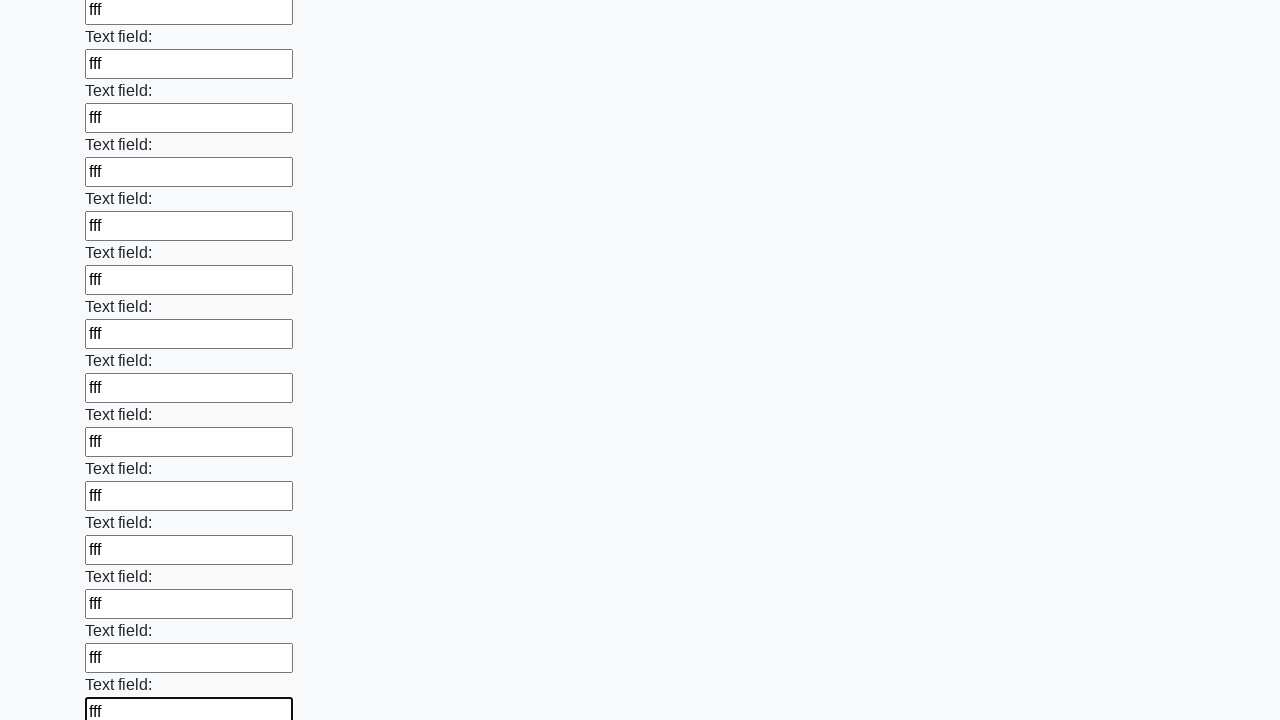

Filled input field with 'fff' on input >> nth=63
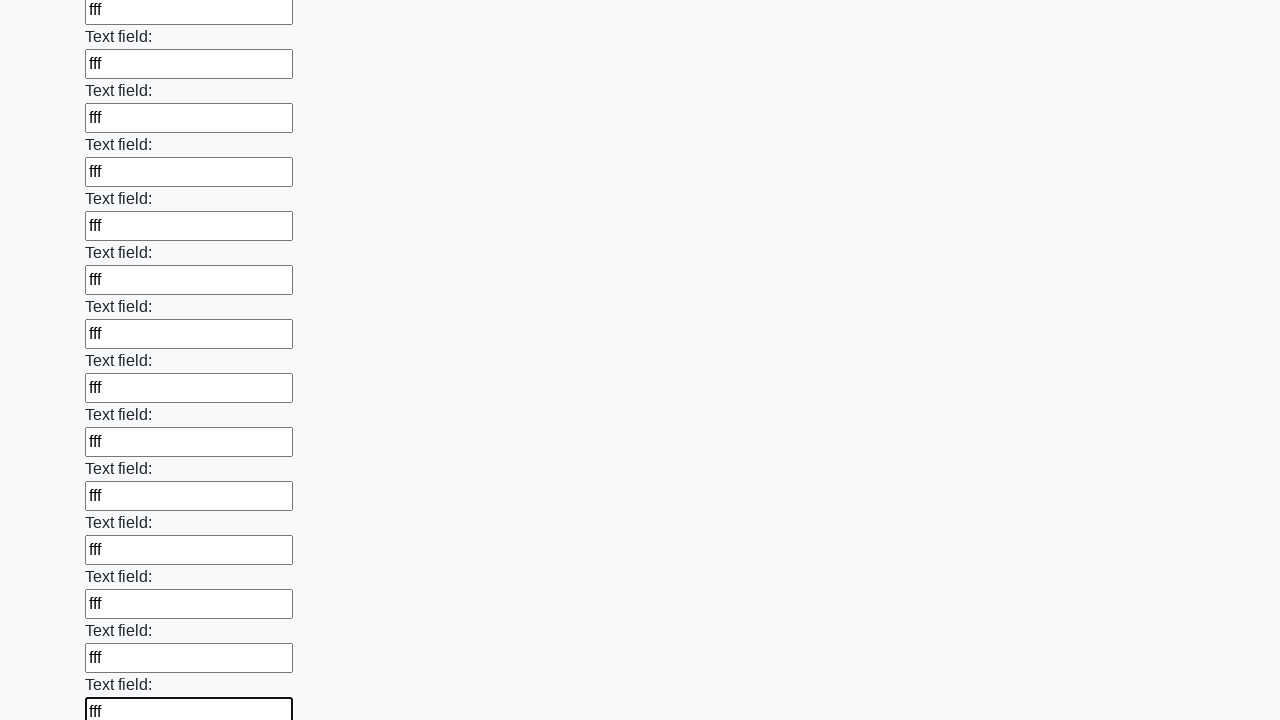

Filled input field with 'fff' on input >> nth=64
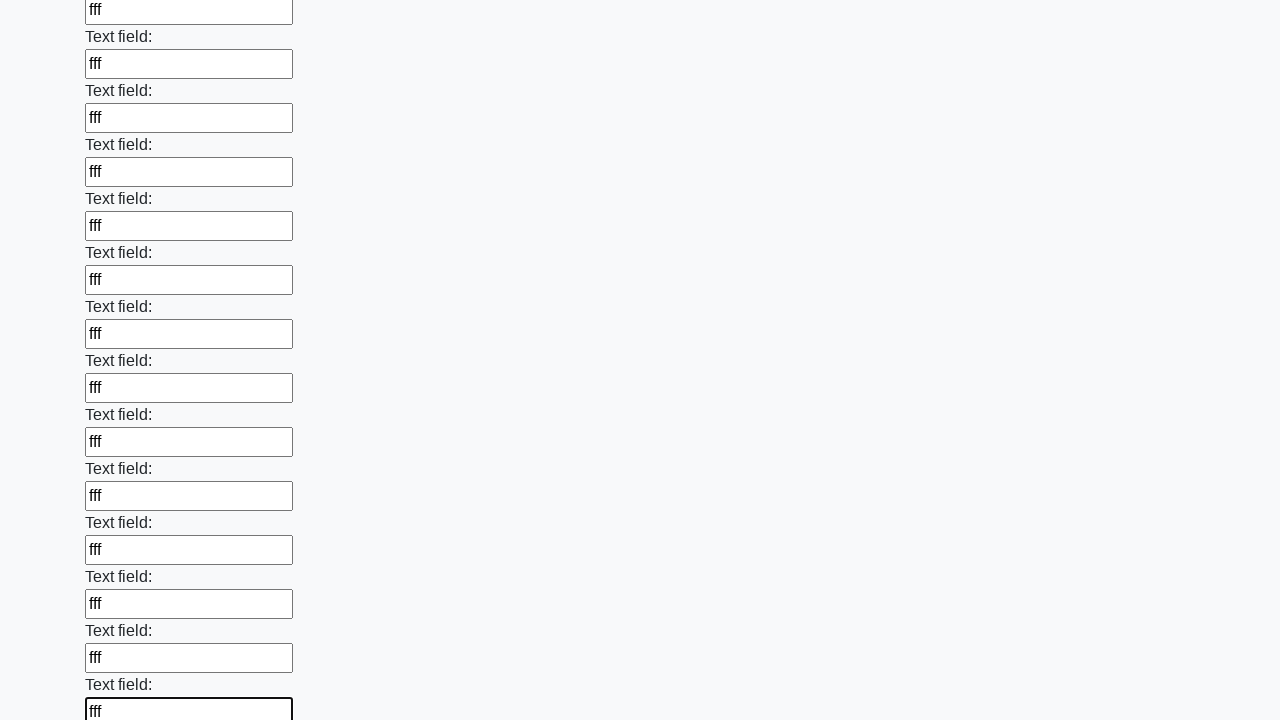

Filled input field with 'fff' on input >> nth=65
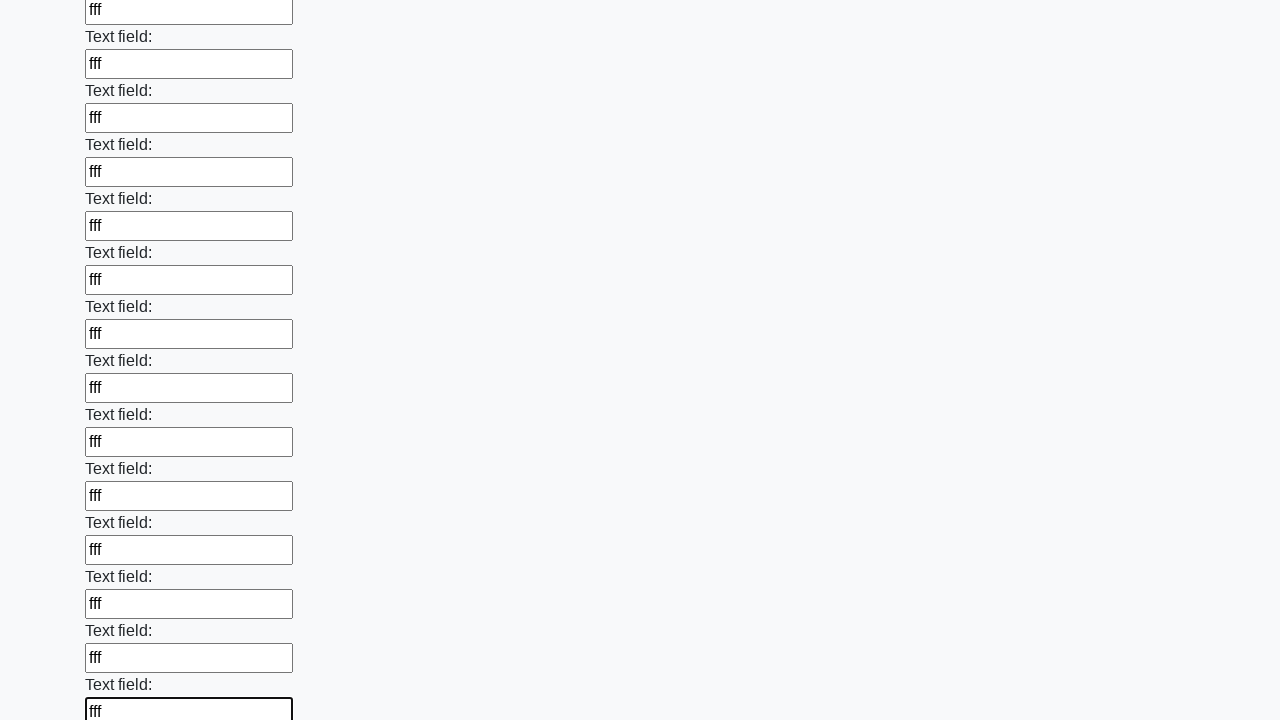

Filled input field with 'fff' on input >> nth=66
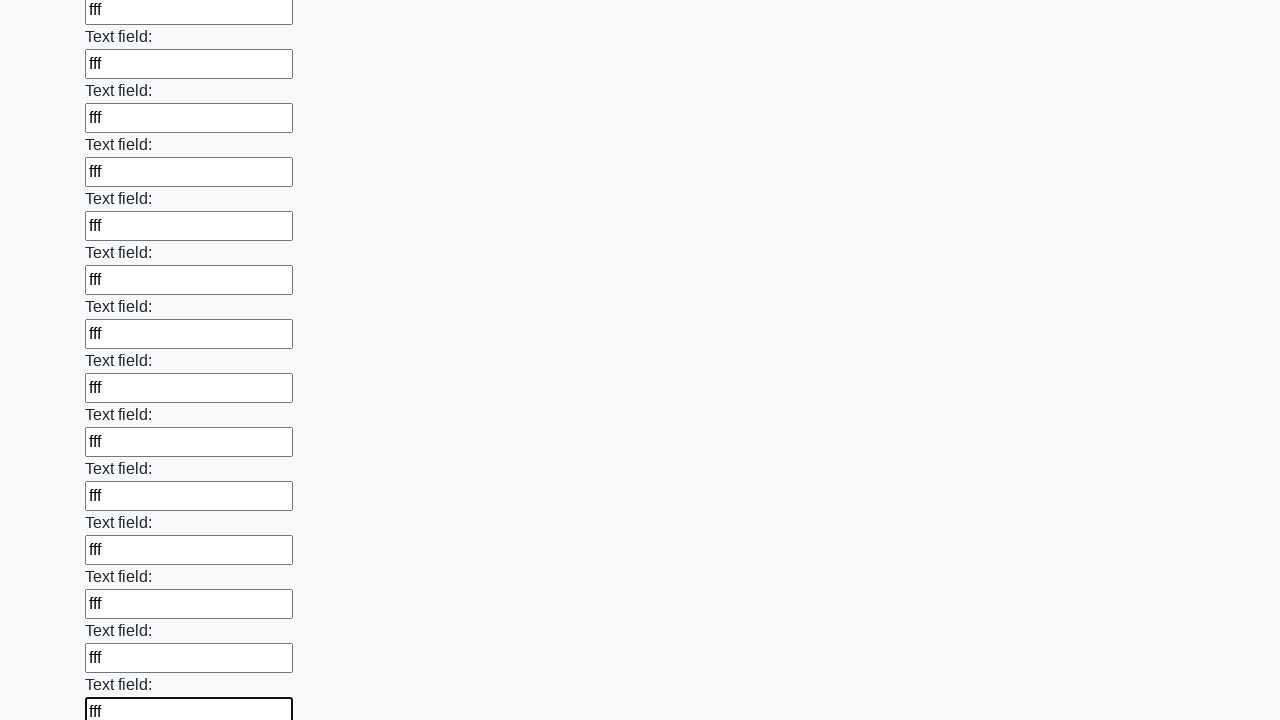

Filled input field with 'fff' on input >> nth=67
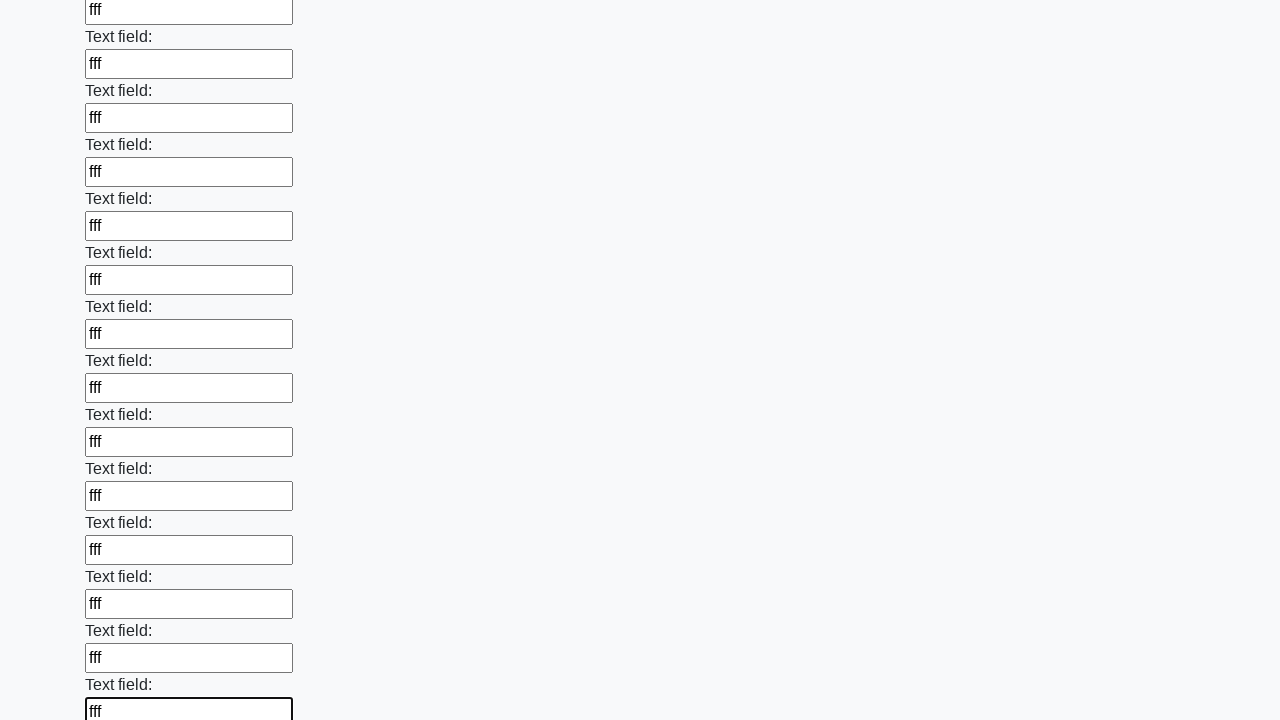

Filled input field with 'fff' on input >> nth=68
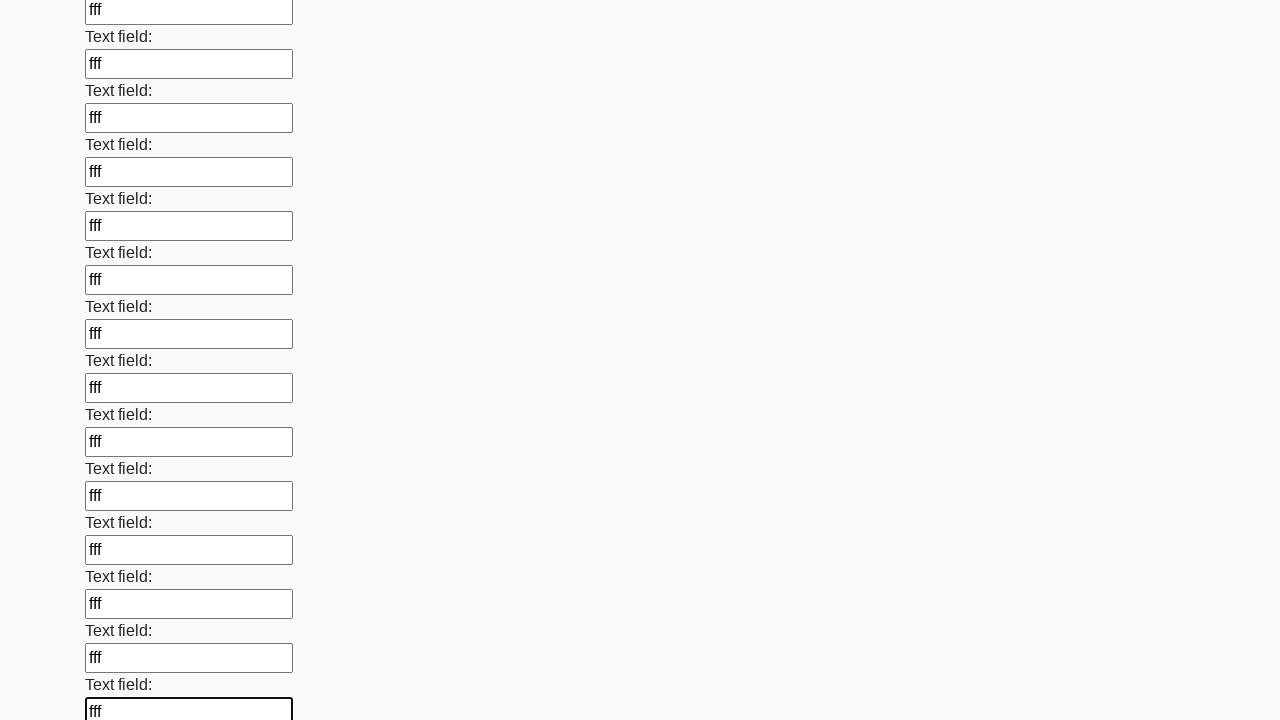

Filled input field with 'fff' on input >> nth=69
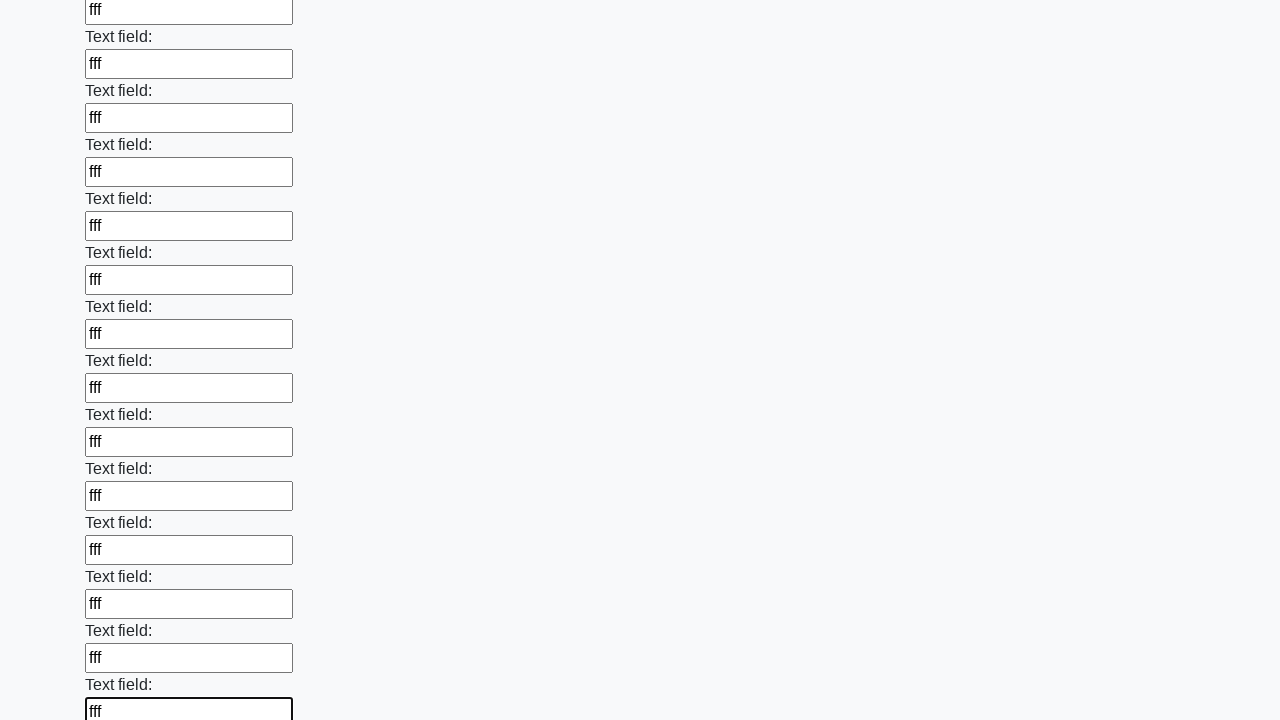

Filled input field with 'fff' on input >> nth=70
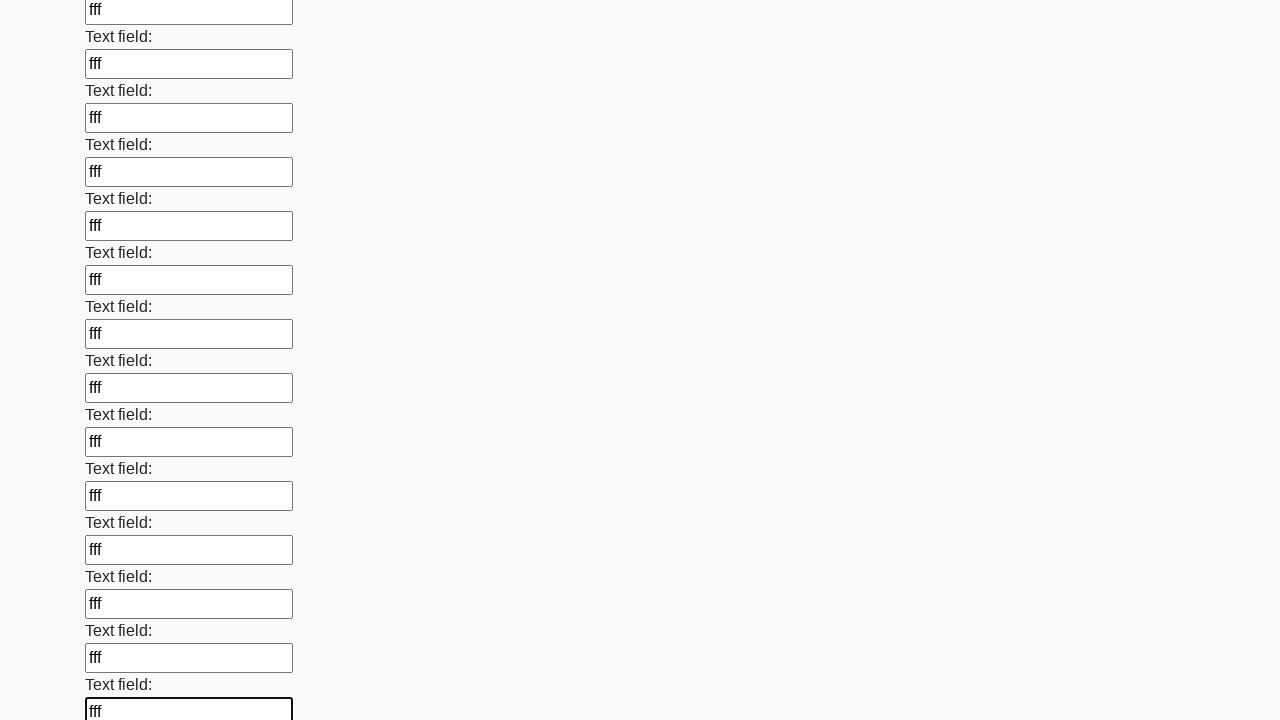

Filled input field with 'fff' on input >> nth=71
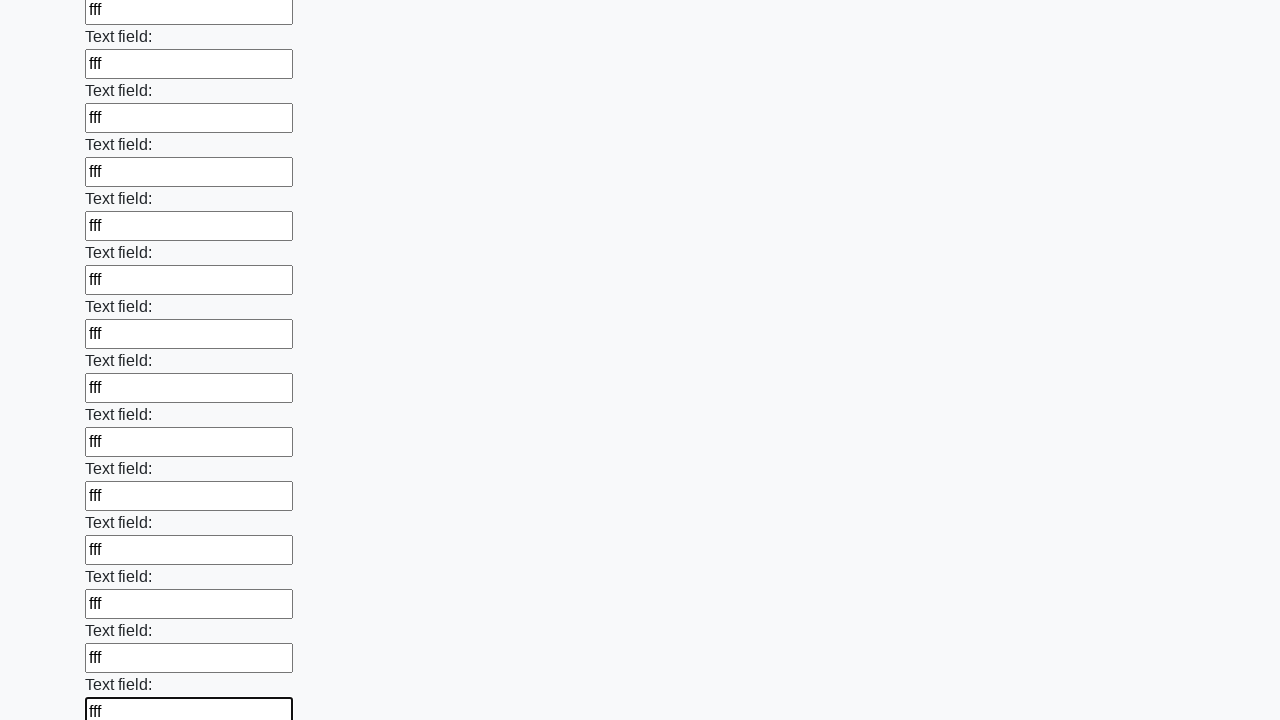

Filled input field with 'fff' on input >> nth=72
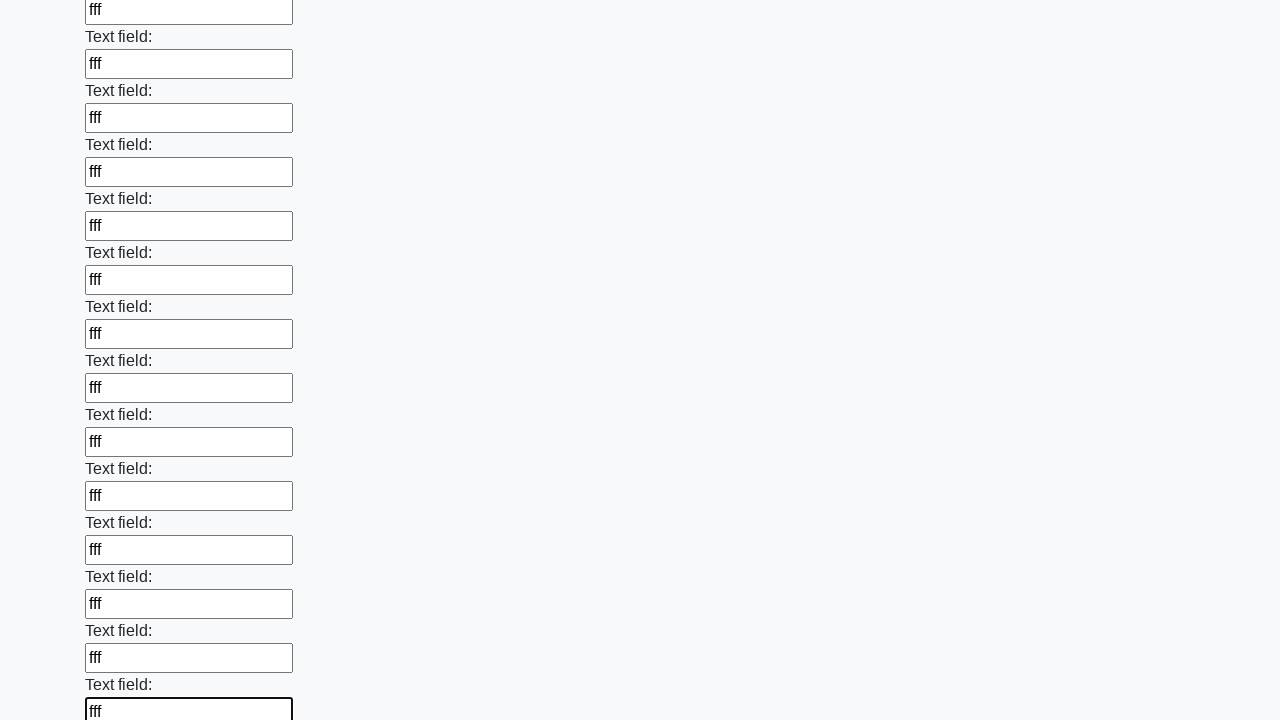

Filled input field with 'fff' on input >> nth=73
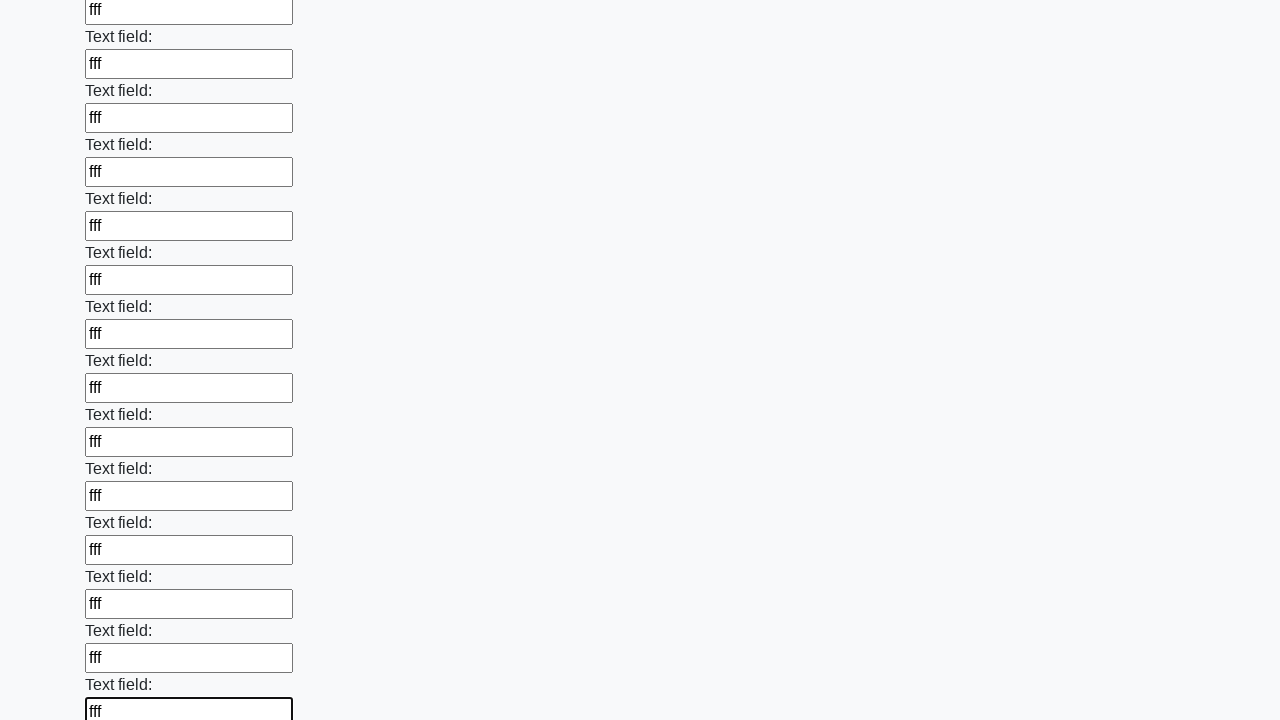

Filled input field with 'fff' on input >> nth=74
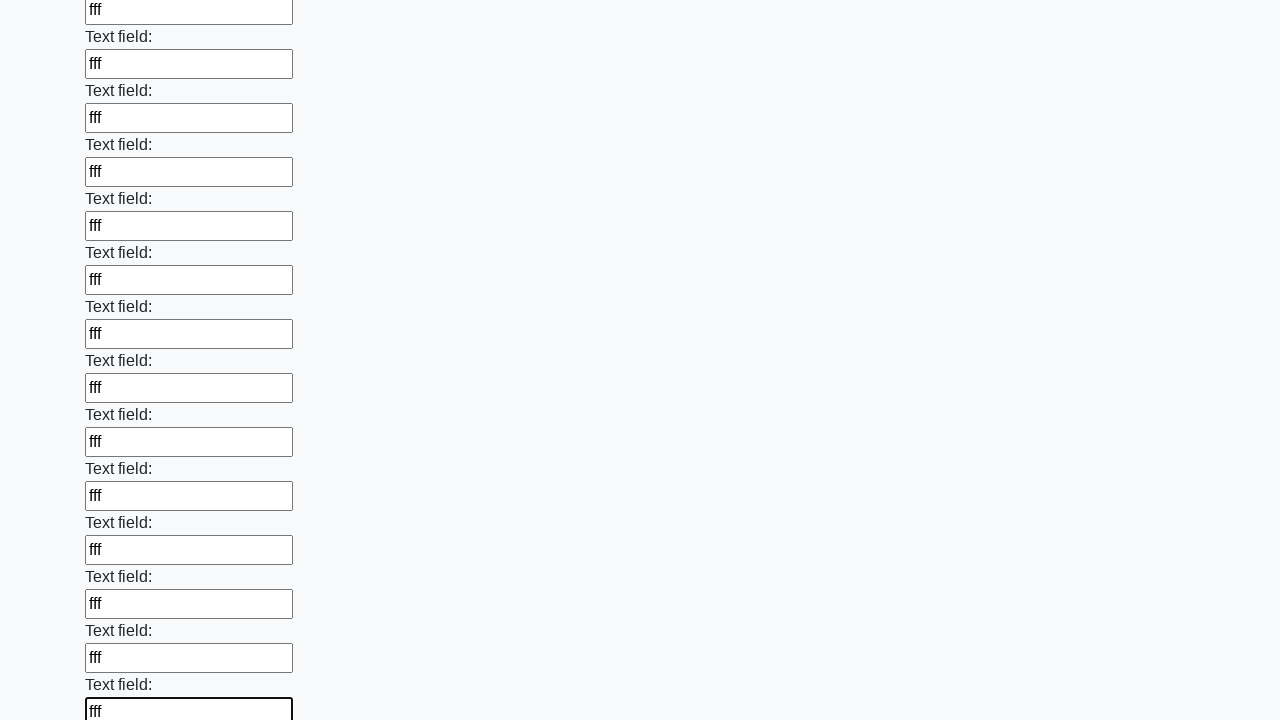

Filled input field with 'fff' on input >> nth=75
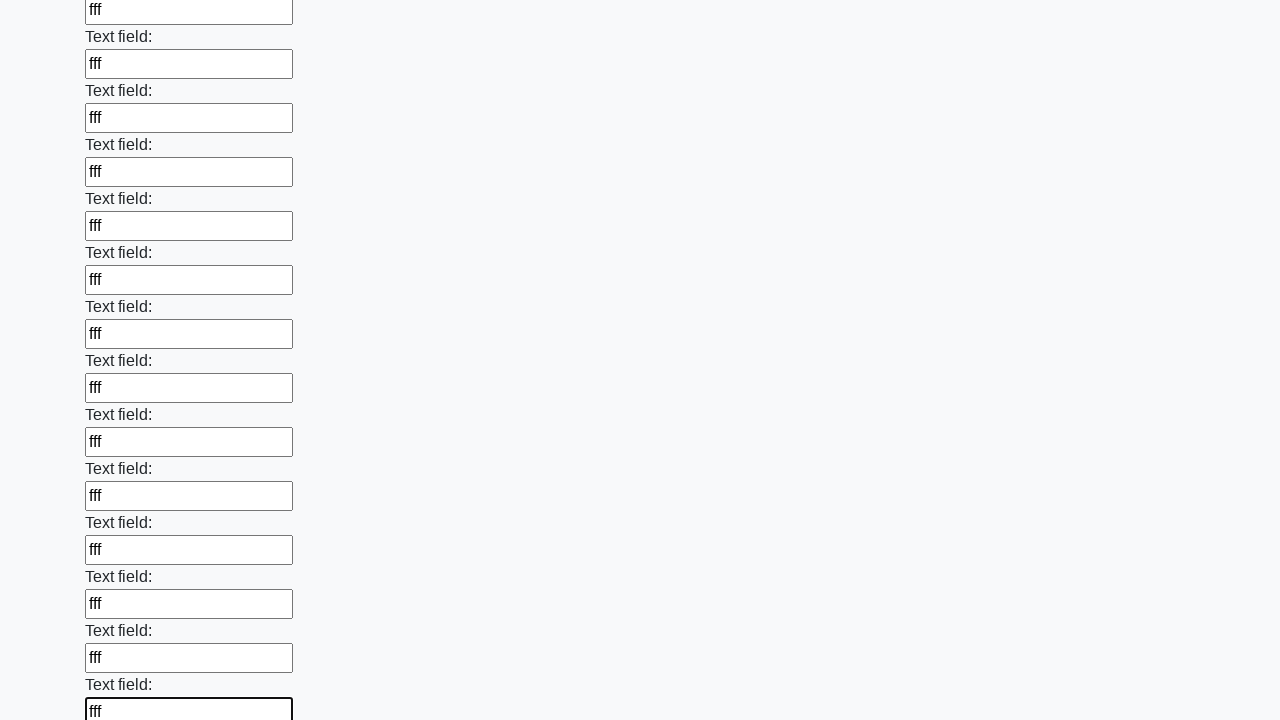

Filled input field with 'fff' on input >> nth=76
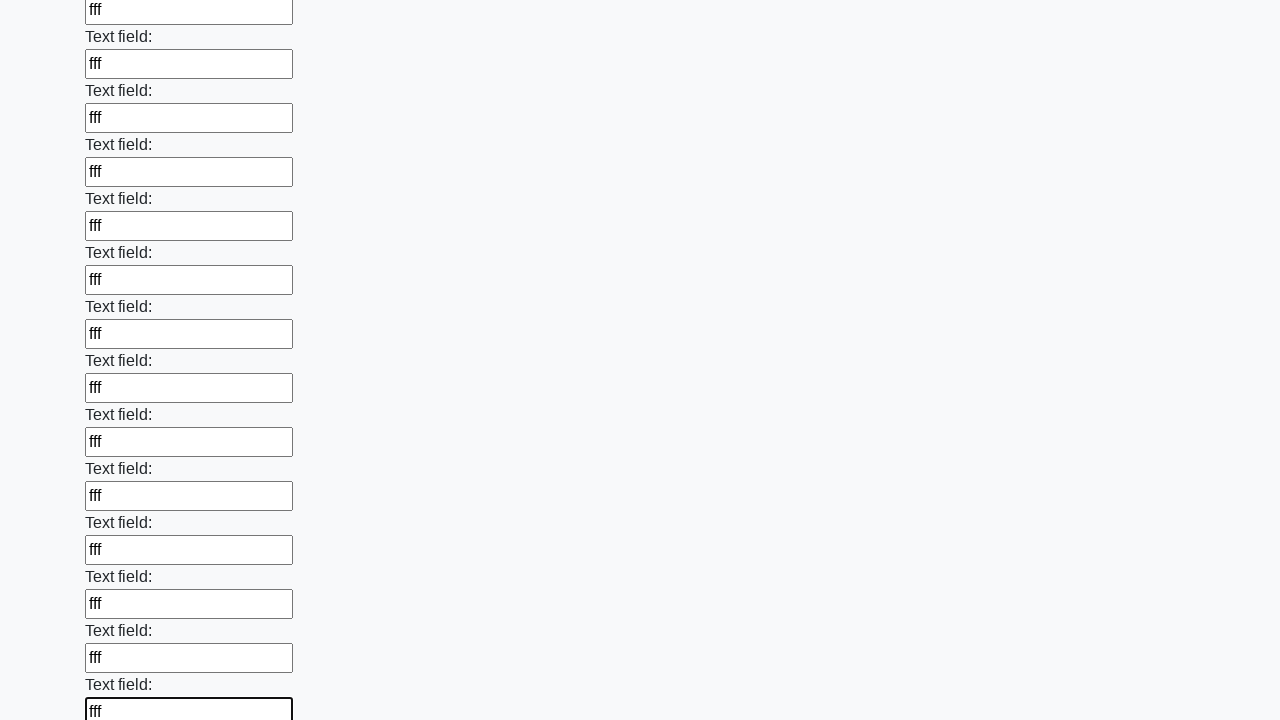

Filled input field with 'fff' on input >> nth=77
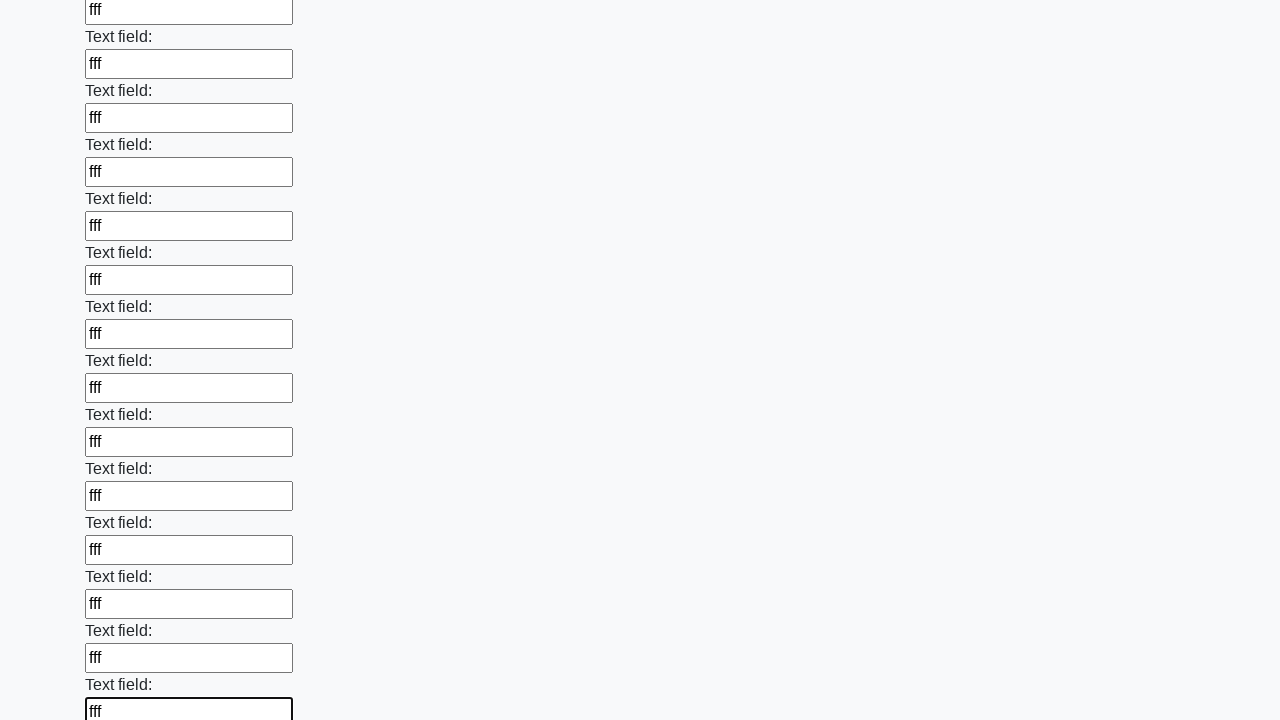

Filled input field with 'fff' on input >> nth=78
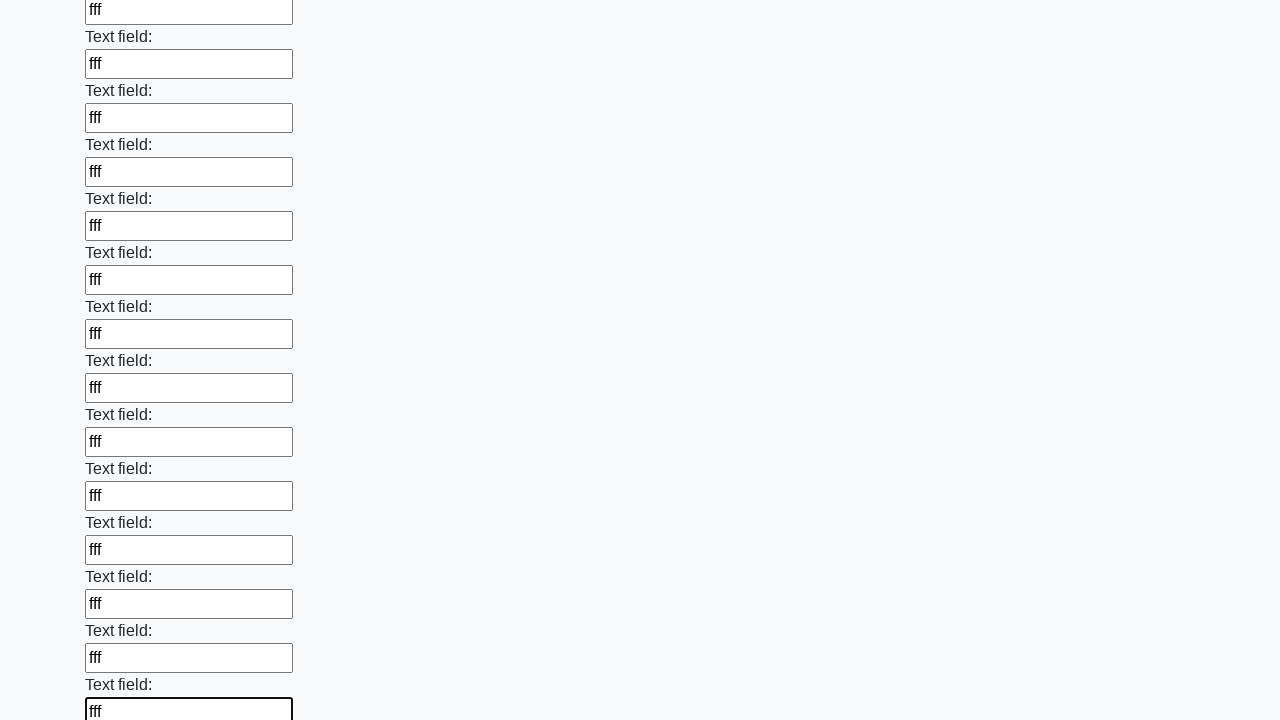

Filled input field with 'fff' on input >> nth=79
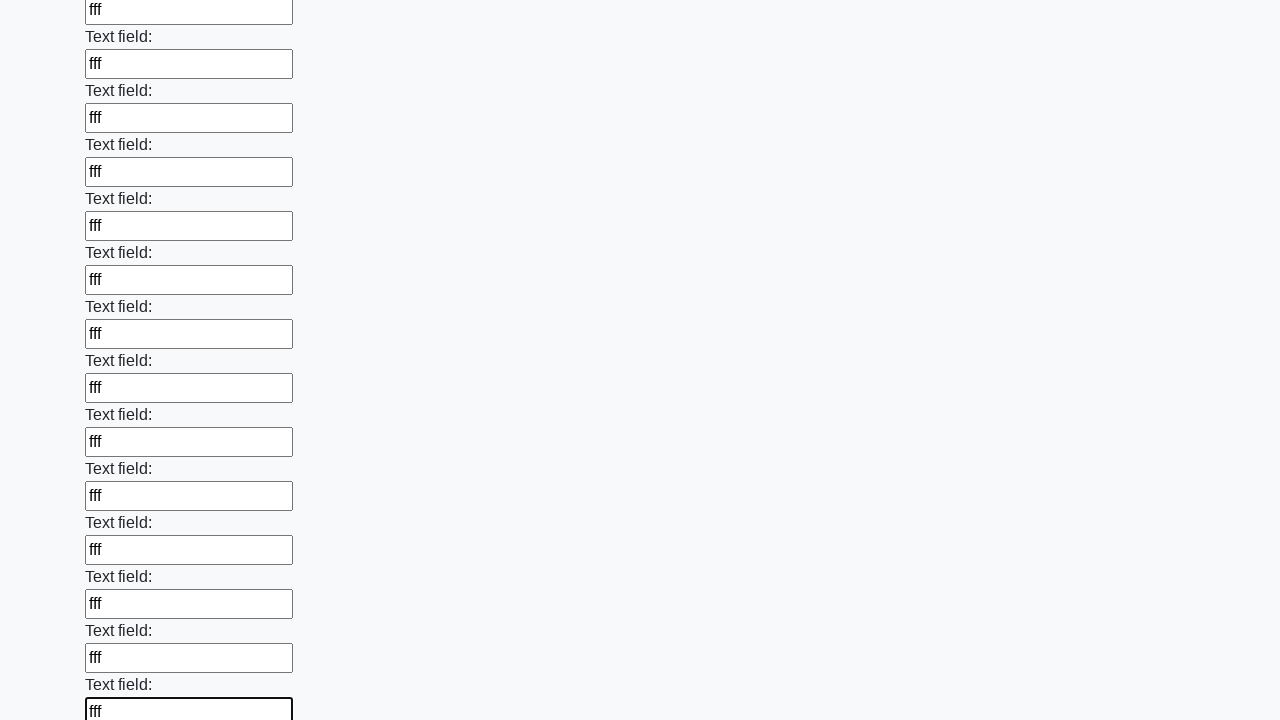

Filled input field with 'fff' on input >> nth=80
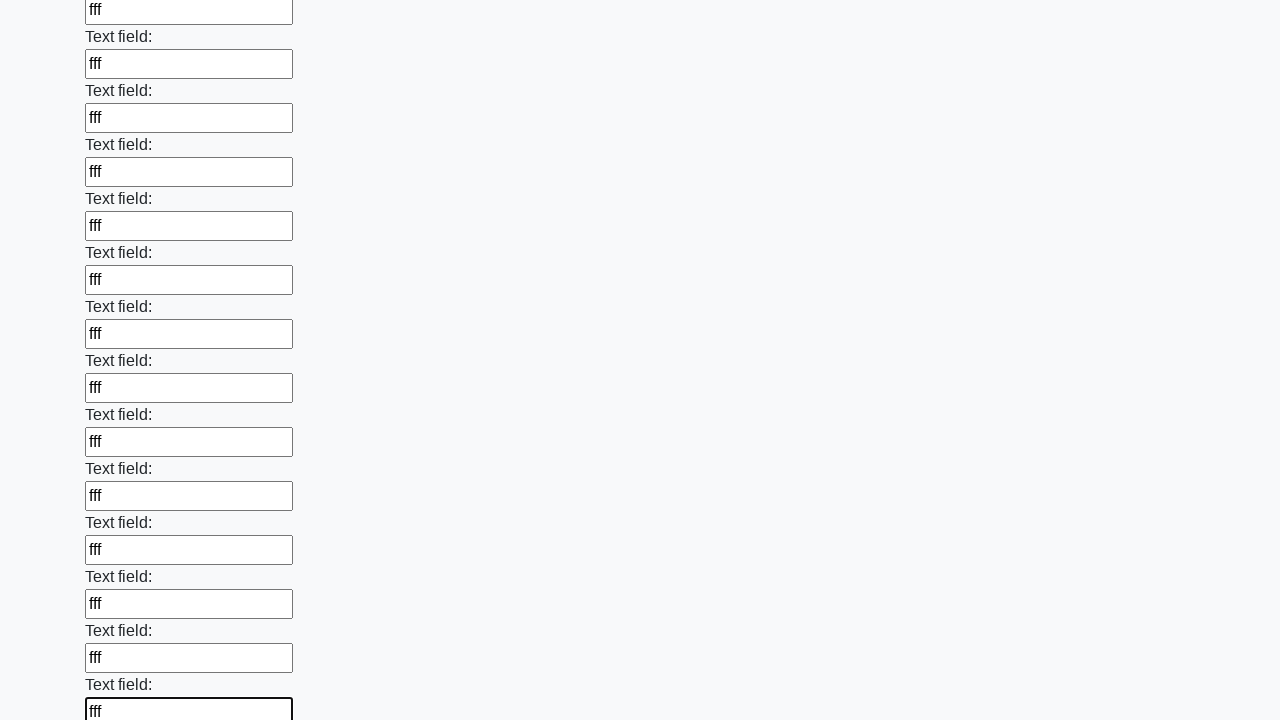

Filled input field with 'fff' on input >> nth=81
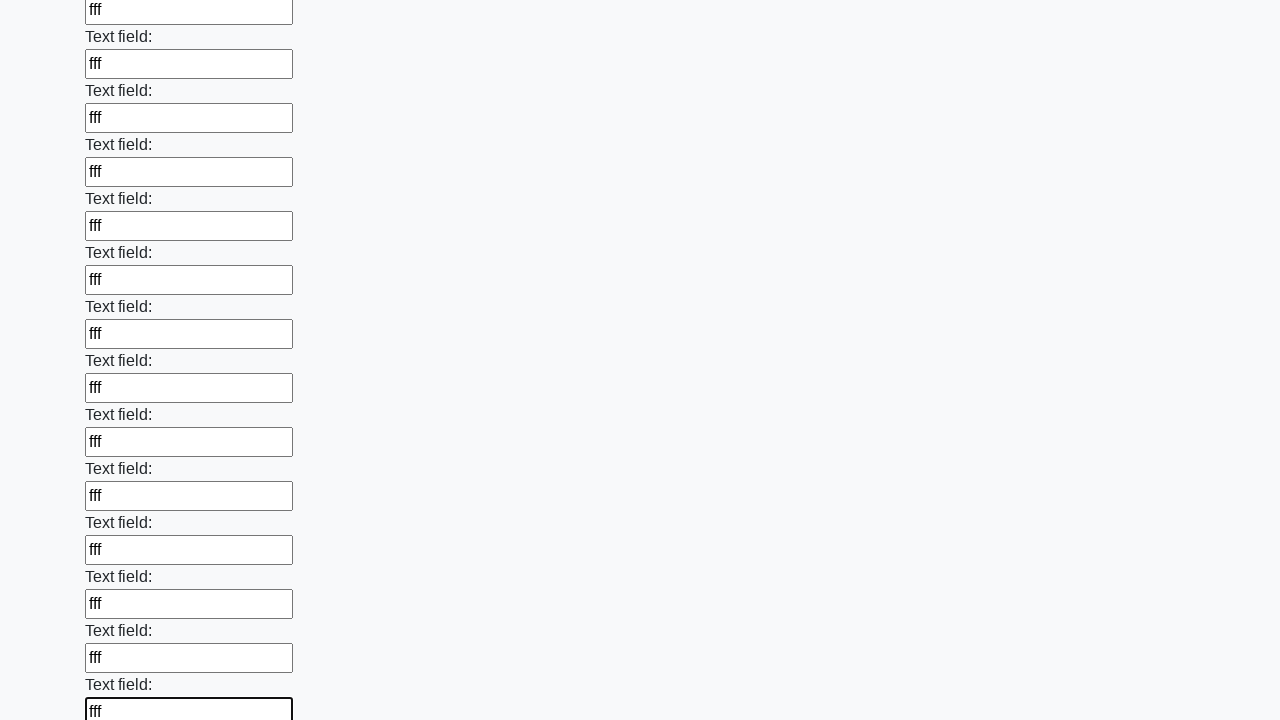

Filled input field with 'fff' on input >> nth=82
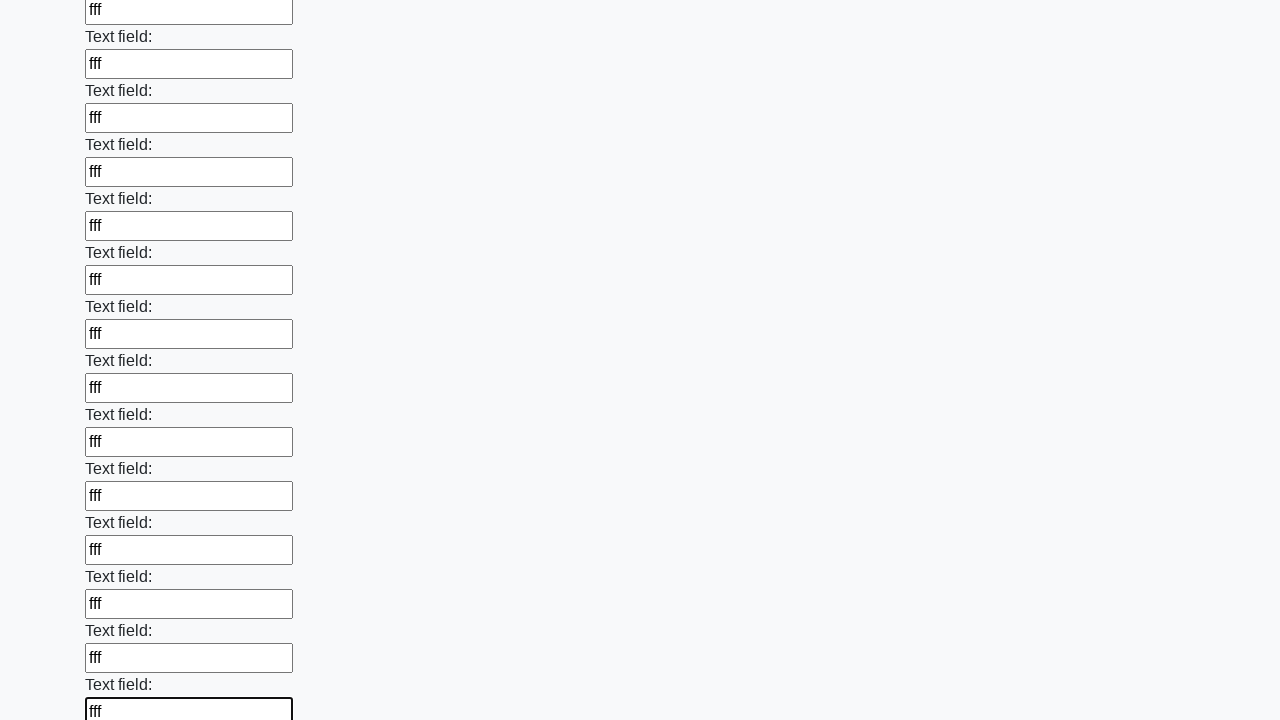

Filled input field with 'fff' on input >> nth=83
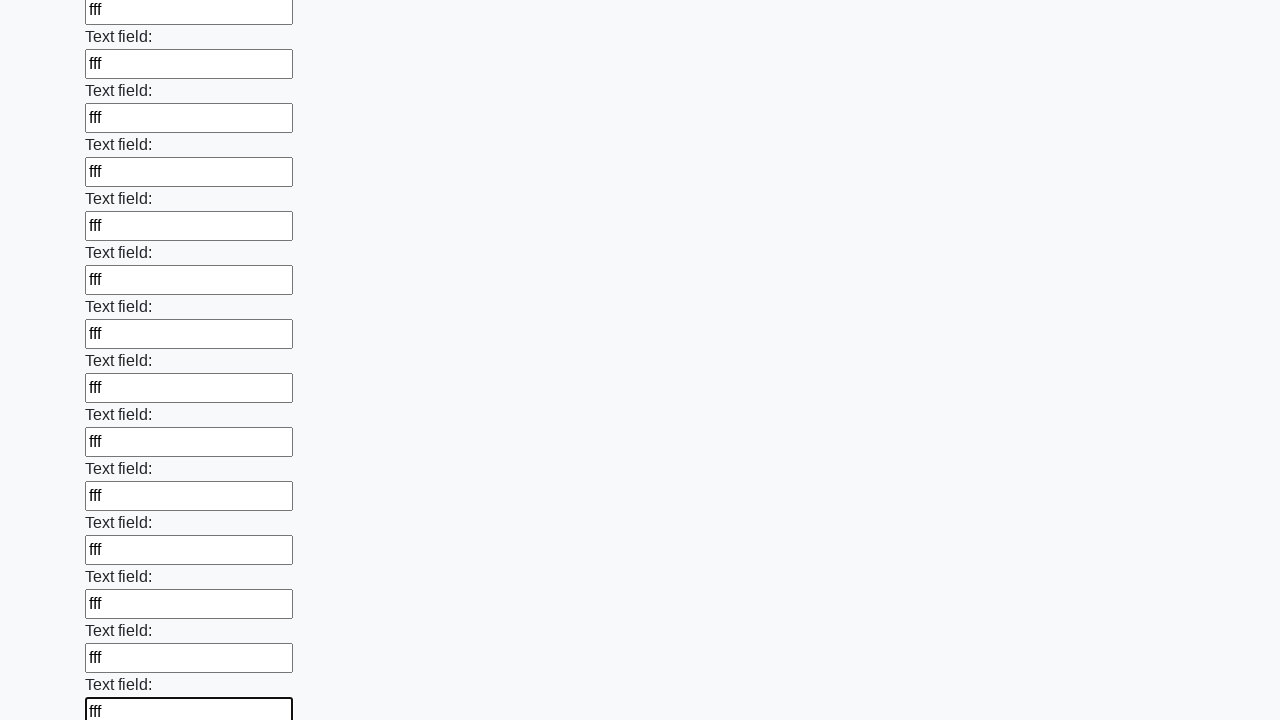

Filled input field with 'fff' on input >> nth=84
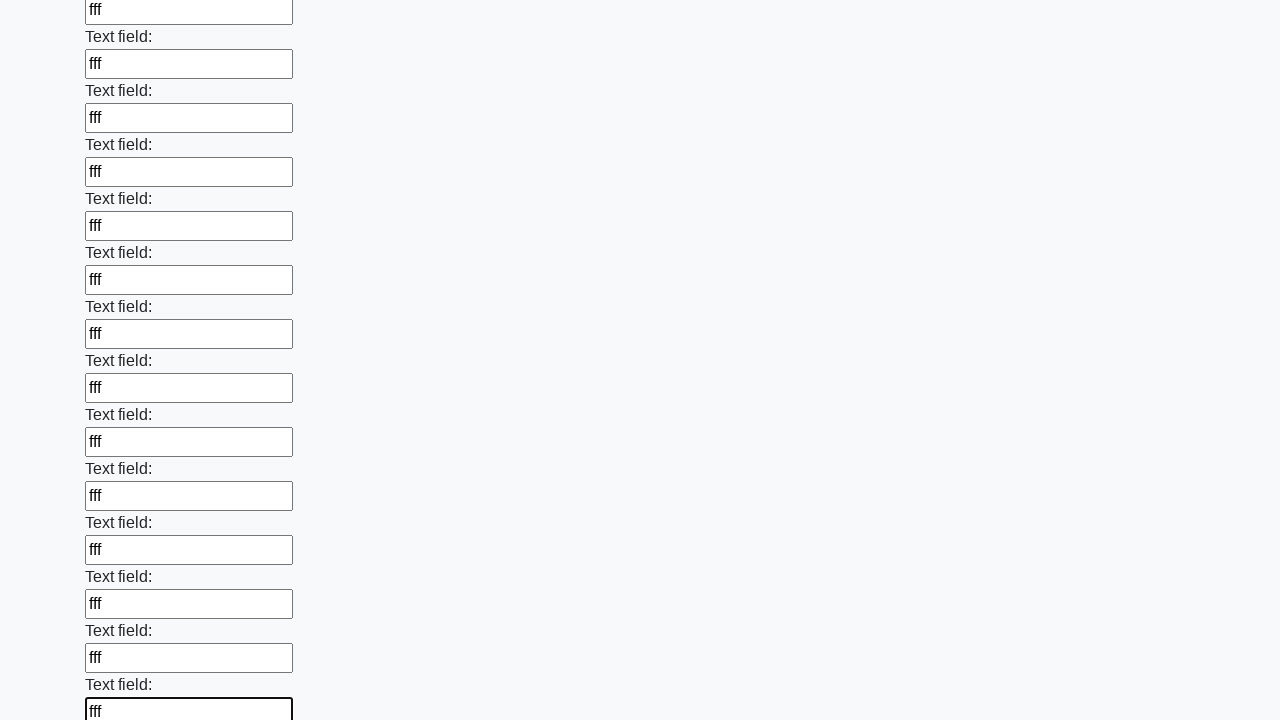

Filled input field with 'fff' on input >> nth=85
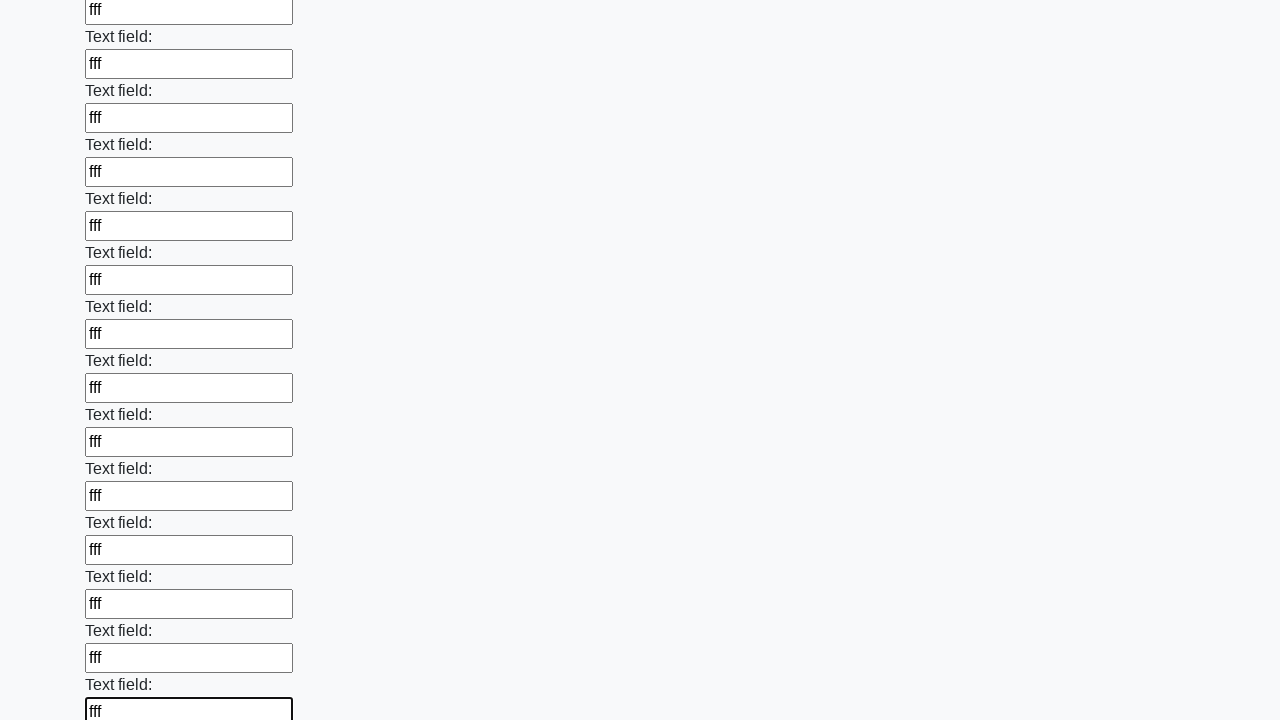

Filled input field with 'fff' on input >> nth=86
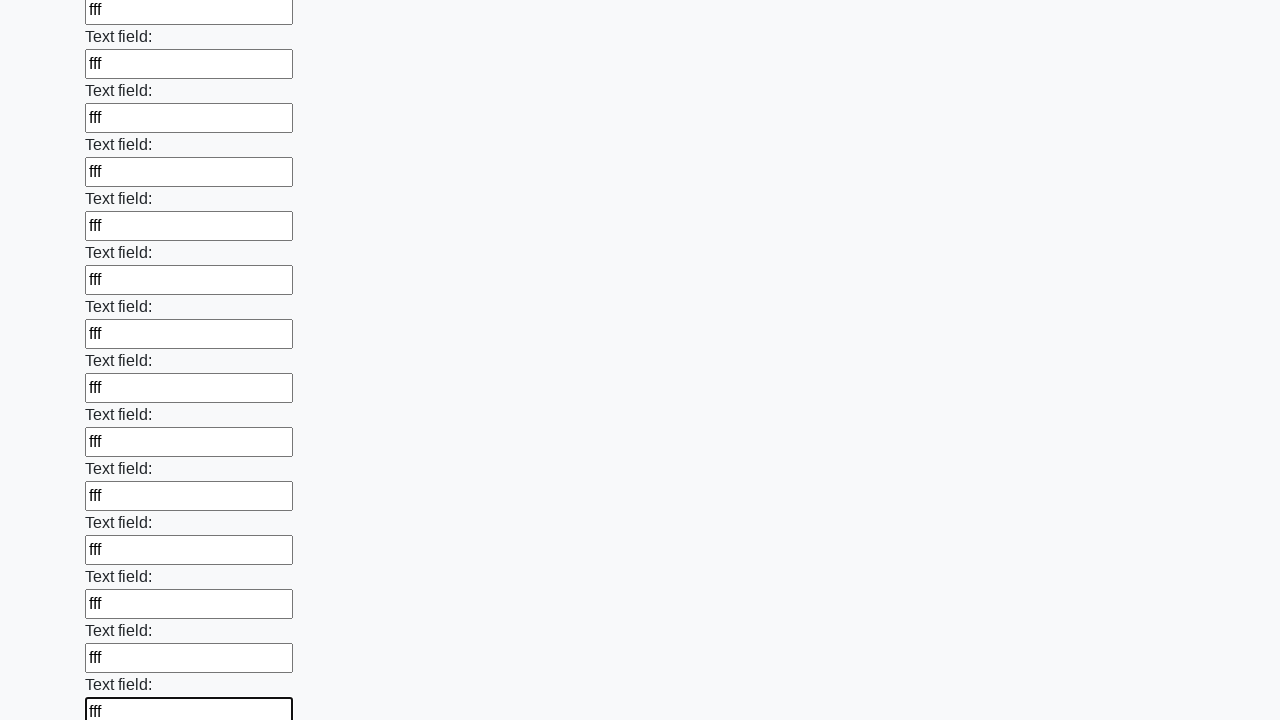

Filled input field with 'fff' on input >> nth=87
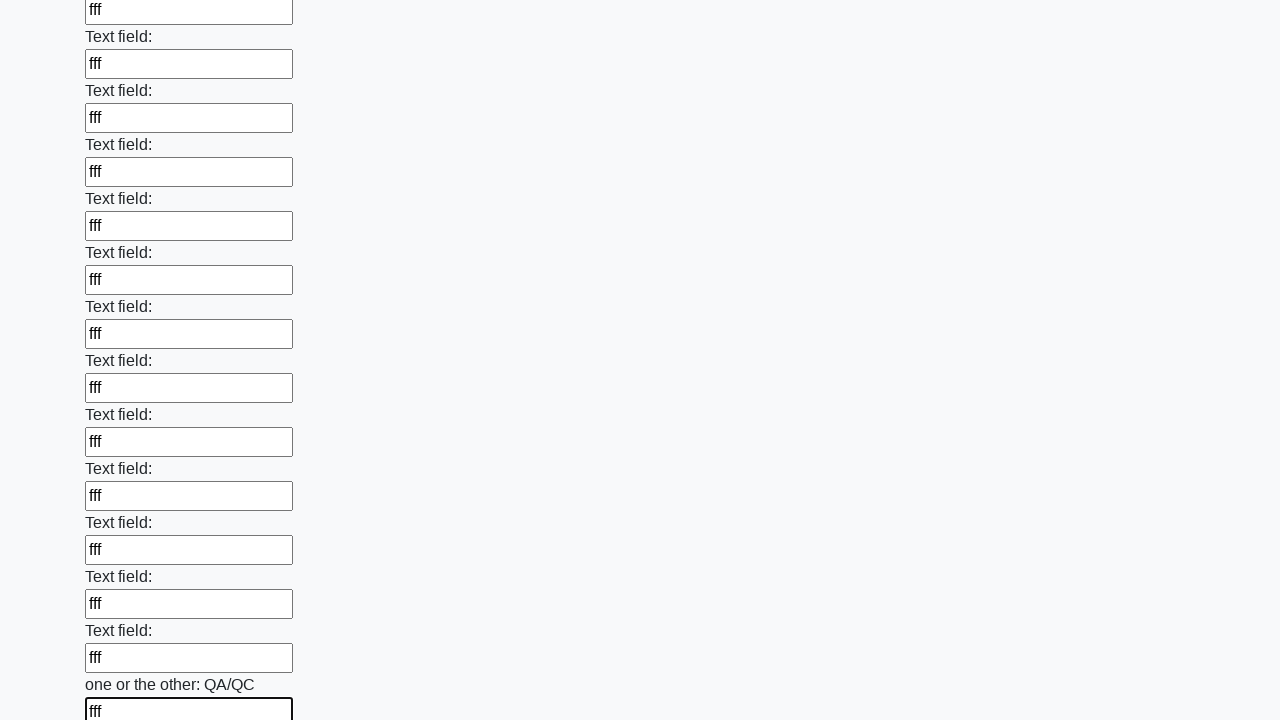

Filled input field with 'fff' on input >> nth=88
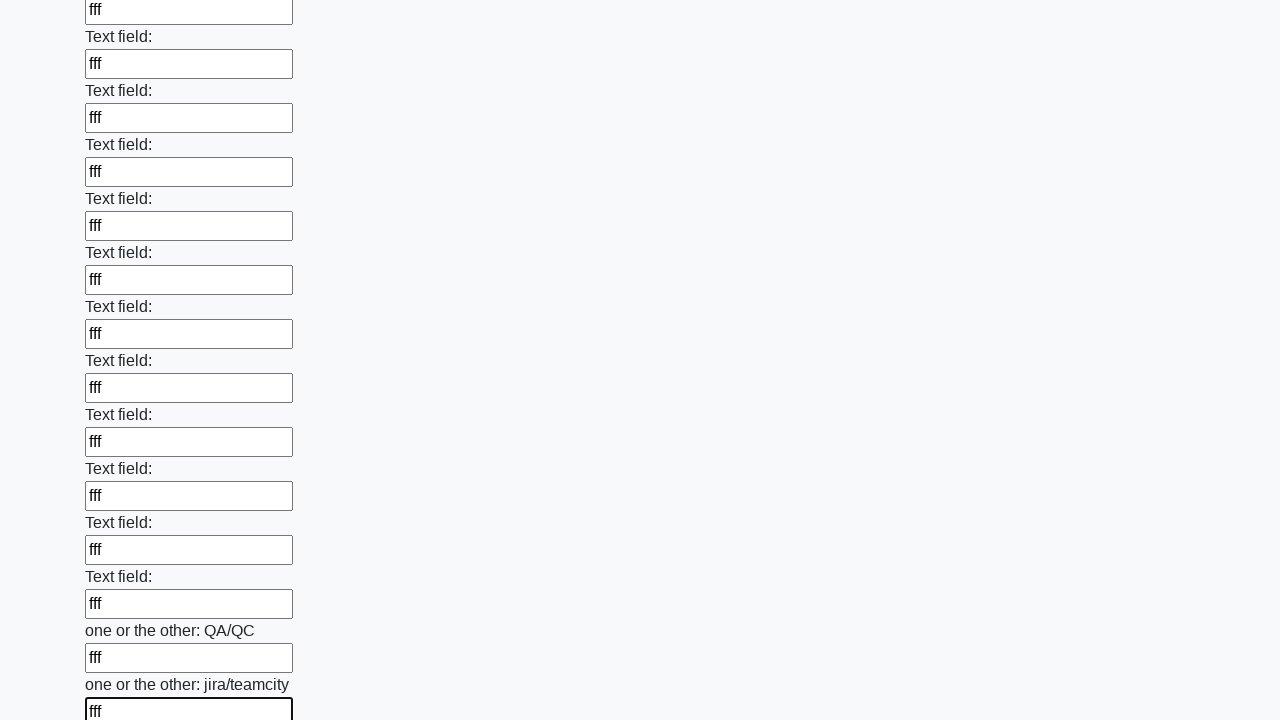

Filled input field with 'fff' on input >> nth=89
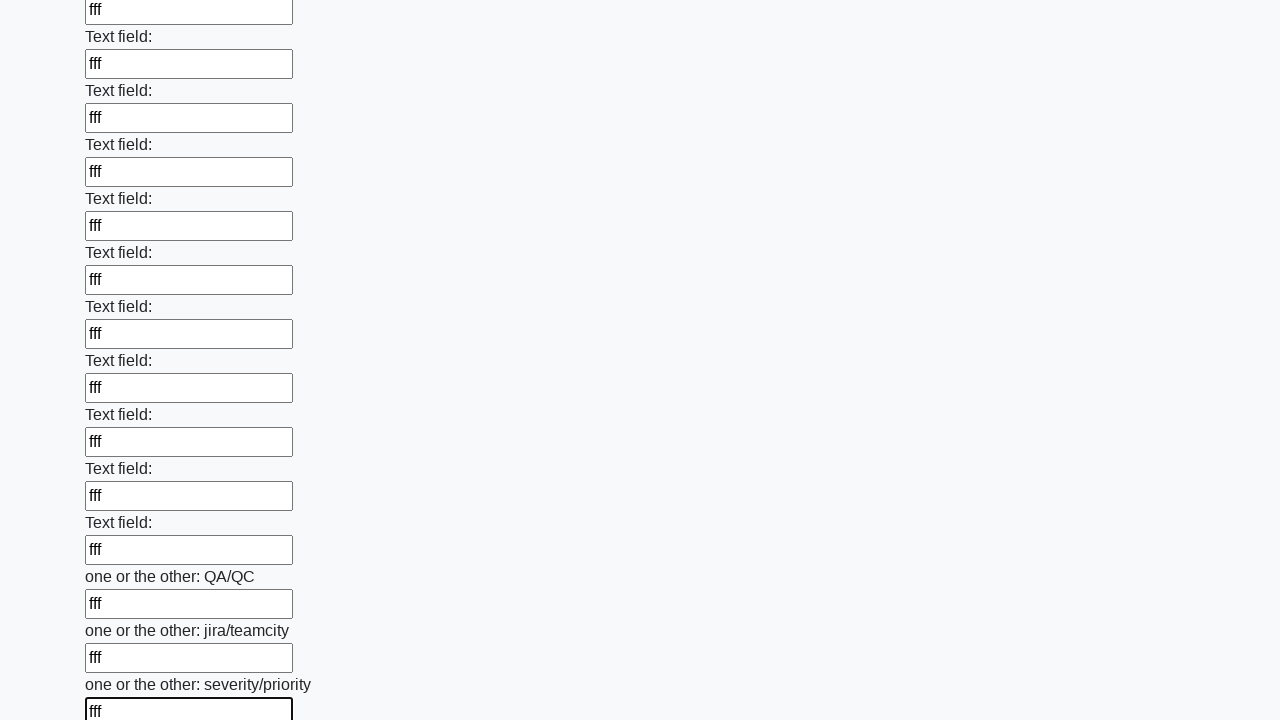

Filled input field with 'fff' on input >> nth=90
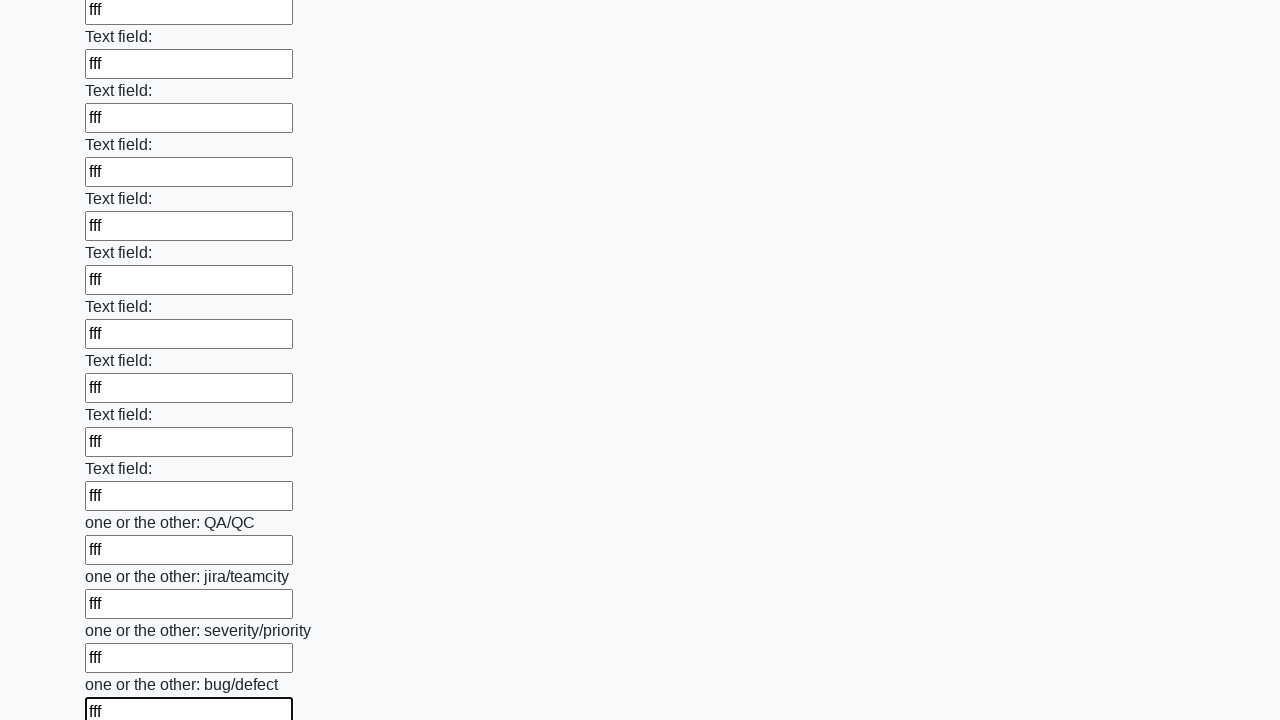

Filled input field with 'fff' on input >> nth=91
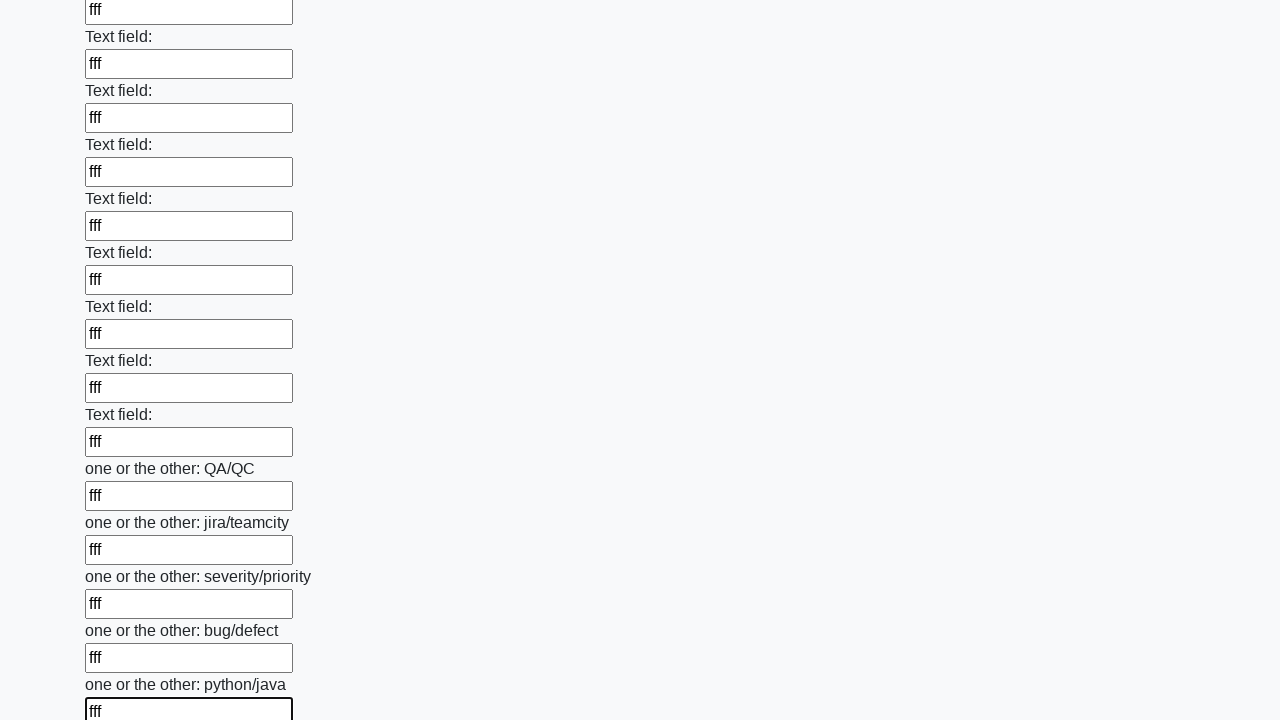

Filled input field with 'fff' on input >> nth=92
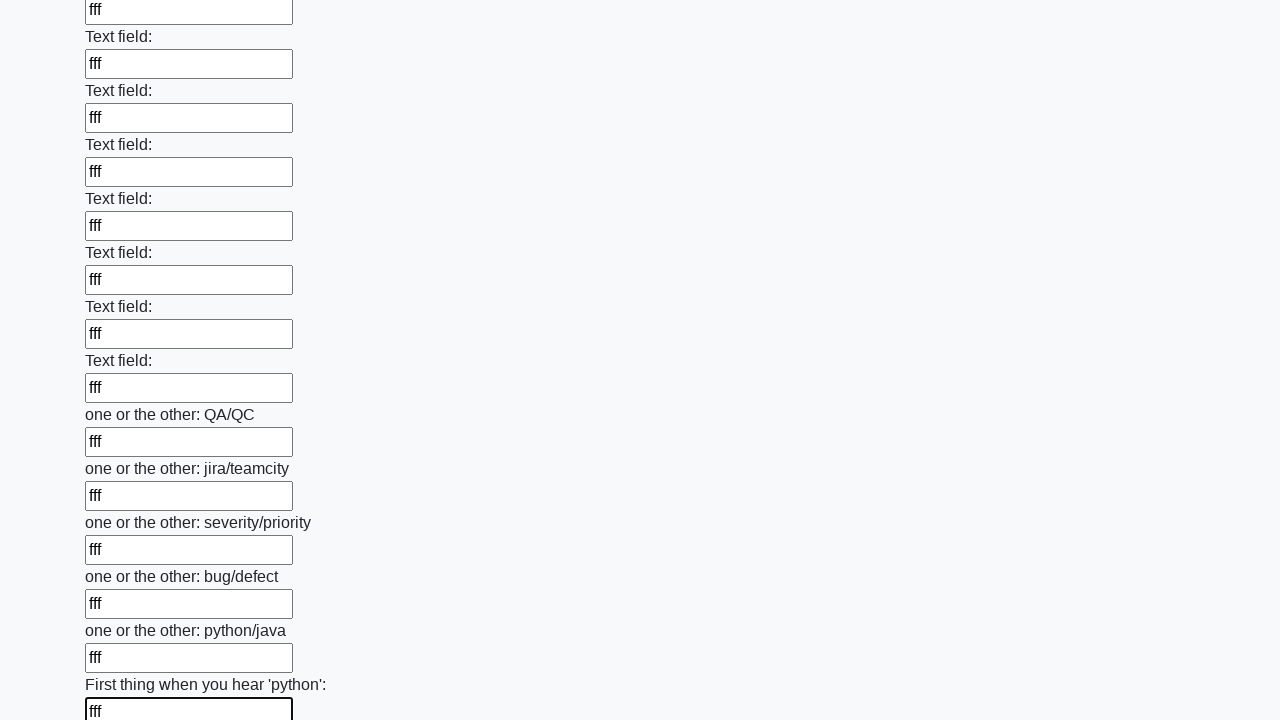

Filled input field with 'fff' on input >> nth=93
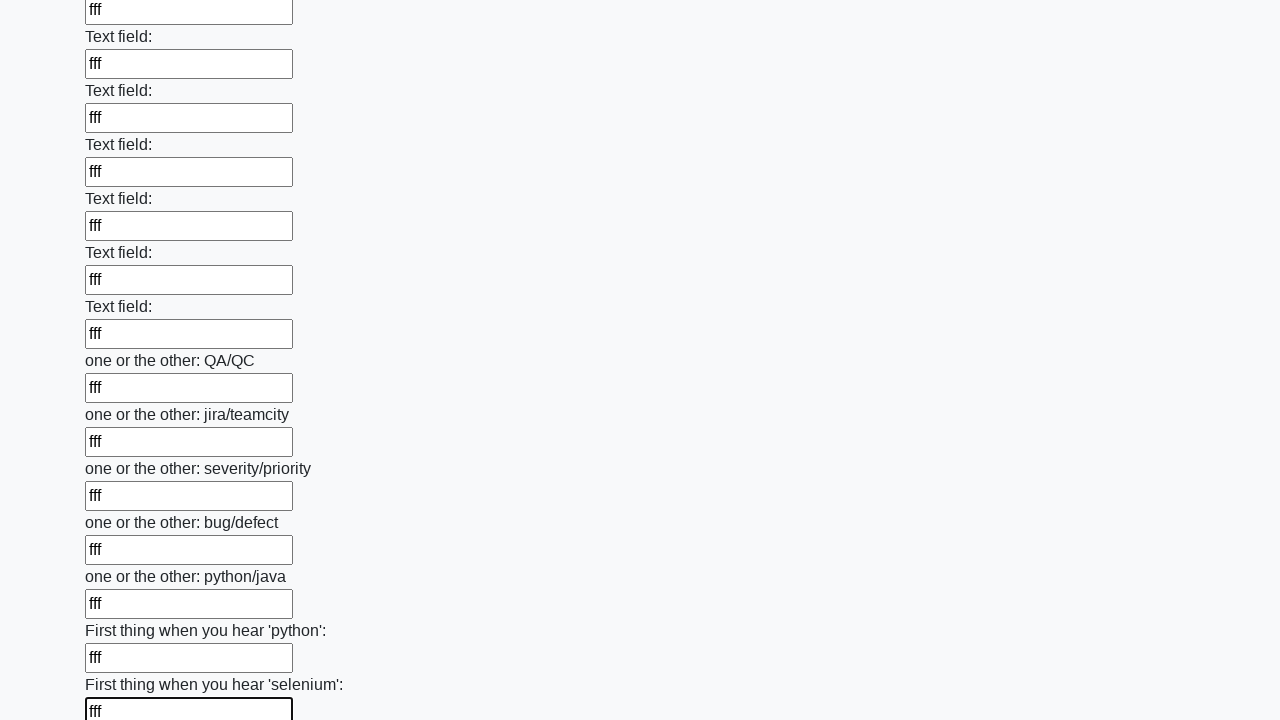

Filled input field with 'fff' on input >> nth=94
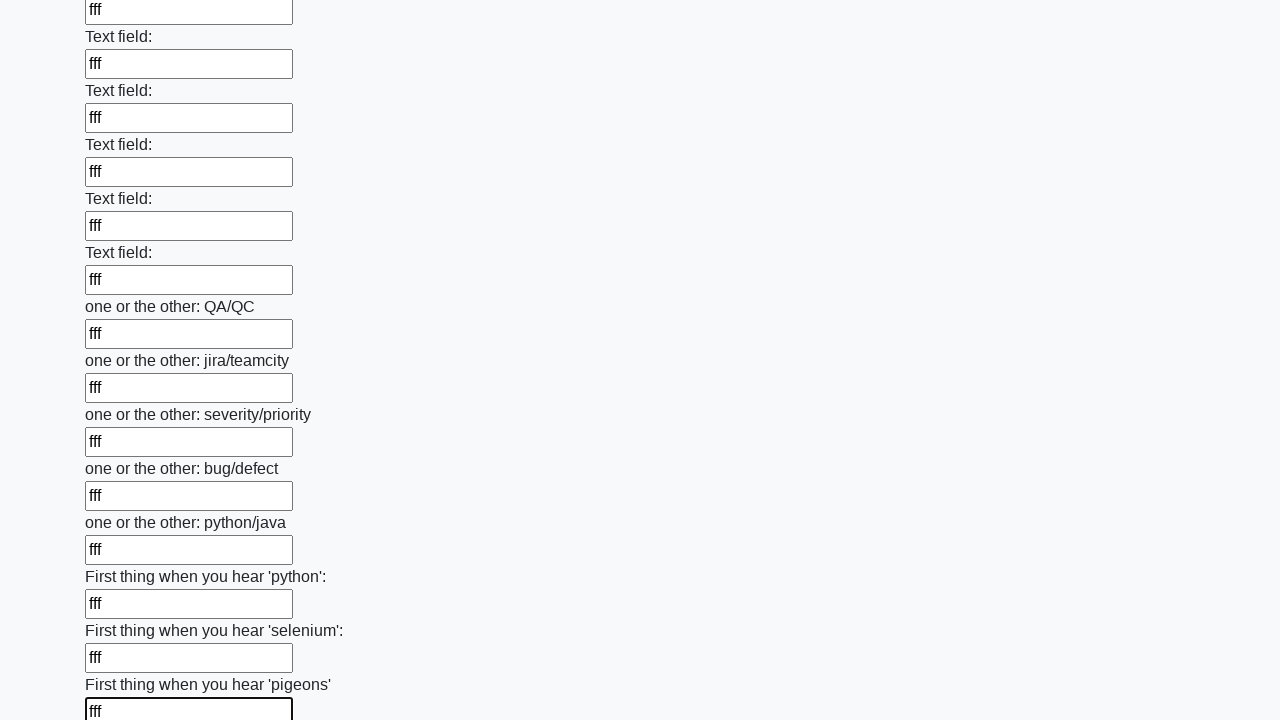

Filled input field with 'fff' on input >> nth=95
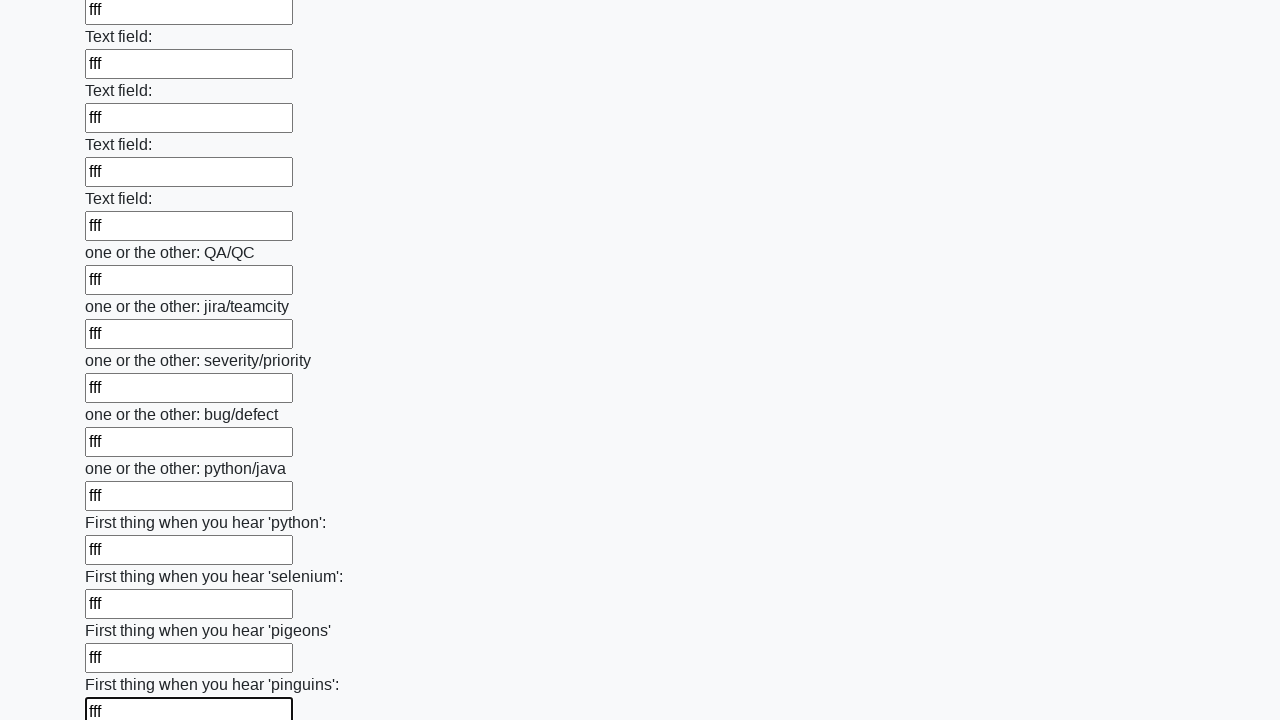

Filled input field with 'fff' on input >> nth=96
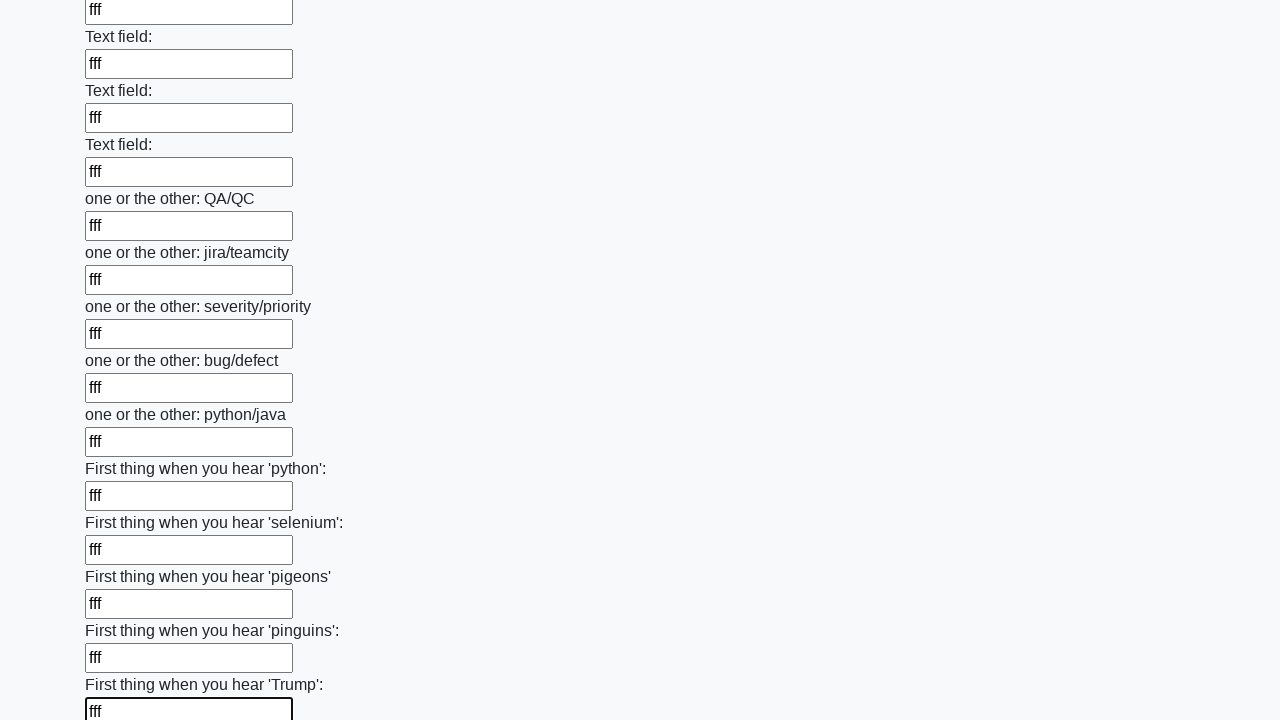

Filled input field with 'fff' on input >> nth=97
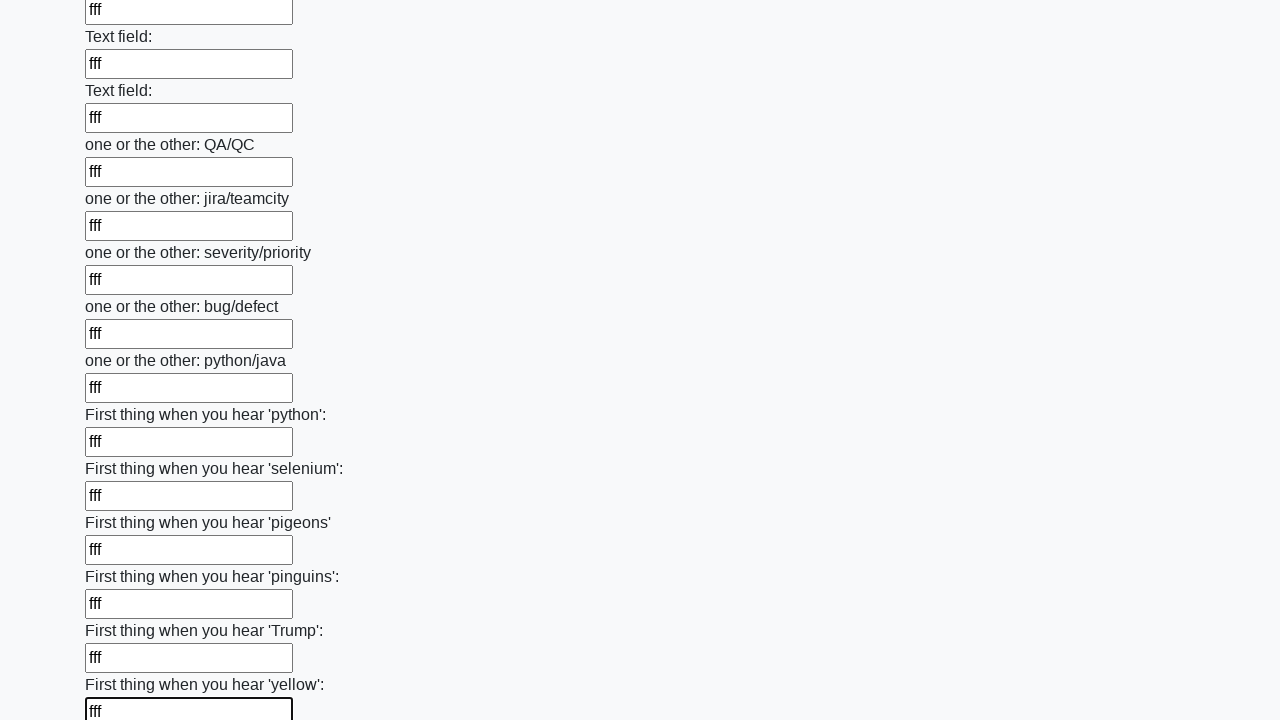

Filled input field with 'fff' on input >> nth=98
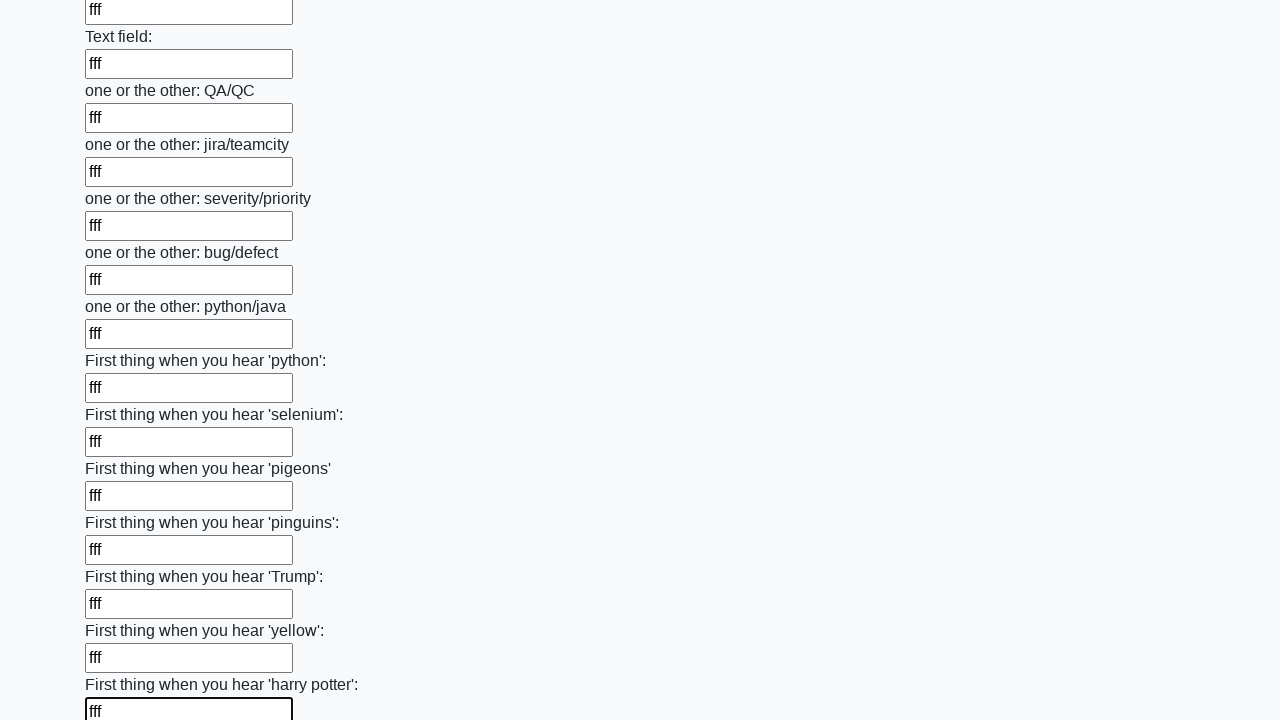

Filled input field with 'fff' on input >> nth=99
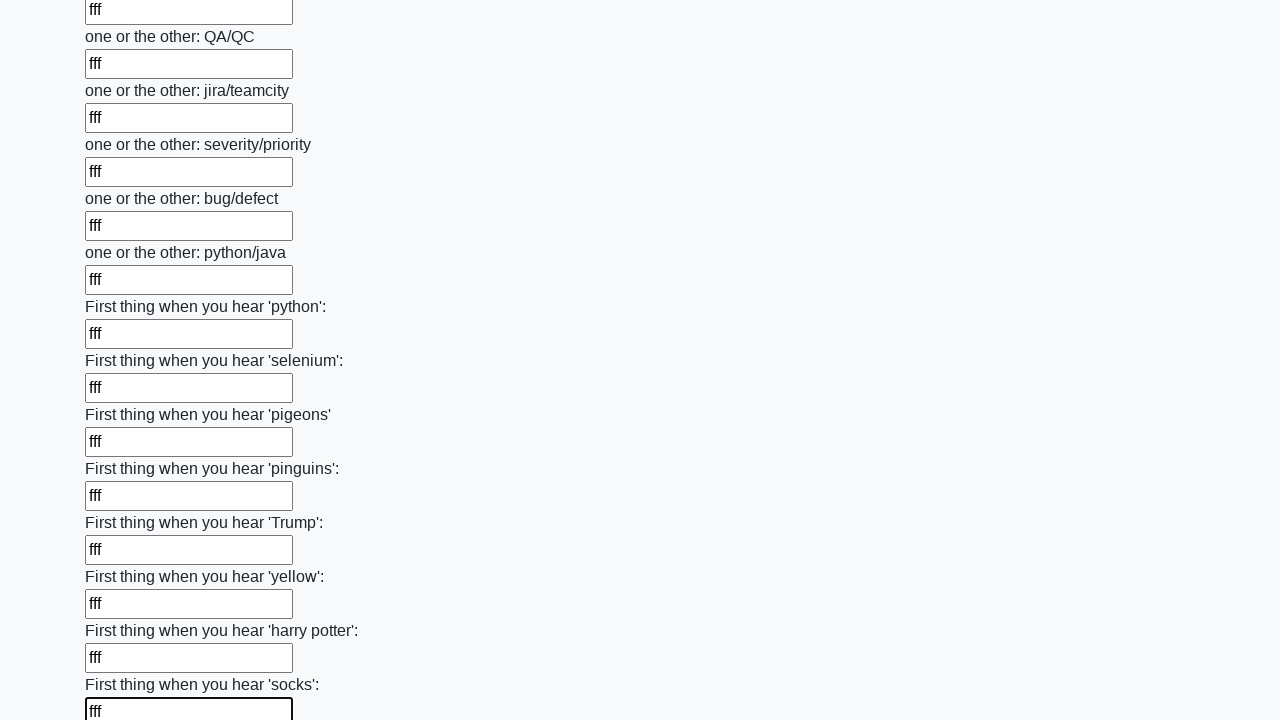

Clicked submit button to submit the form at (123, 611) on button.btn
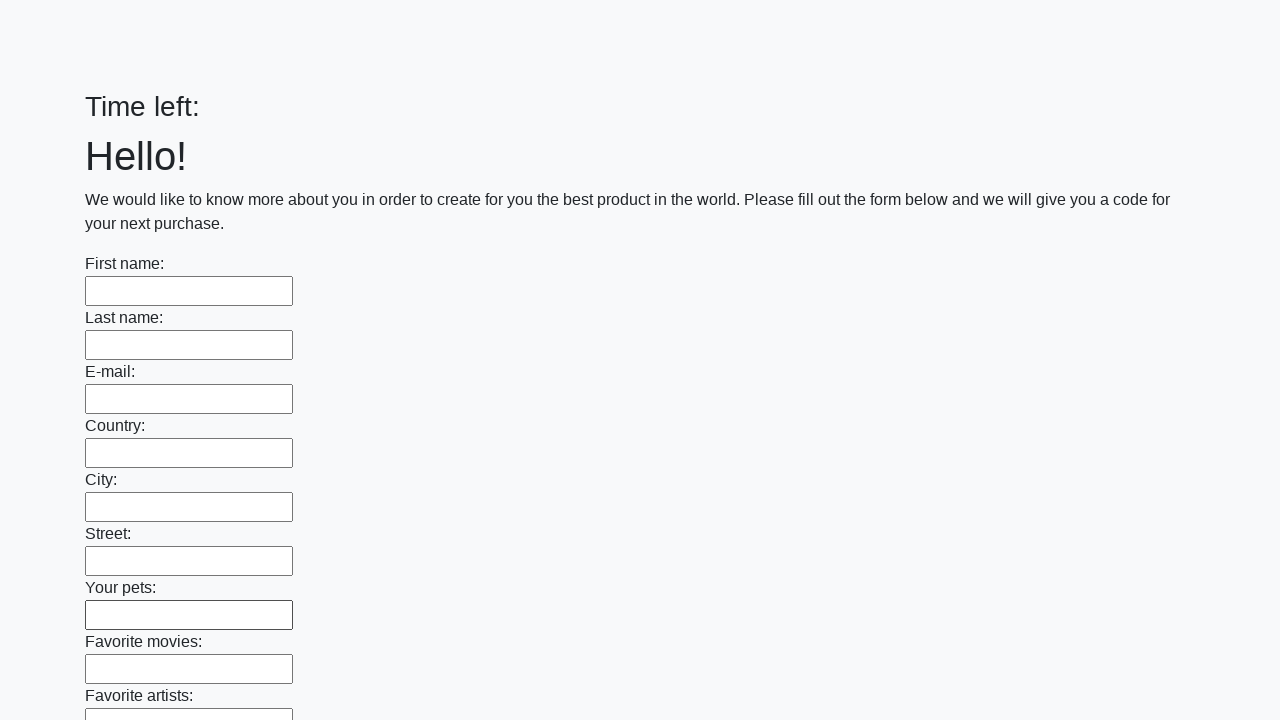

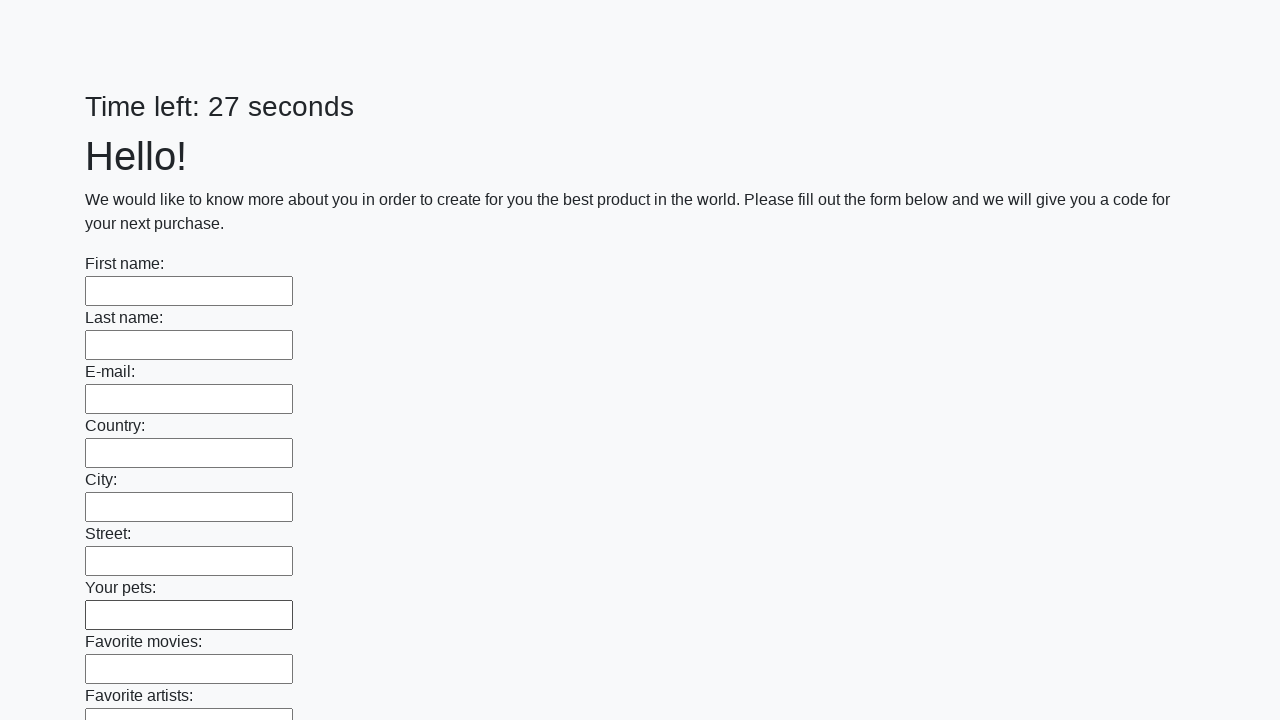